Tests the drag and drop slider functionality on LambdaTest's Selenium Playground by navigating to the slider page, selecting the slider with default value 15, and dragging it to value 95.

Starting URL: https://www.lambdatest.com/selenium-playground/

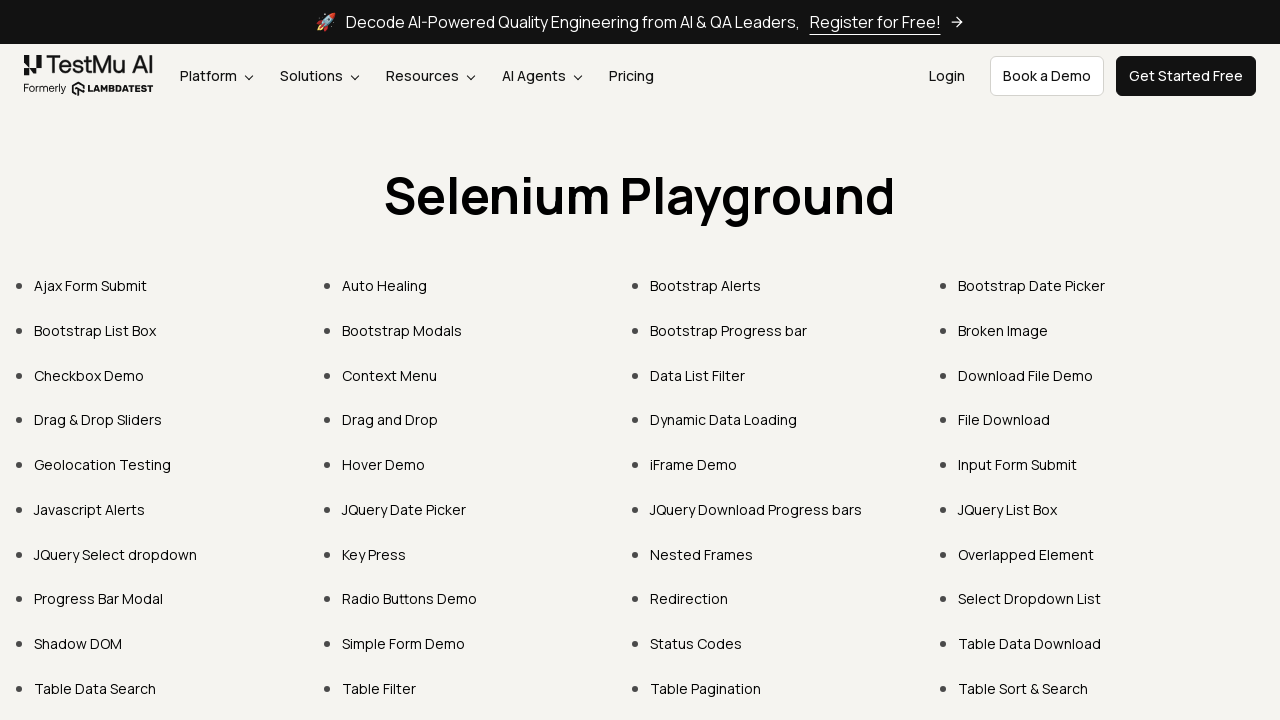

Clicked on 'Drag & Drop Sliders' link at (98, 420) on a:has-text('Drag & Drop Sliders')
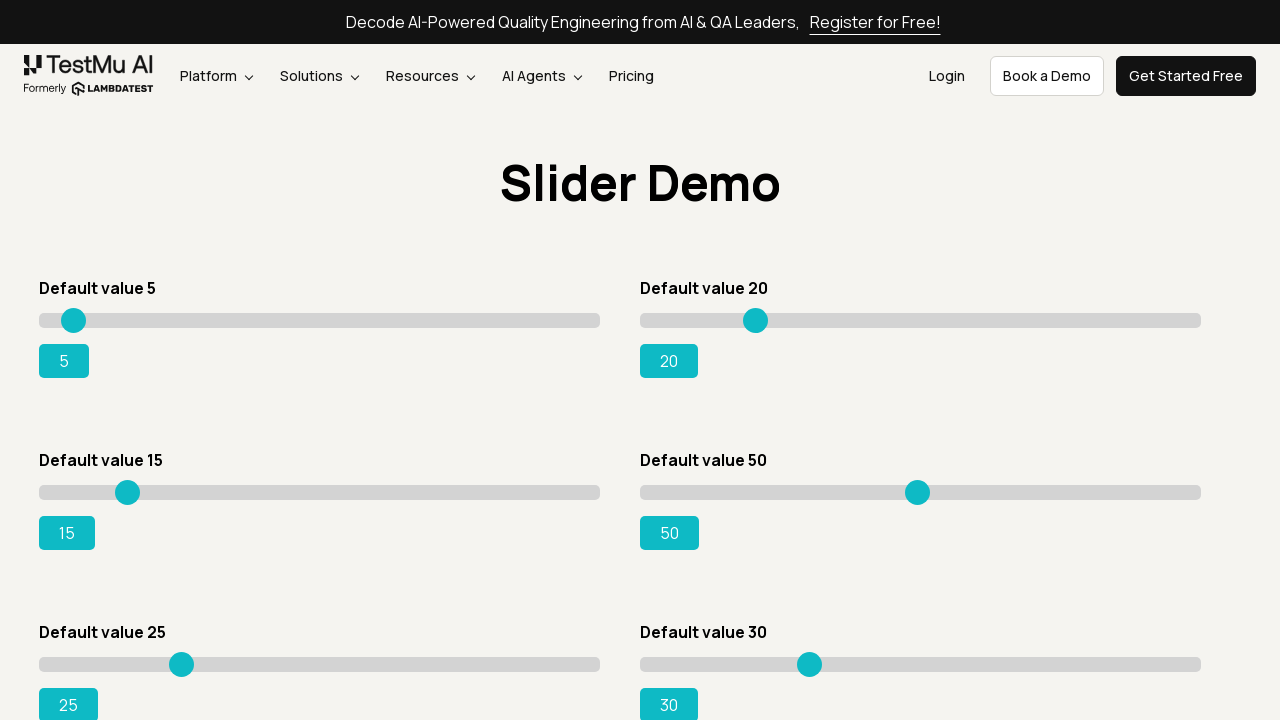

Slider page loaded with default value 15
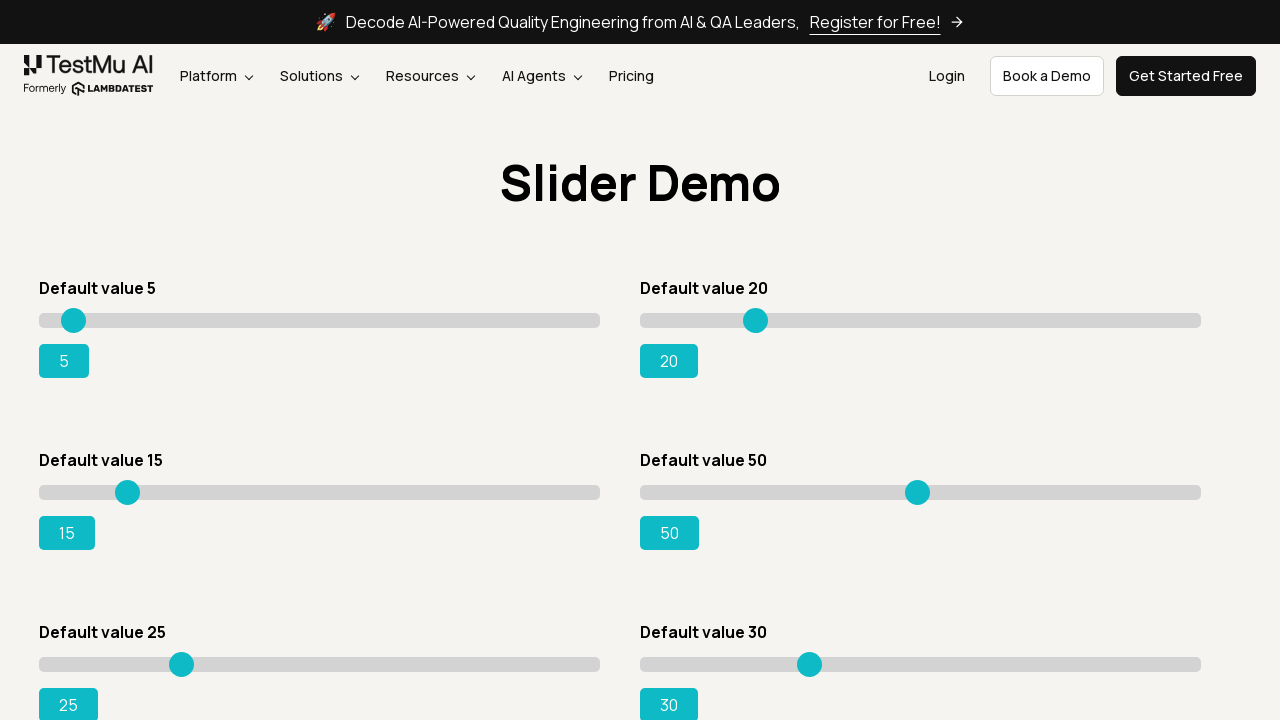

Located slider element with default value 15
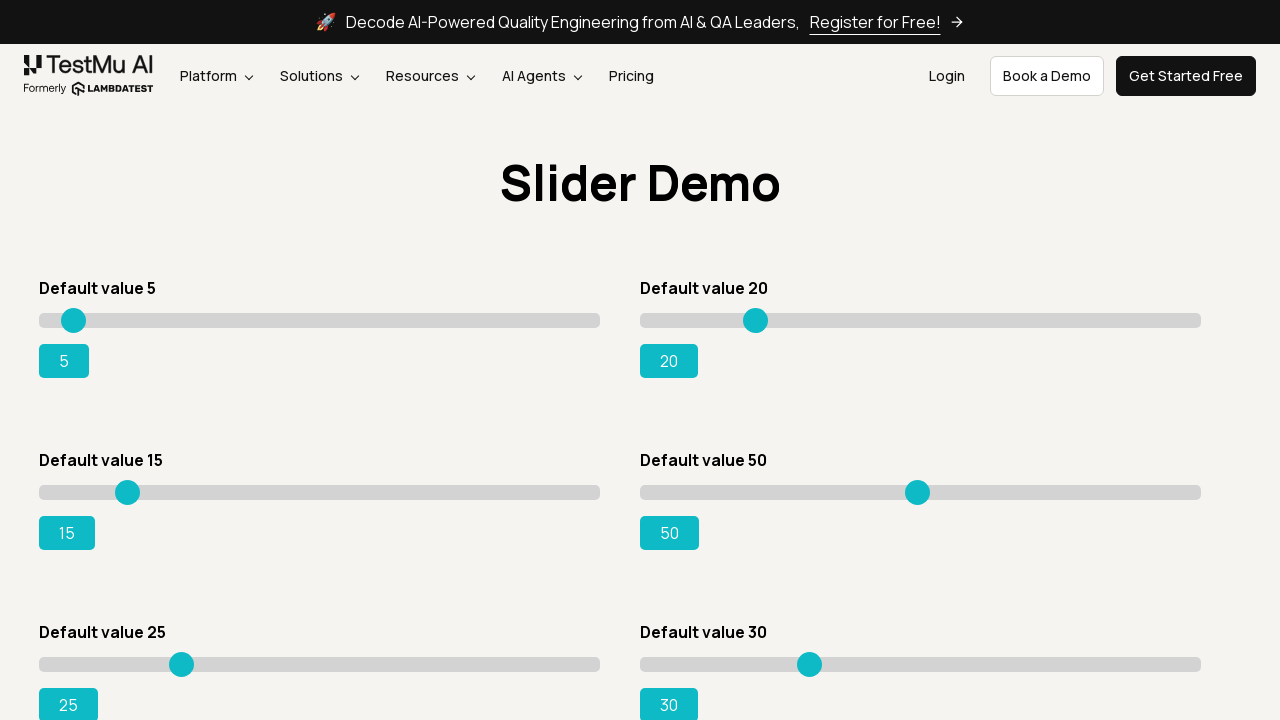

Clicked slider to focus it at (320, 492) on input[value='15']
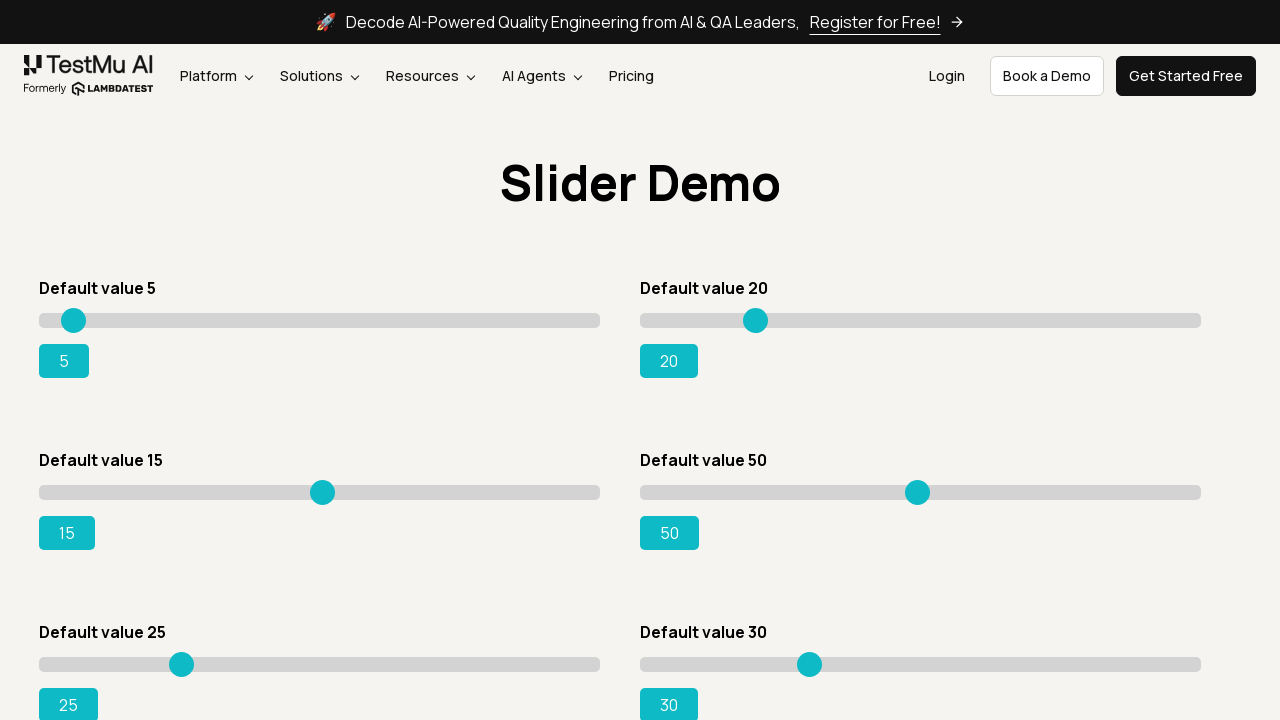

Pressed ArrowRight key (iteration 1/80) to drag slider towards value 95 on input[value='15']
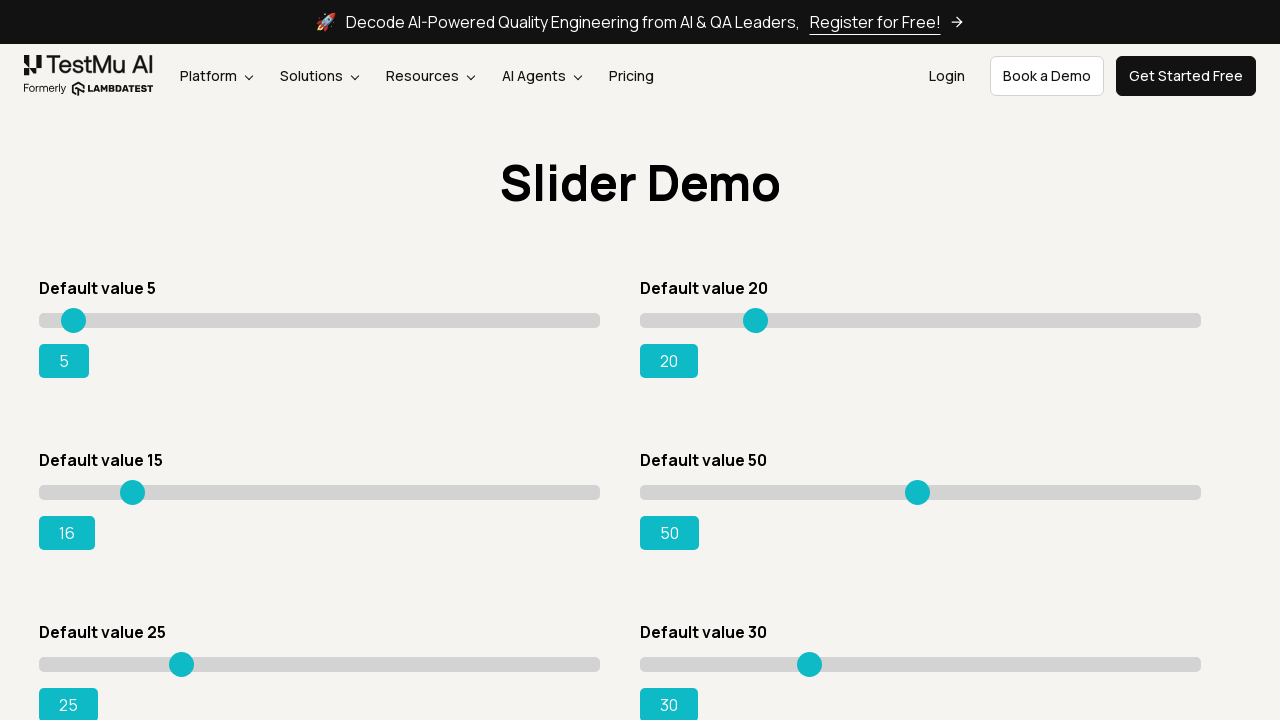

Pressed ArrowRight key (iteration 2/80) to drag slider towards value 95 on input[value='15']
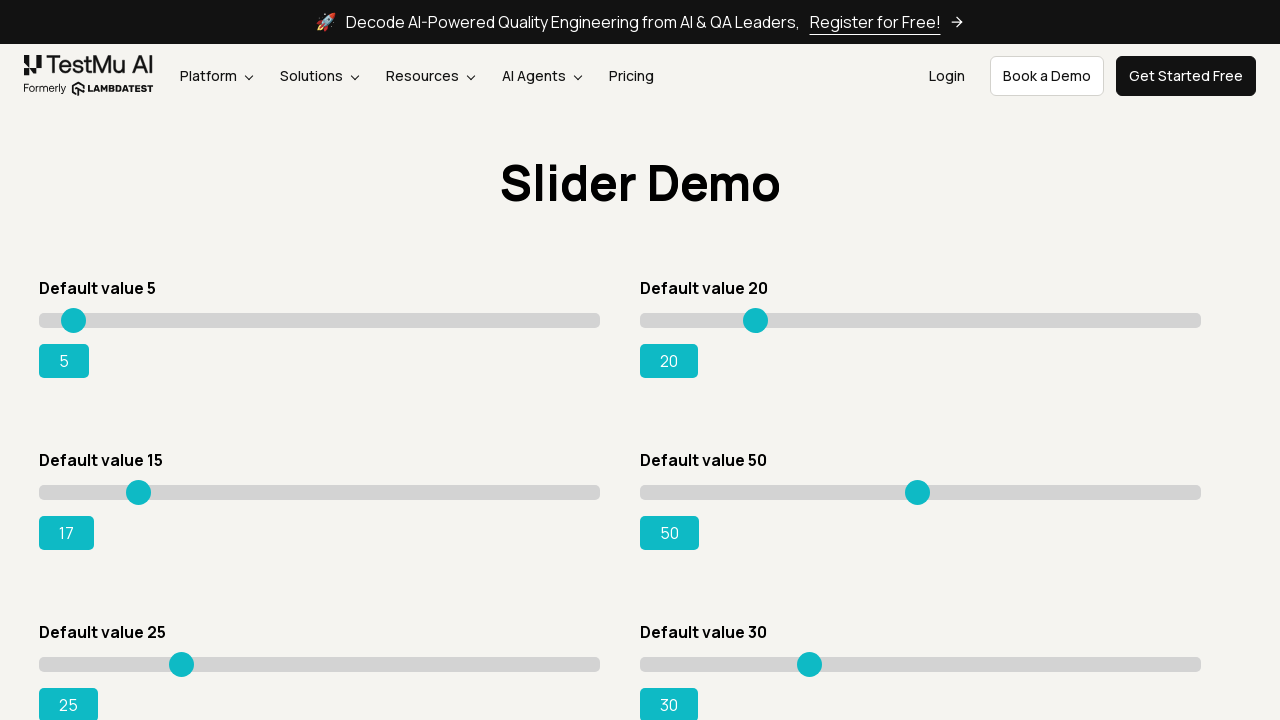

Pressed ArrowRight key (iteration 3/80) to drag slider towards value 95 on input[value='15']
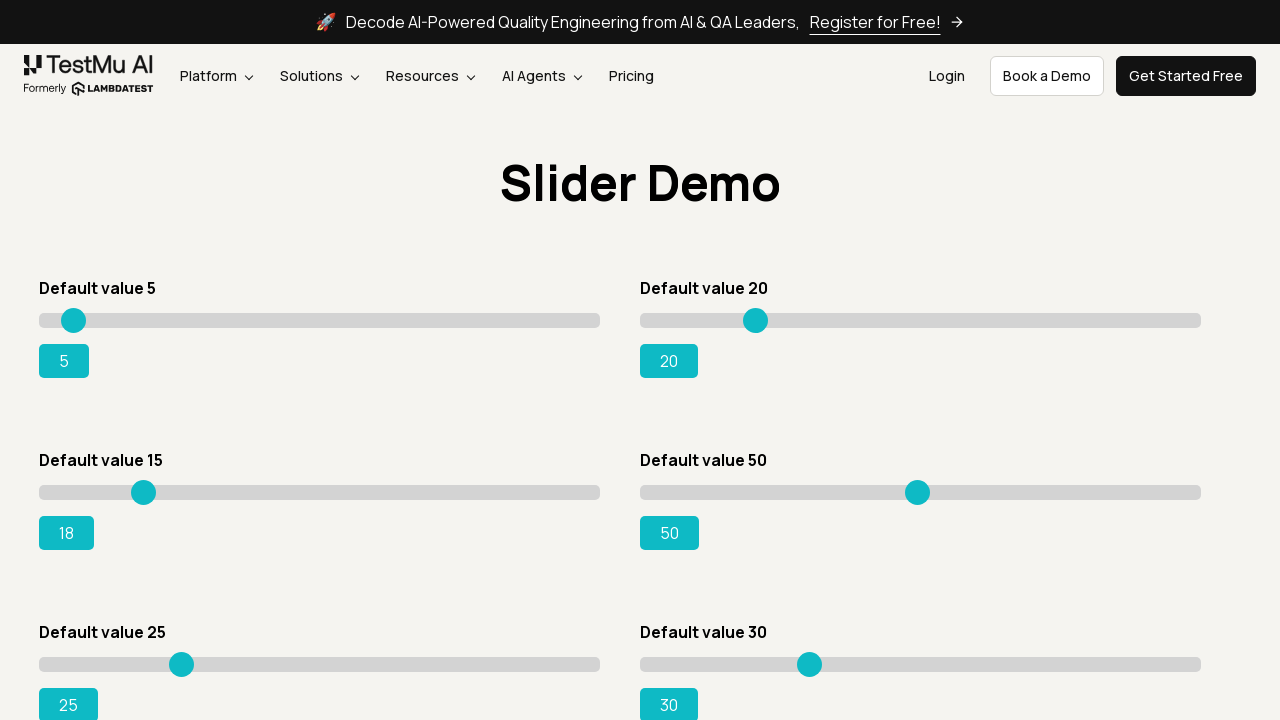

Pressed ArrowRight key (iteration 4/80) to drag slider towards value 95 on input[value='15']
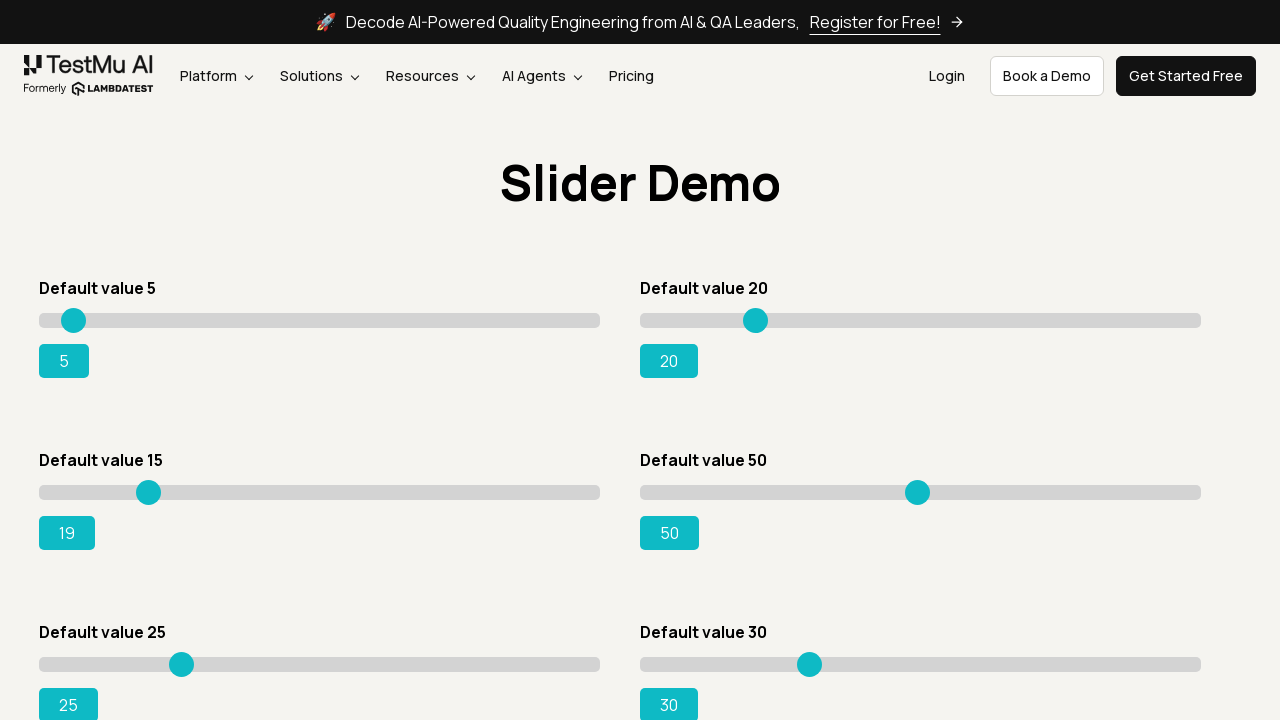

Pressed ArrowRight key (iteration 5/80) to drag slider towards value 95 on input[value='15']
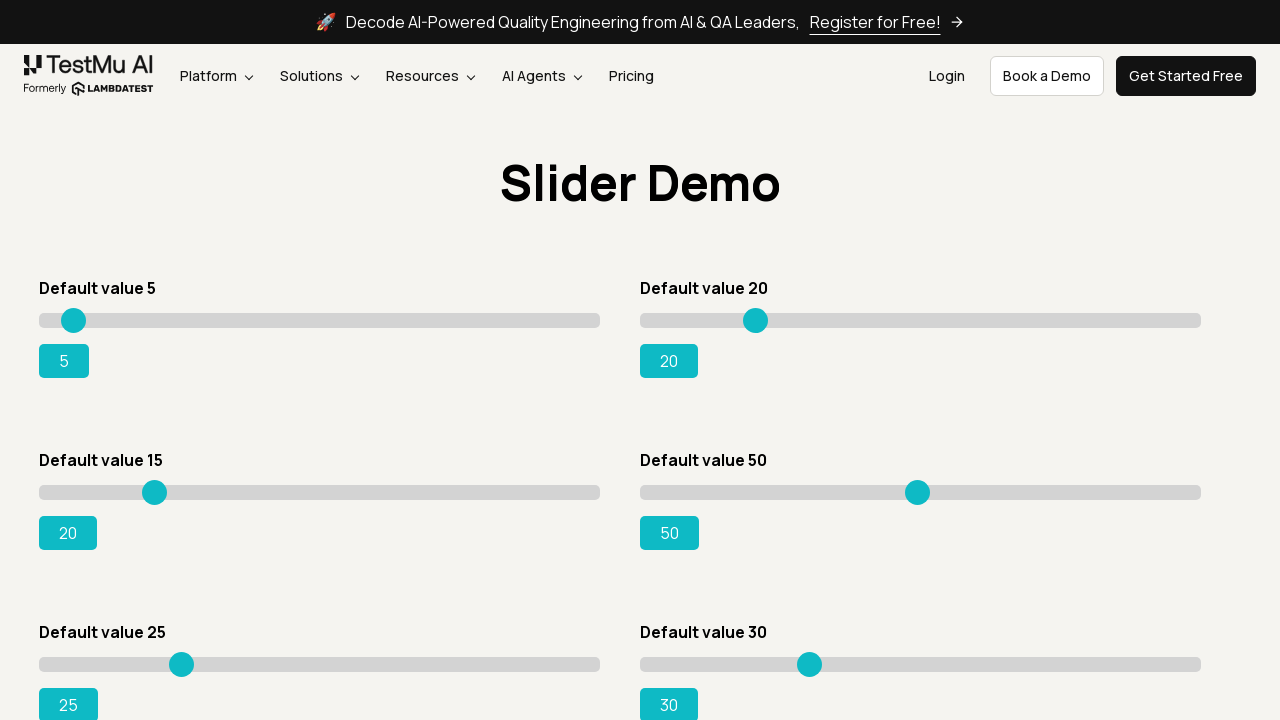

Pressed ArrowRight key (iteration 6/80) to drag slider towards value 95 on input[value='15']
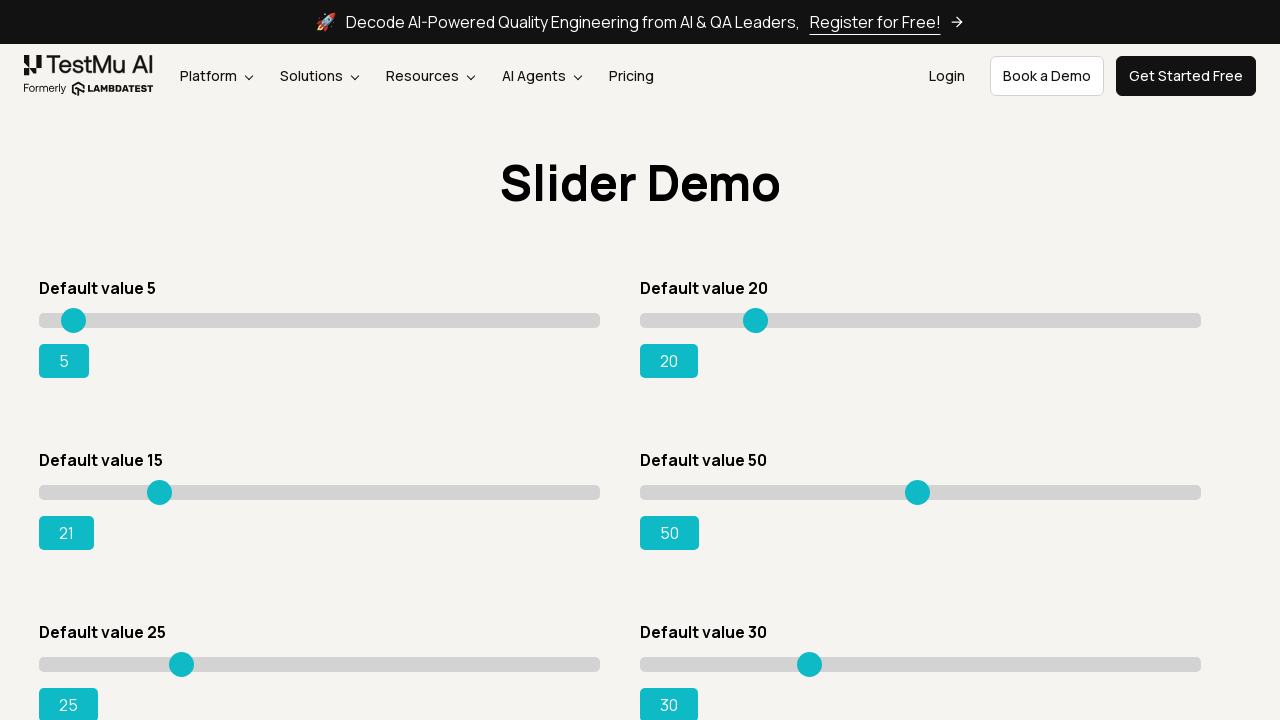

Pressed ArrowRight key (iteration 7/80) to drag slider towards value 95 on input[value='15']
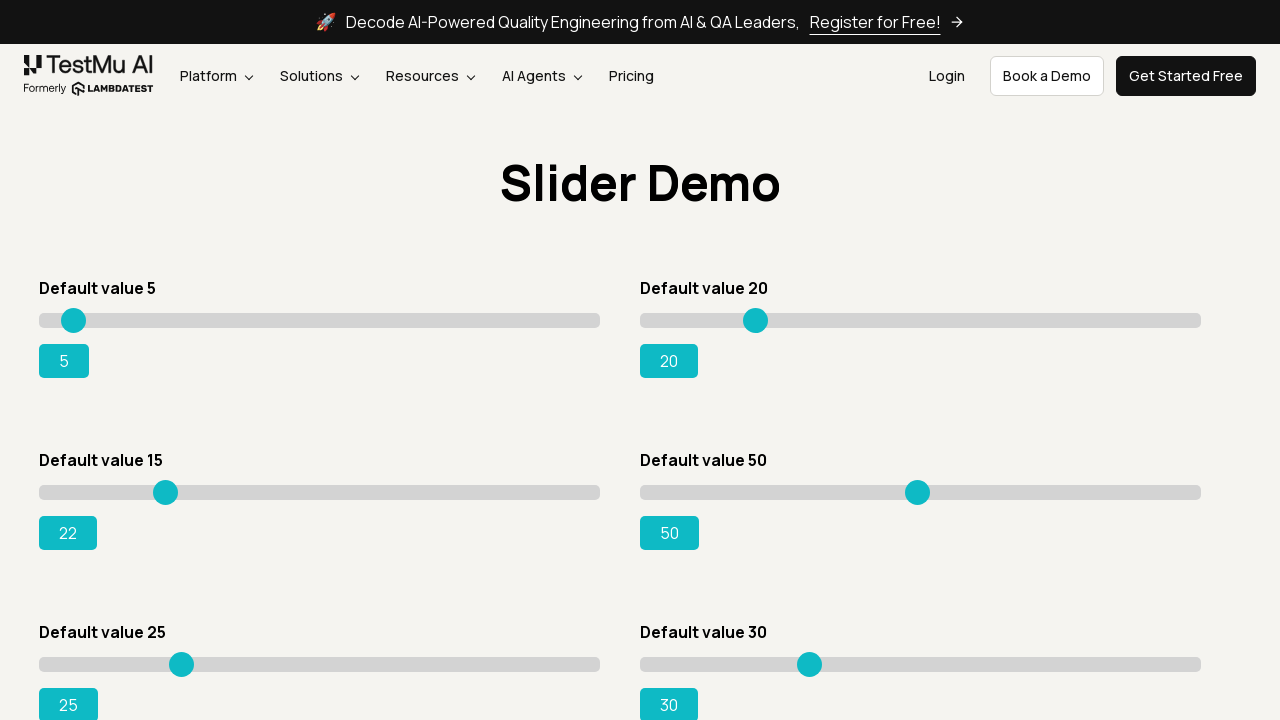

Pressed ArrowRight key (iteration 8/80) to drag slider towards value 95 on input[value='15']
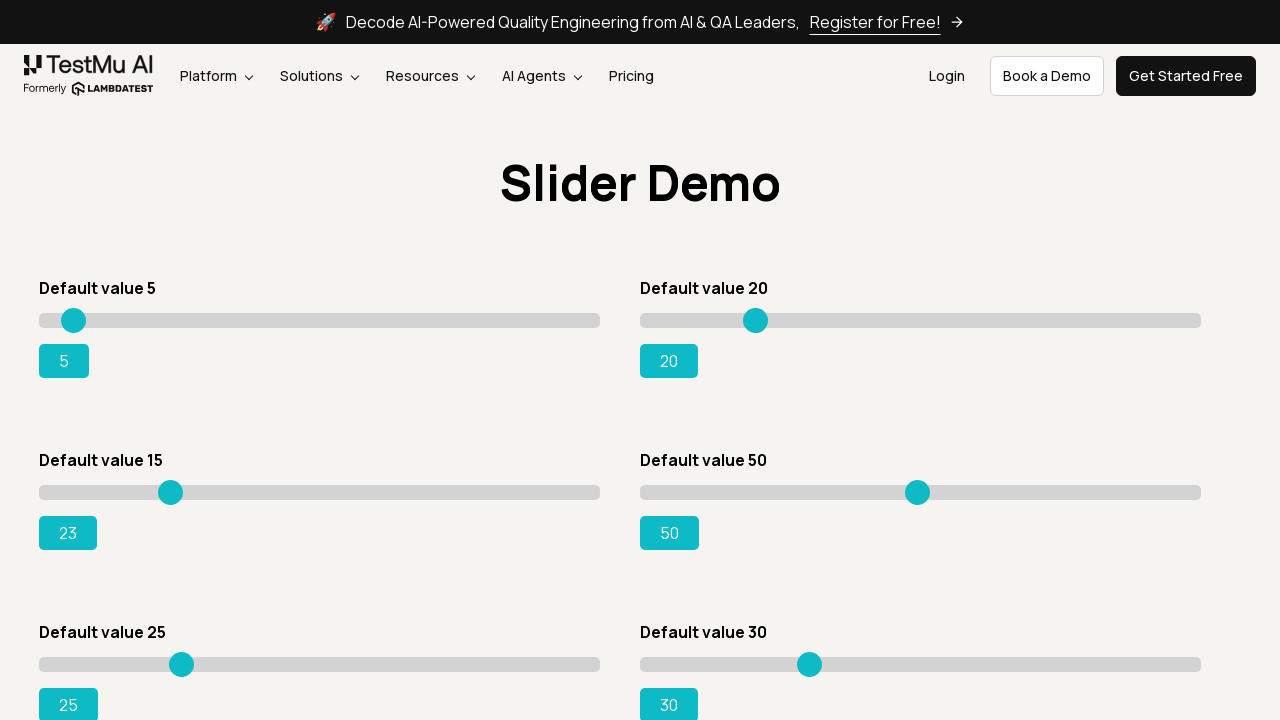

Pressed ArrowRight key (iteration 9/80) to drag slider towards value 95 on input[value='15']
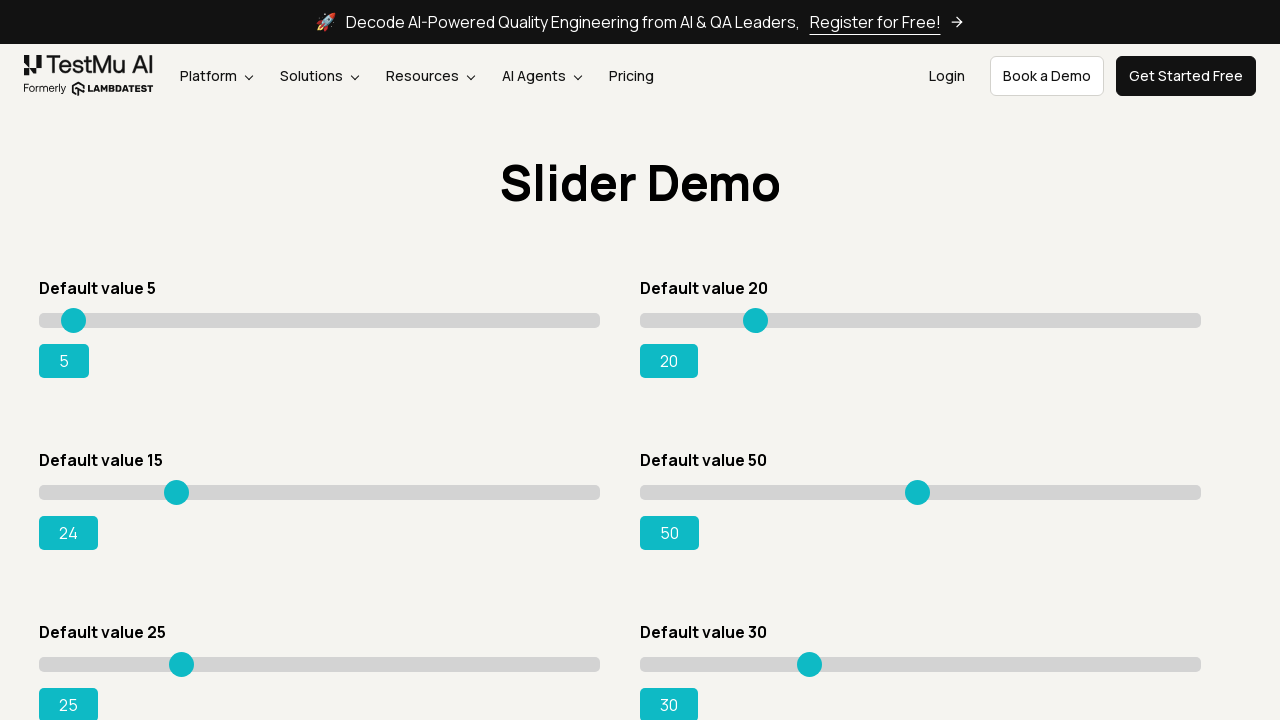

Pressed ArrowRight key (iteration 10/80) to drag slider towards value 95 on input[value='15']
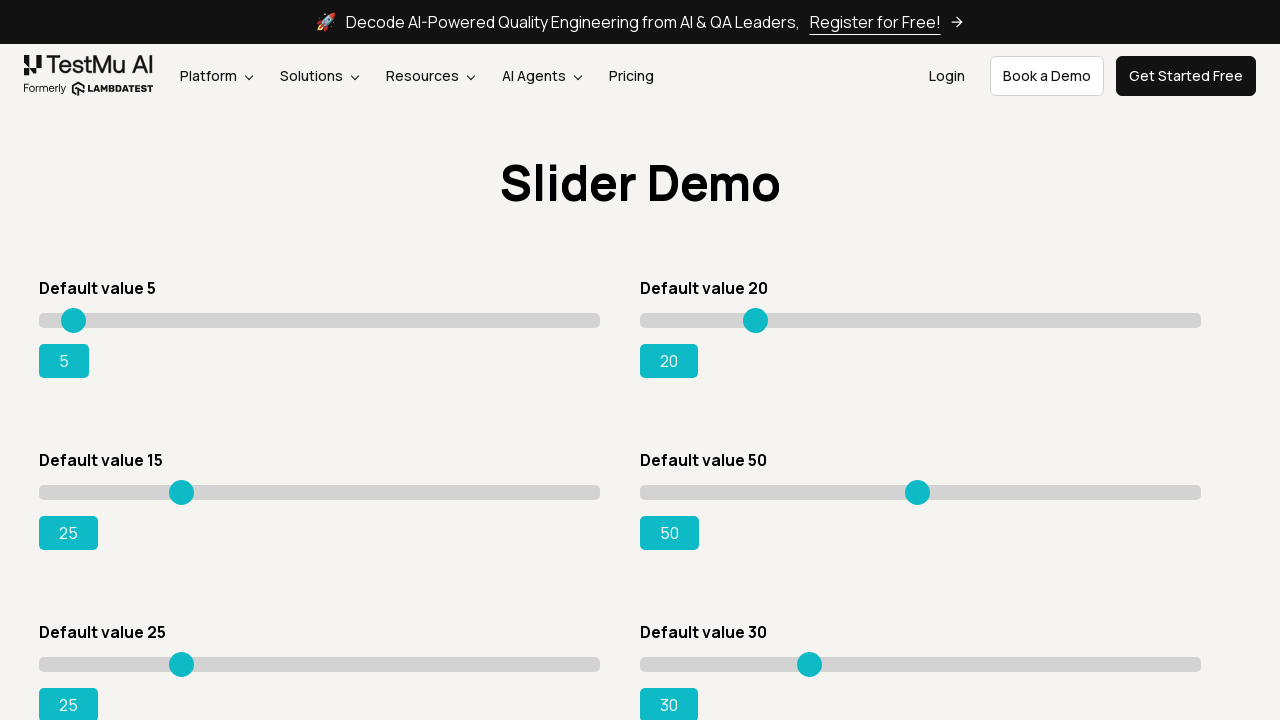

Pressed ArrowRight key (iteration 11/80) to drag slider towards value 95 on input[value='15']
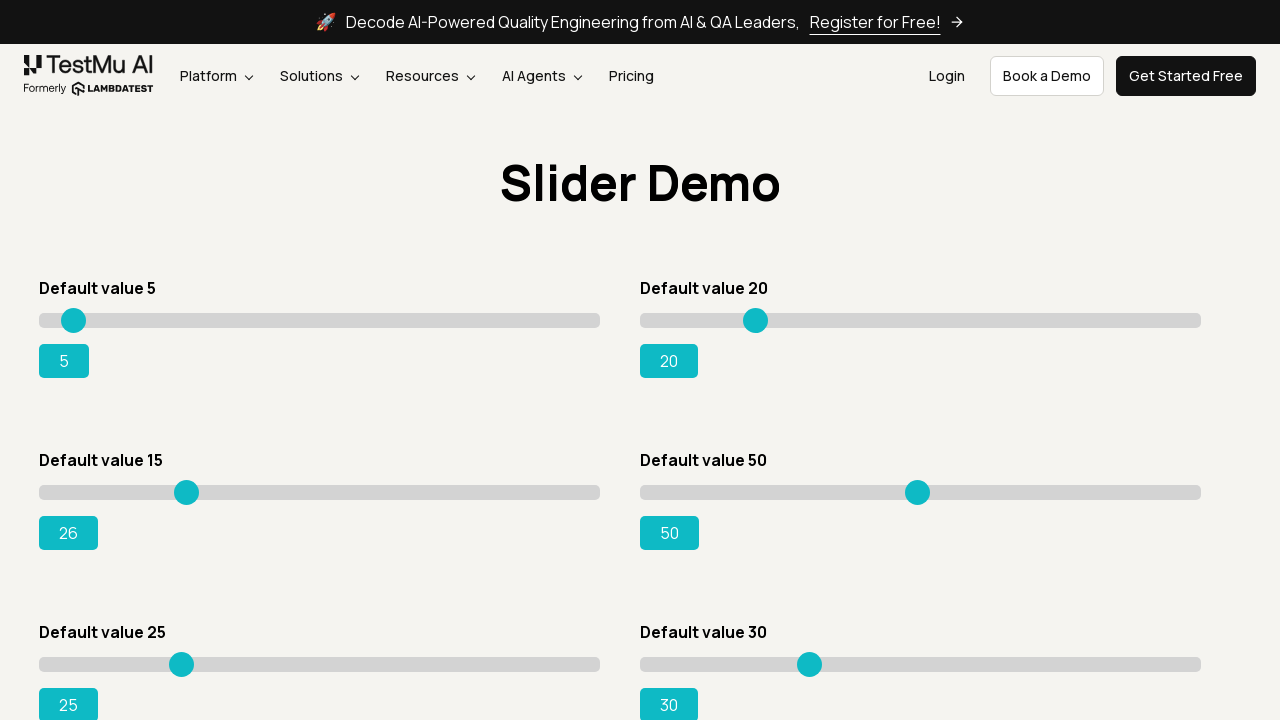

Pressed ArrowRight key (iteration 12/80) to drag slider towards value 95 on input[value='15']
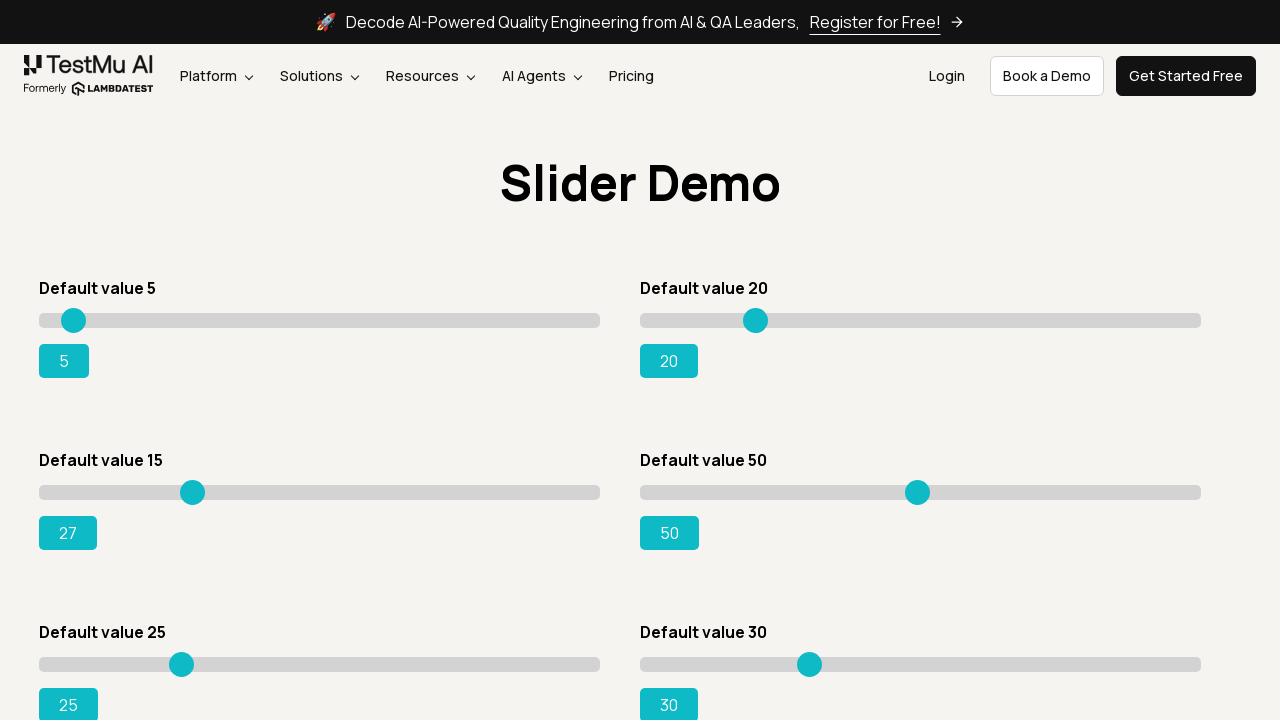

Pressed ArrowRight key (iteration 13/80) to drag slider towards value 95 on input[value='15']
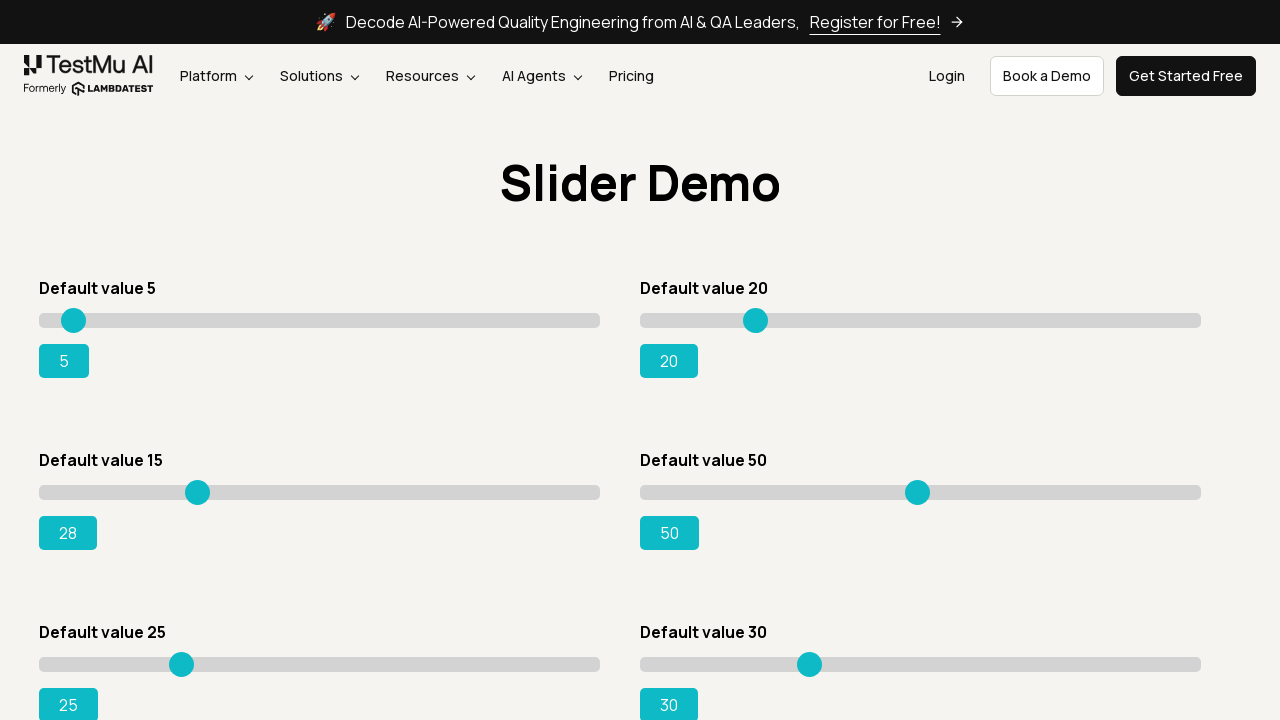

Pressed ArrowRight key (iteration 14/80) to drag slider towards value 95 on input[value='15']
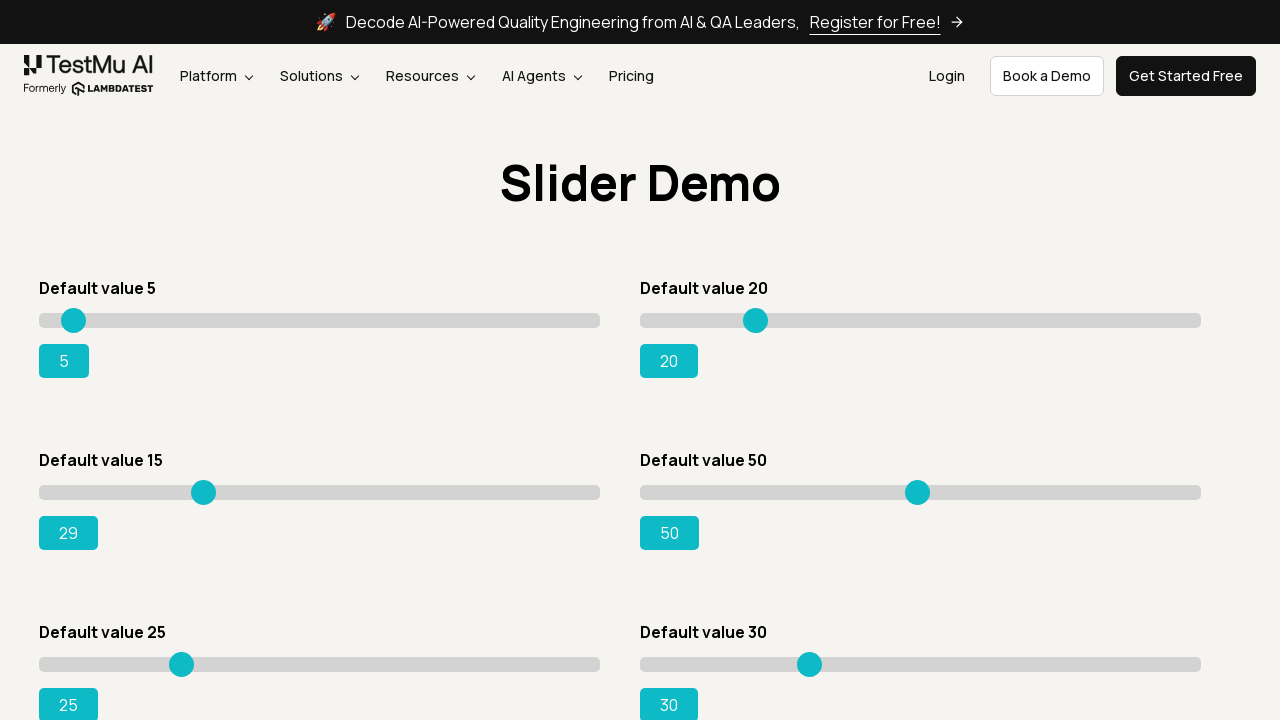

Pressed ArrowRight key (iteration 15/80) to drag slider towards value 95 on input[value='15']
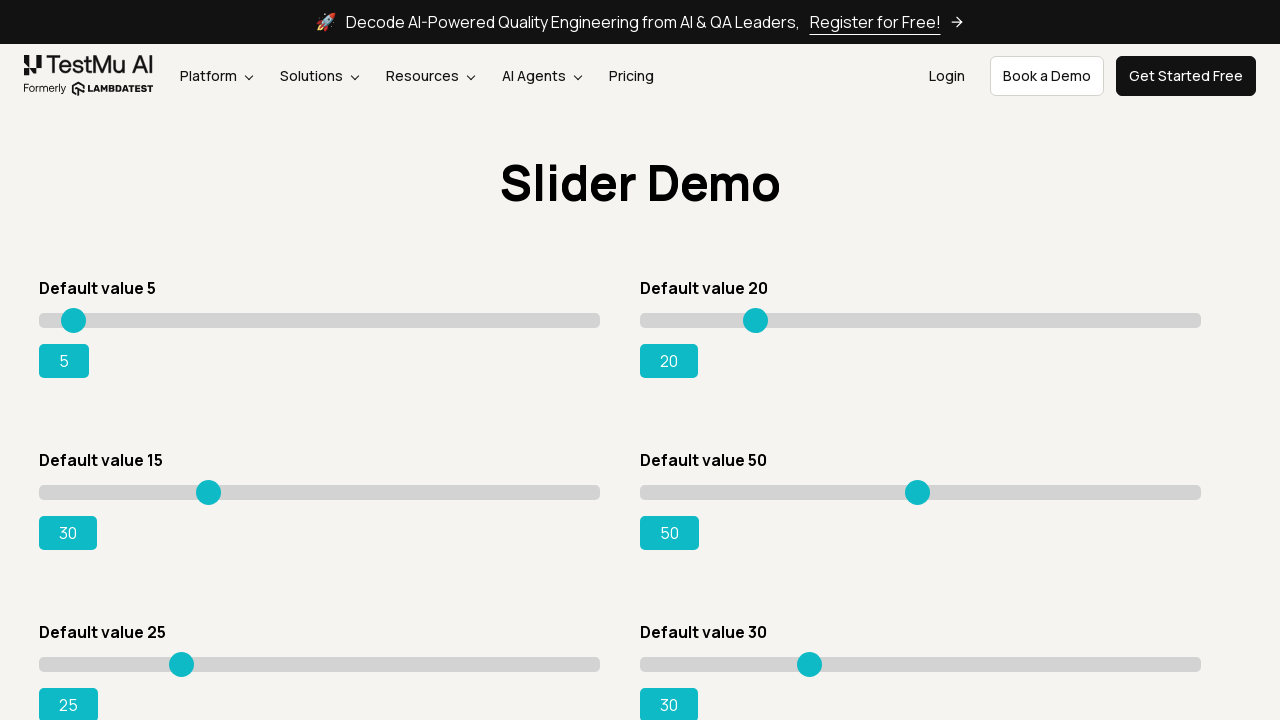

Pressed ArrowRight key (iteration 16/80) to drag slider towards value 95 on input[value='15']
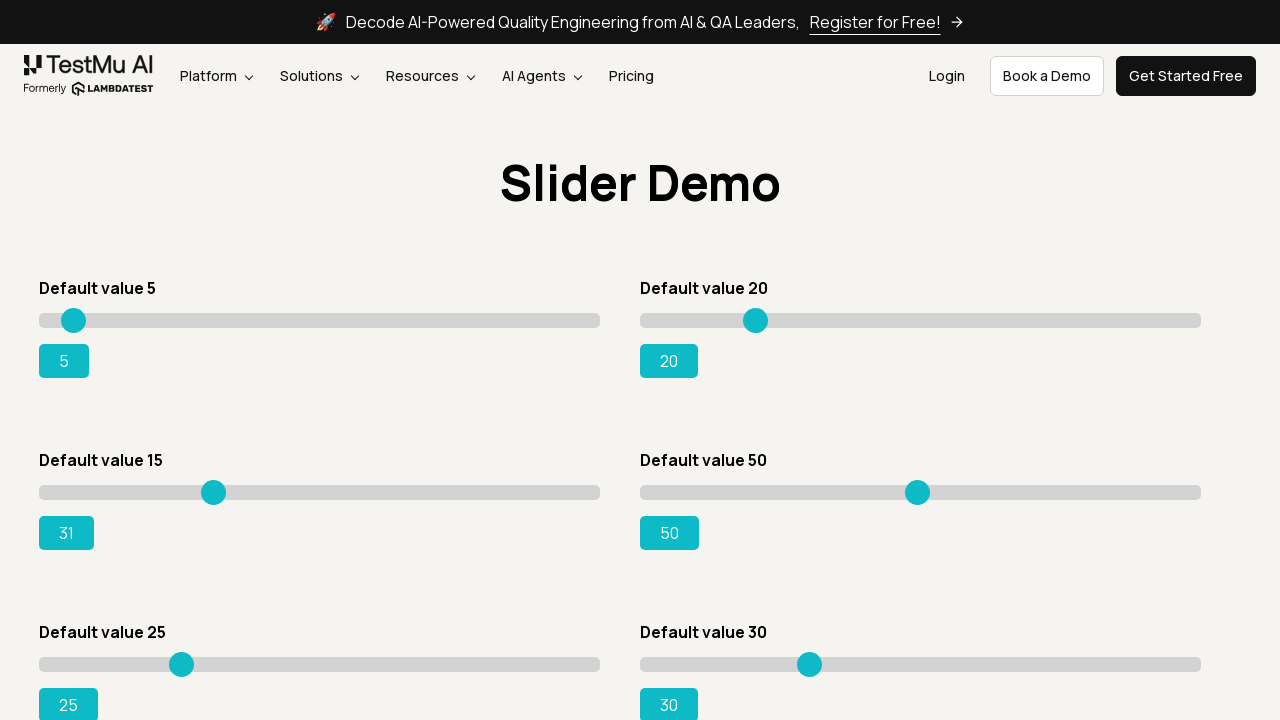

Pressed ArrowRight key (iteration 17/80) to drag slider towards value 95 on input[value='15']
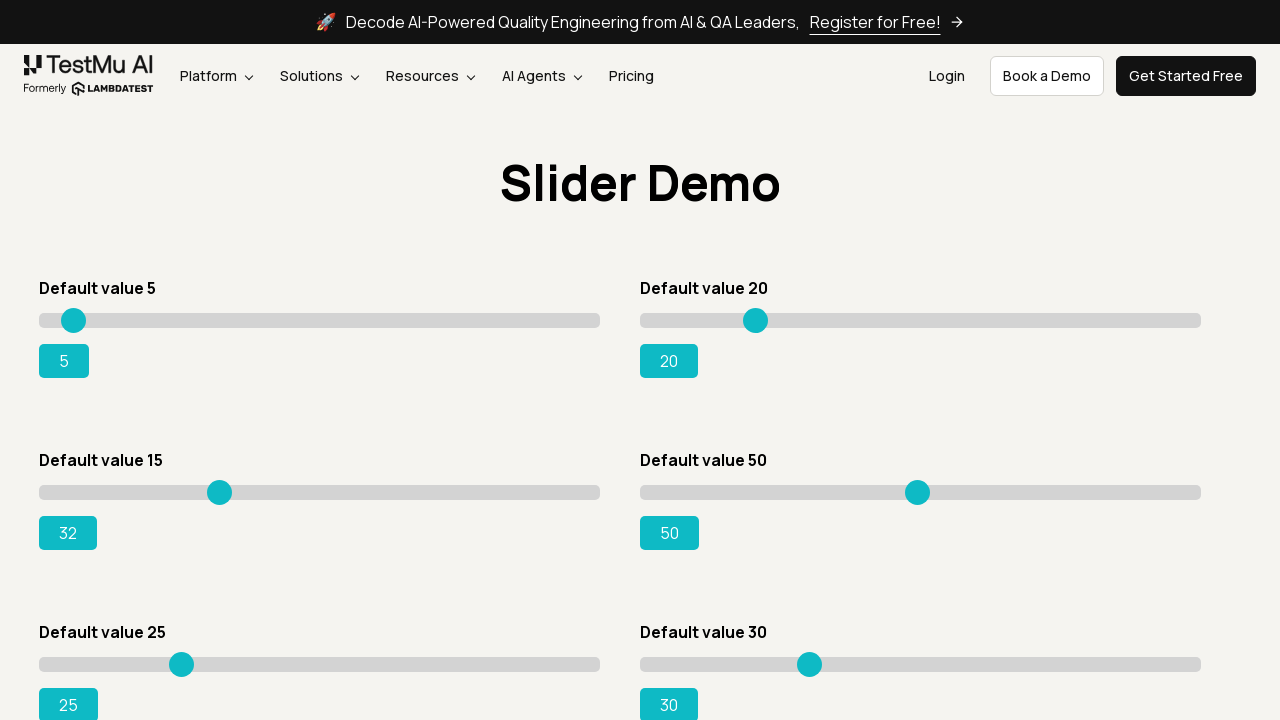

Pressed ArrowRight key (iteration 18/80) to drag slider towards value 95 on input[value='15']
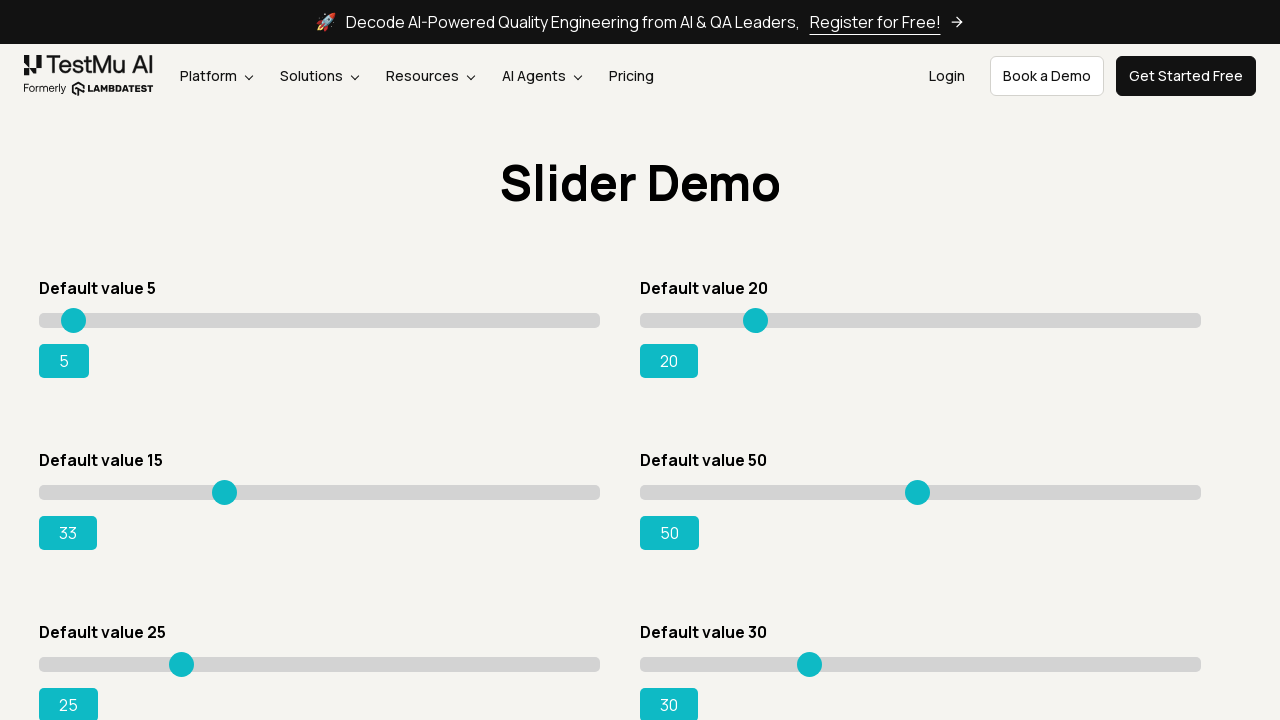

Pressed ArrowRight key (iteration 19/80) to drag slider towards value 95 on input[value='15']
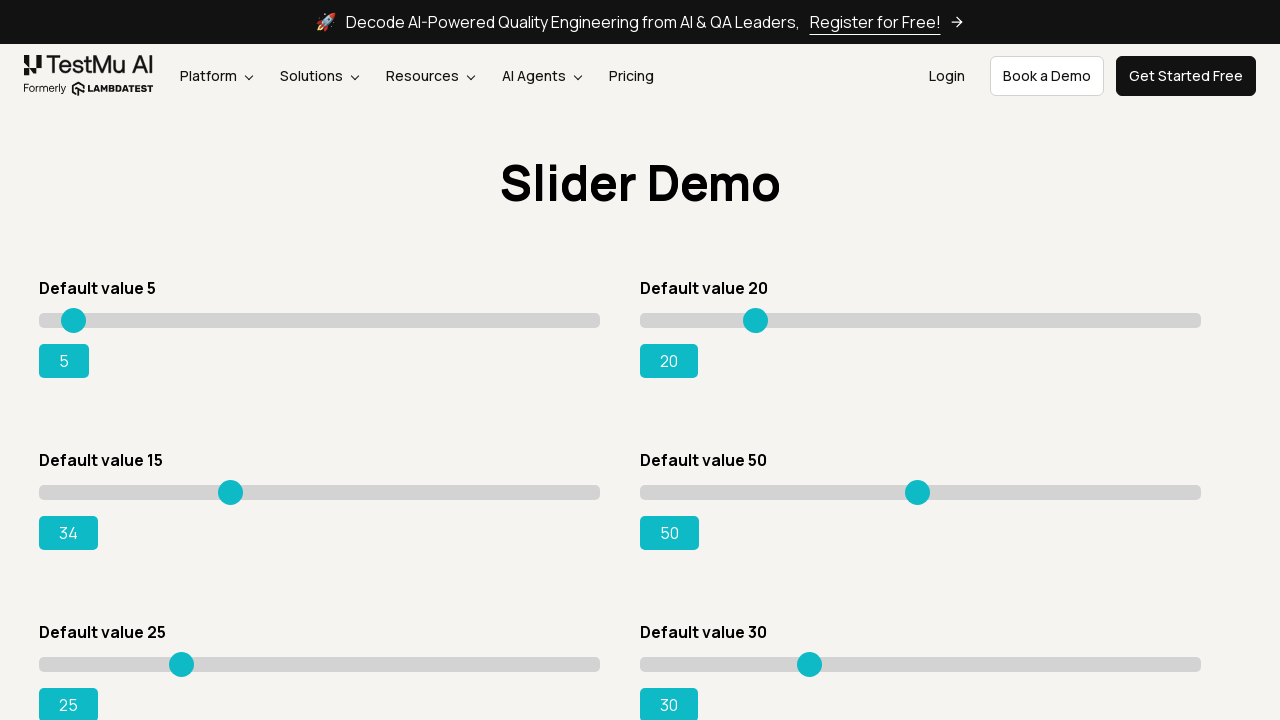

Pressed ArrowRight key (iteration 20/80) to drag slider towards value 95 on input[value='15']
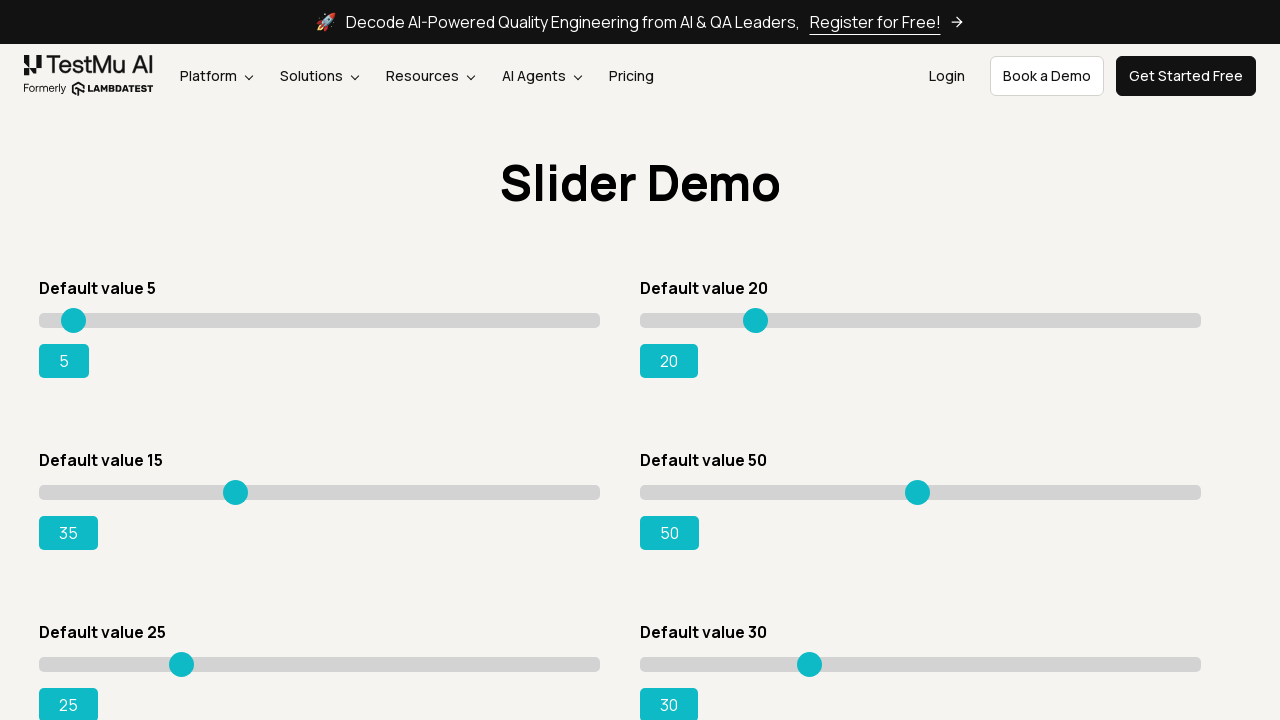

Pressed ArrowRight key (iteration 21/80) to drag slider towards value 95 on input[value='15']
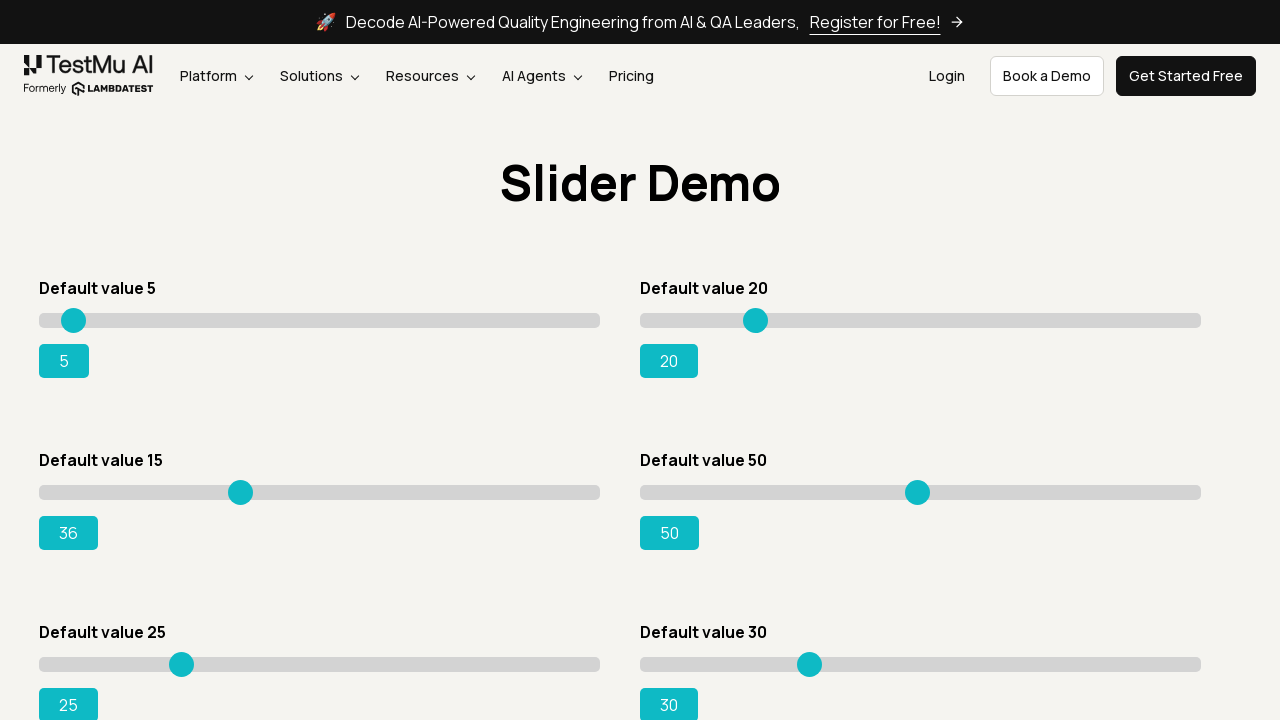

Pressed ArrowRight key (iteration 22/80) to drag slider towards value 95 on input[value='15']
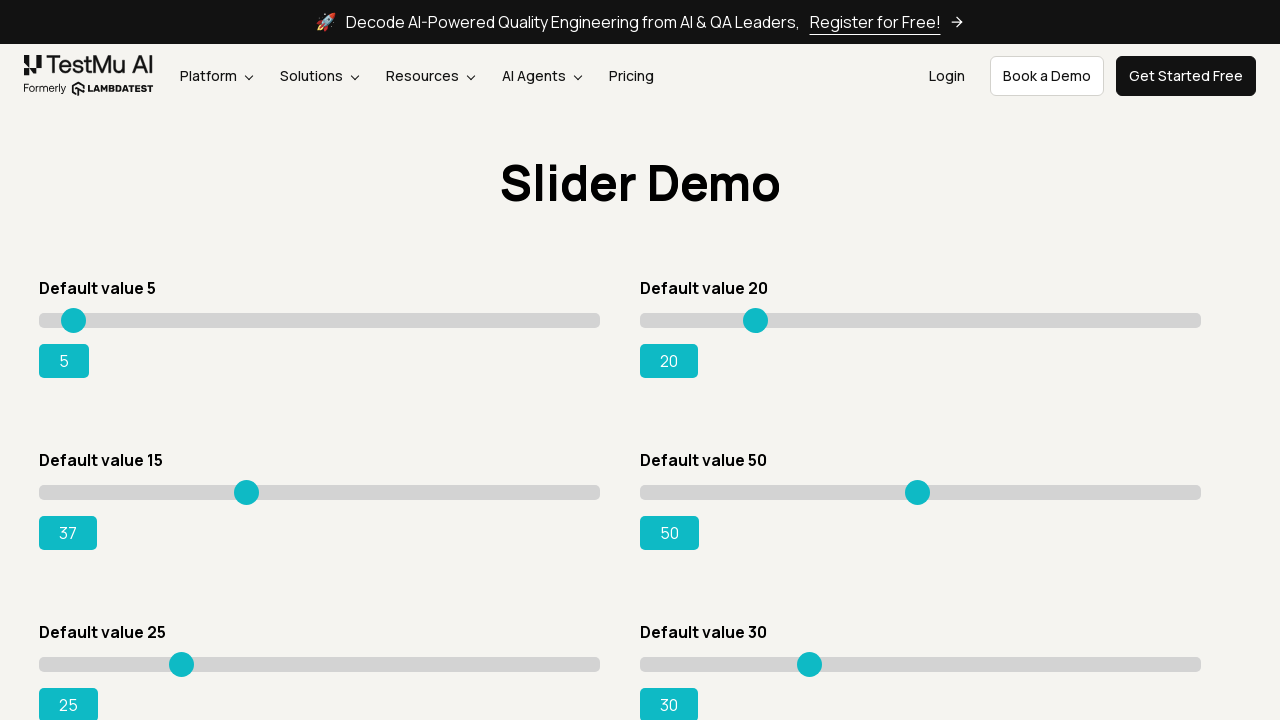

Pressed ArrowRight key (iteration 23/80) to drag slider towards value 95 on input[value='15']
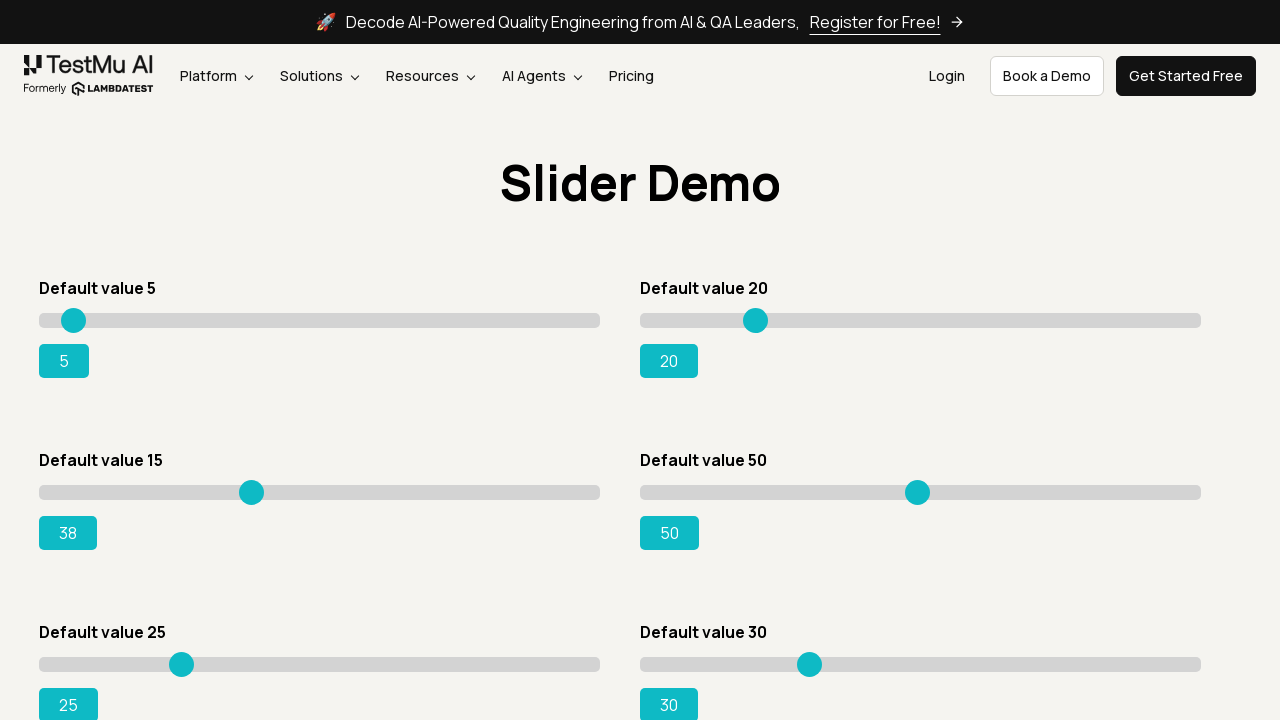

Pressed ArrowRight key (iteration 24/80) to drag slider towards value 95 on input[value='15']
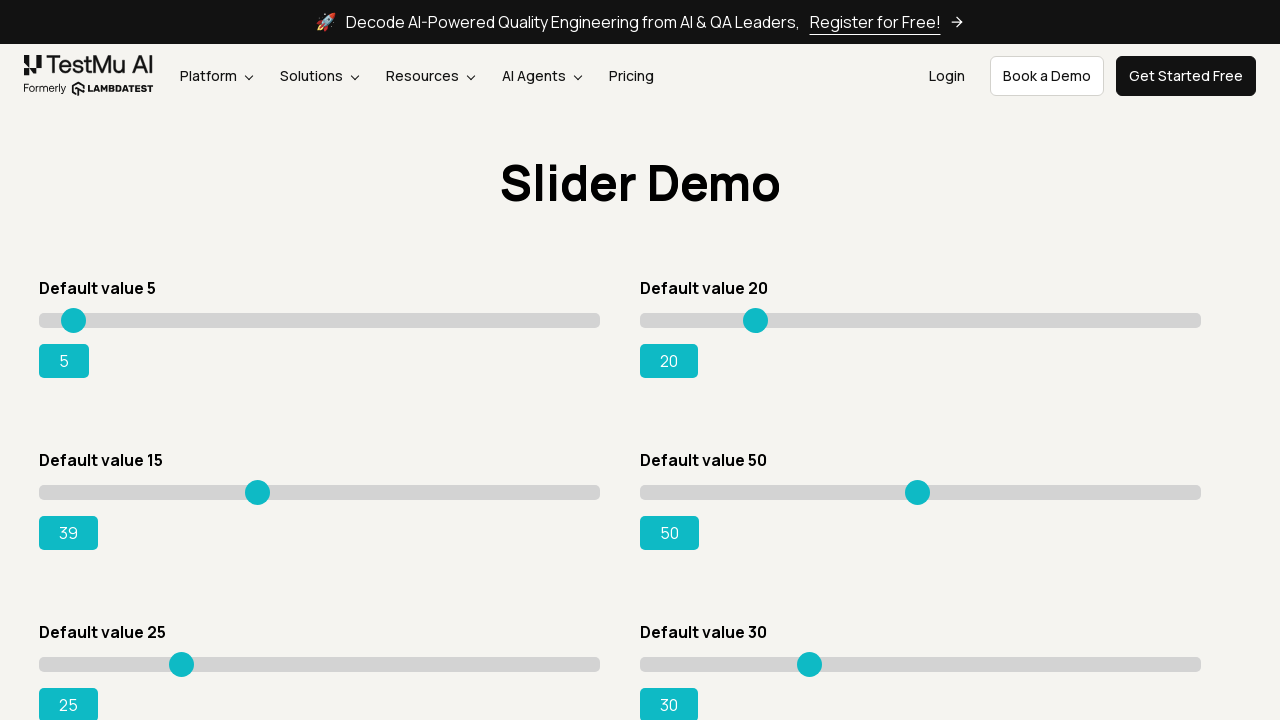

Pressed ArrowRight key (iteration 25/80) to drag slider towards value 95 on input[value='15']
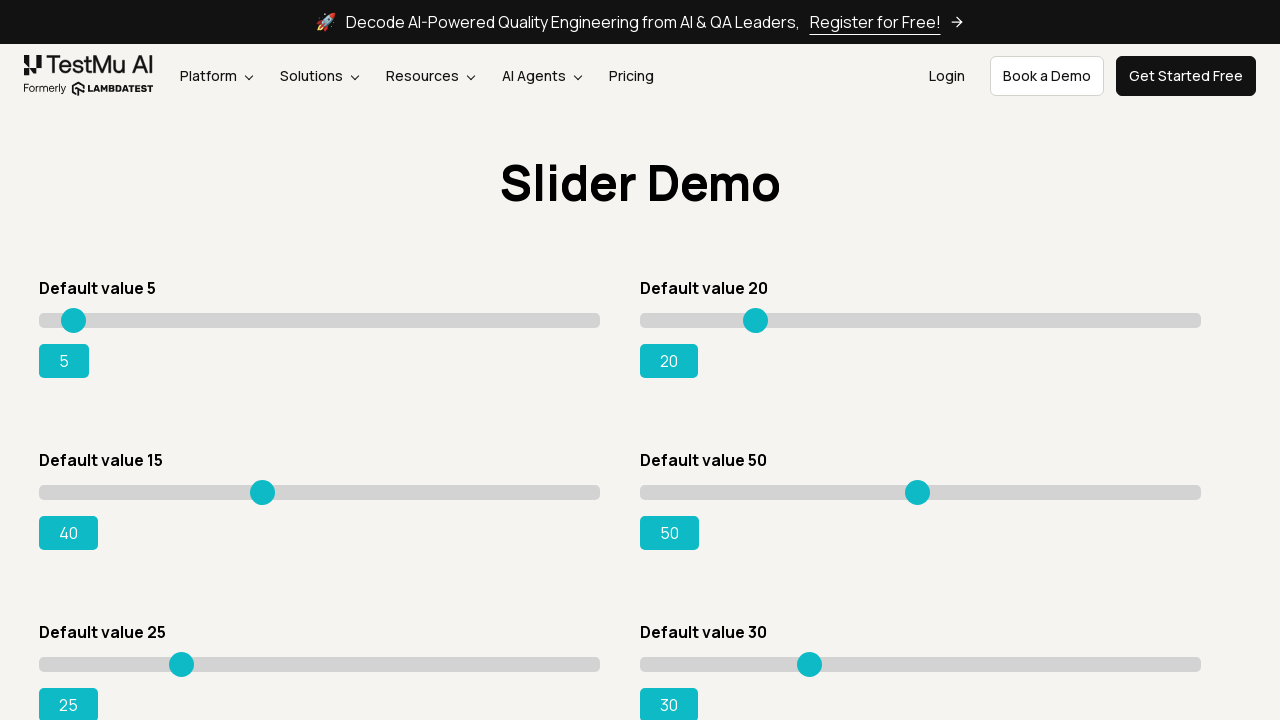

Pressed ArrowRight key (iteration 26/80) to drag slider towards value 95 on input[value='15']
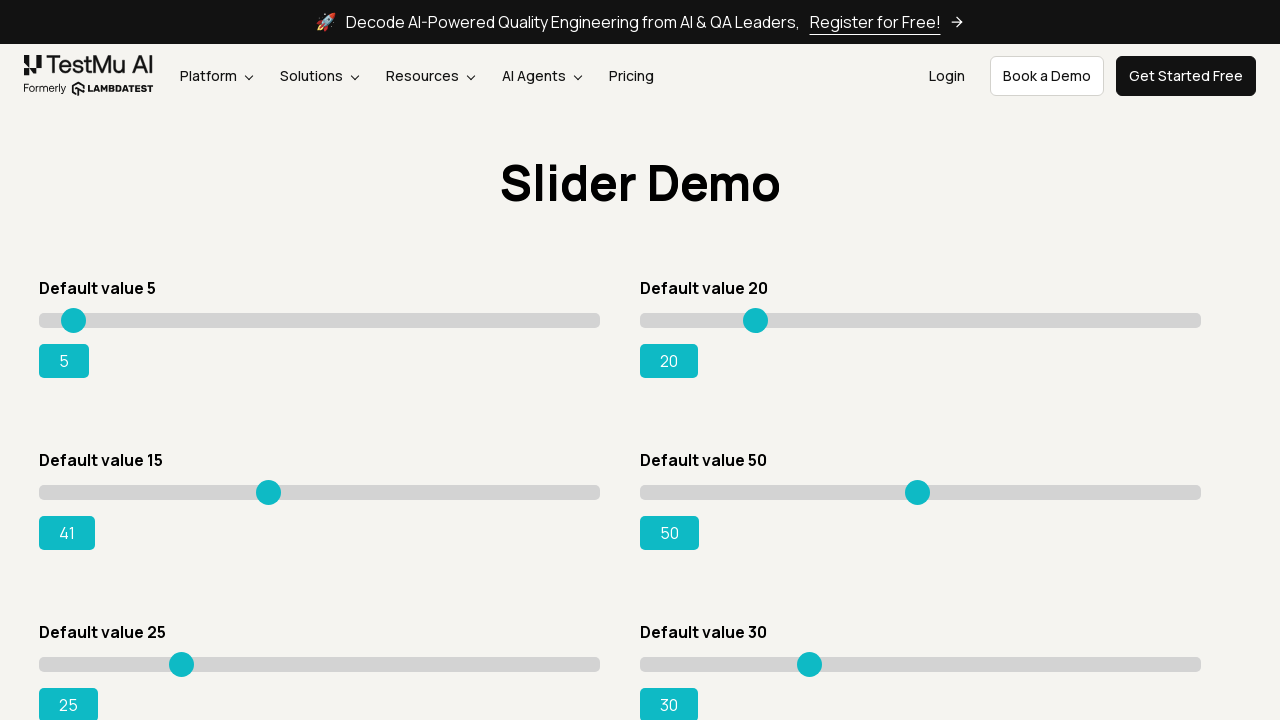

Pressed ArrowRight key (iteration 27/80) to drag slider towards value 95 on input[value='15']
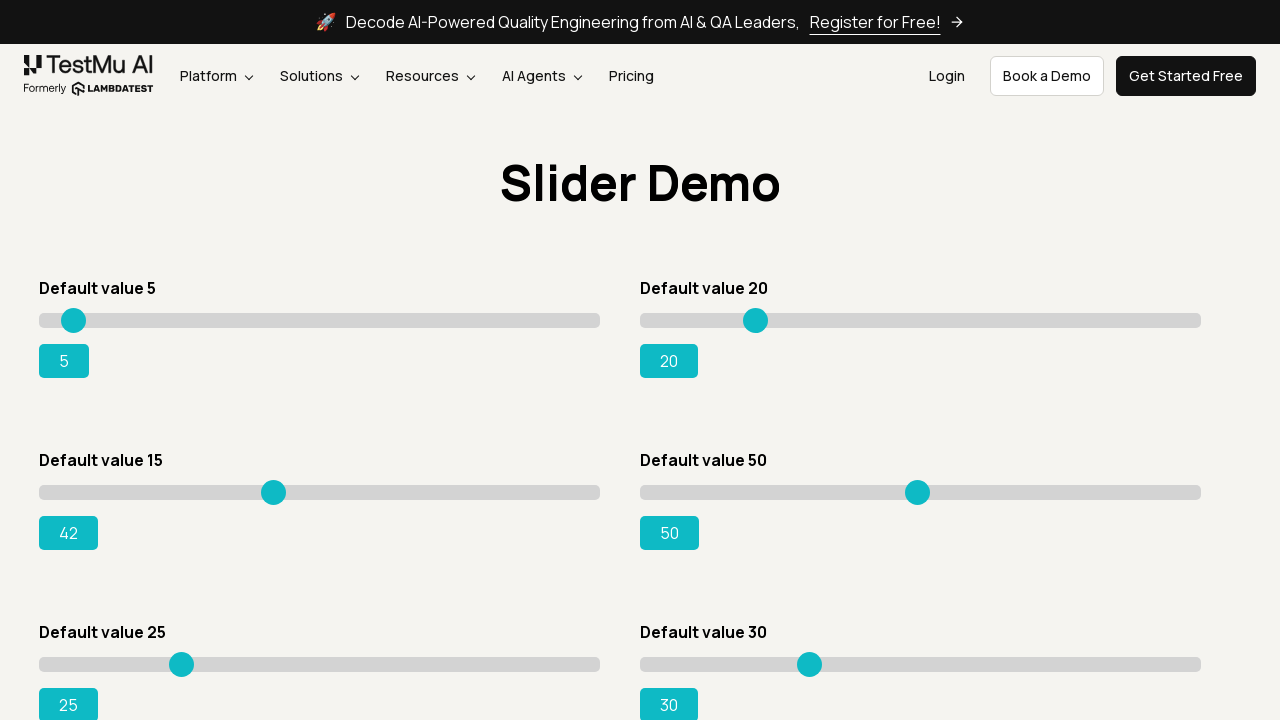

Pressed ArrowRight key (iteration 28/80) to drag slider towards value 95 on input[value='15']
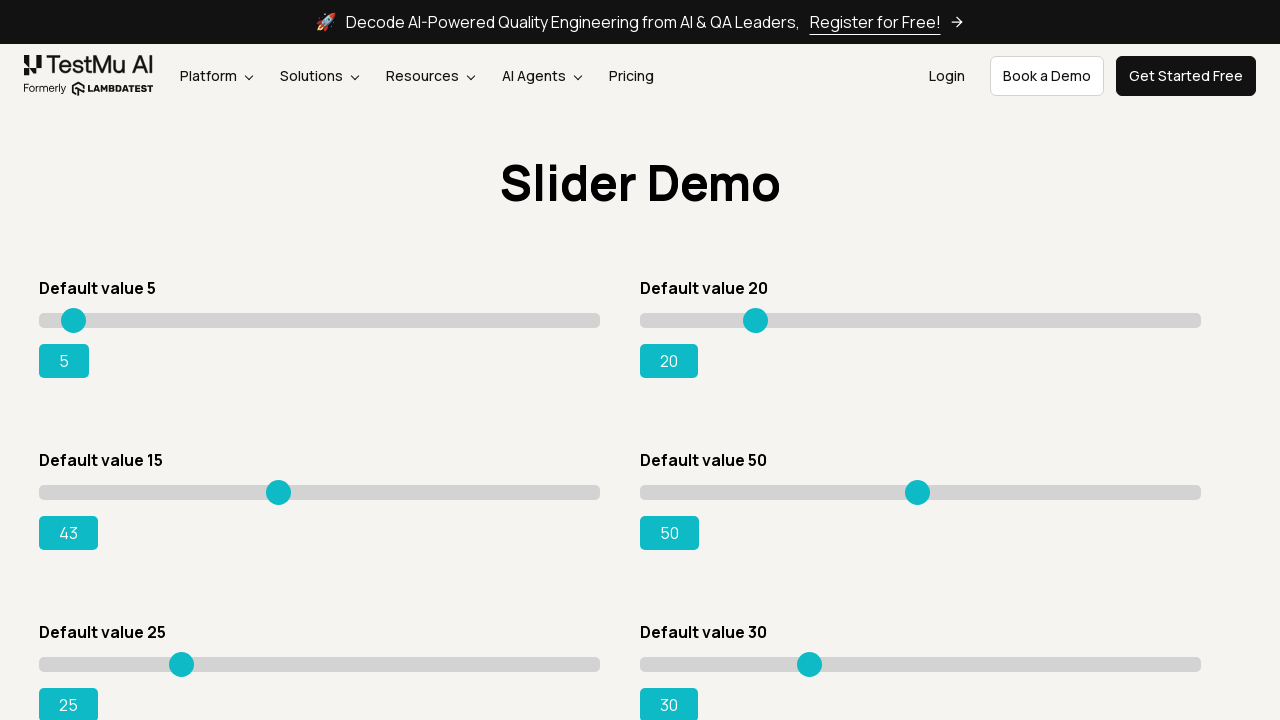

Pressed ArrowRight key (iteration 29/80) to drag slider towards value 95 on input[value='15']
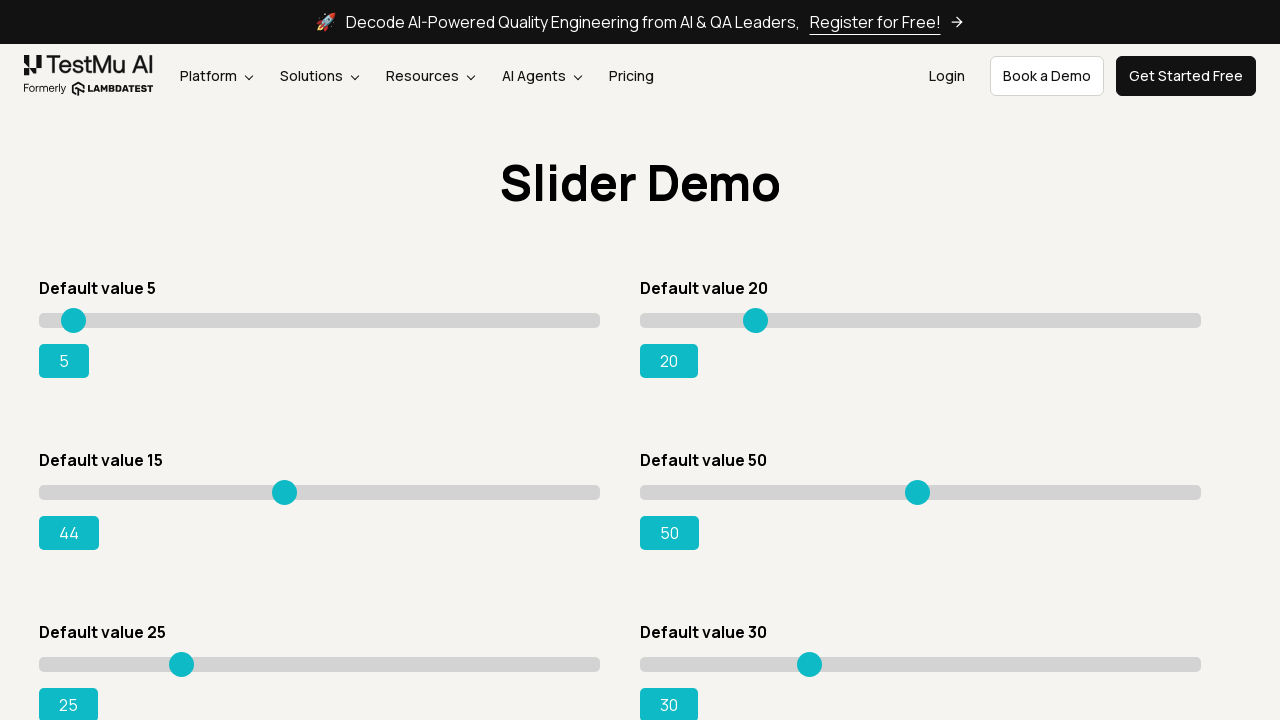

Pressed ArrowRight key (iteration 30/80) to drag slider towards value 95 on input[value='15']
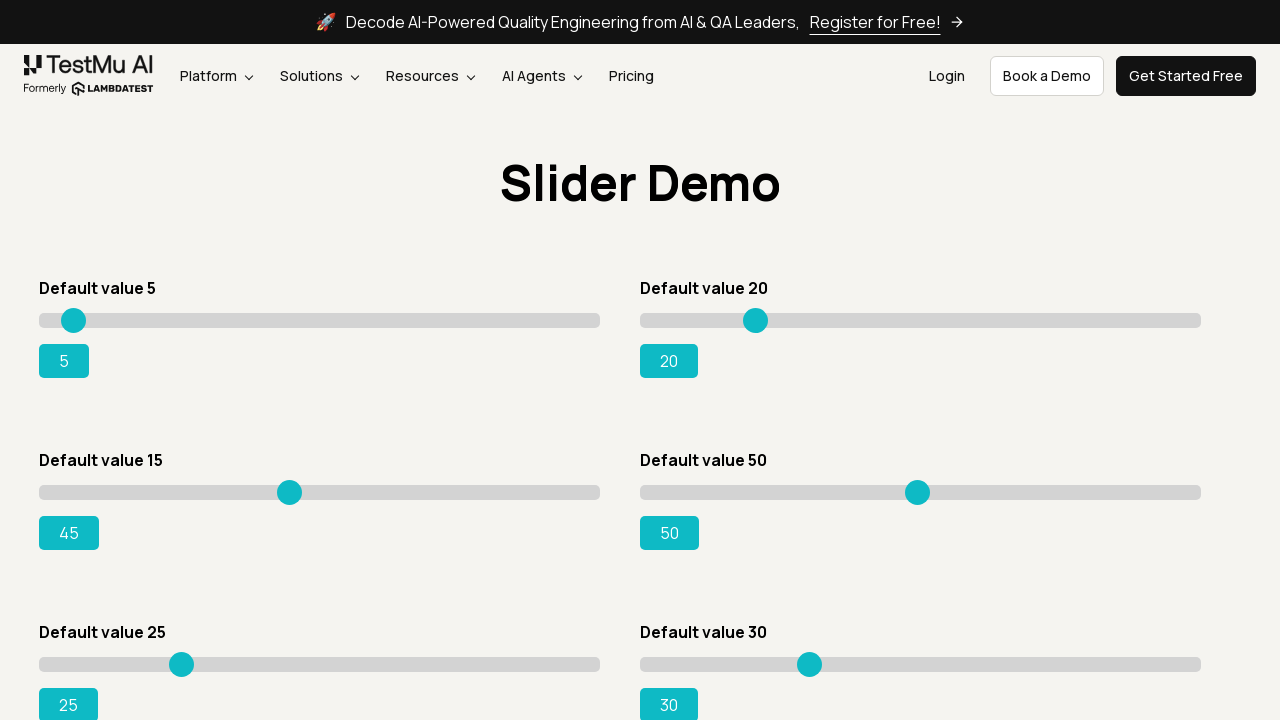

Pressed ArrowRight key (iteration 31/80) to drag slider towards value 95 on input[value='15']
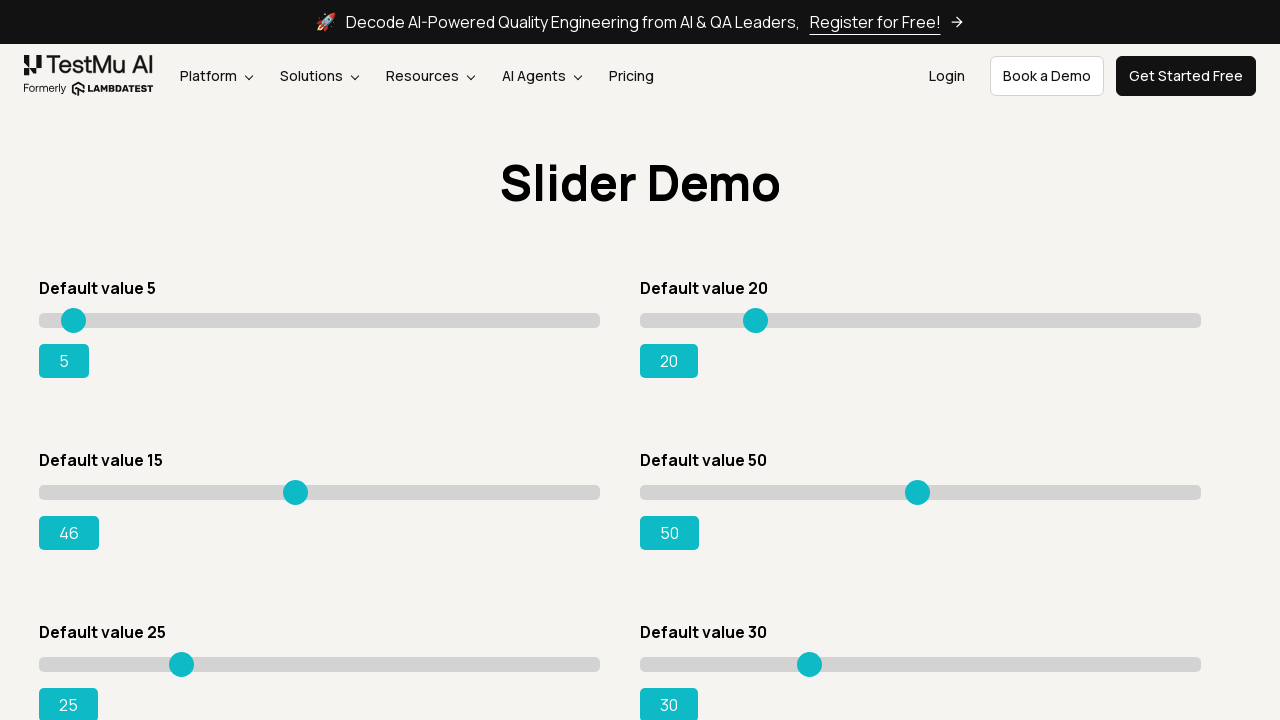

Pressed ArrowRight key (iteration 32/80) to drag slider towards value 95 on input[value='15']
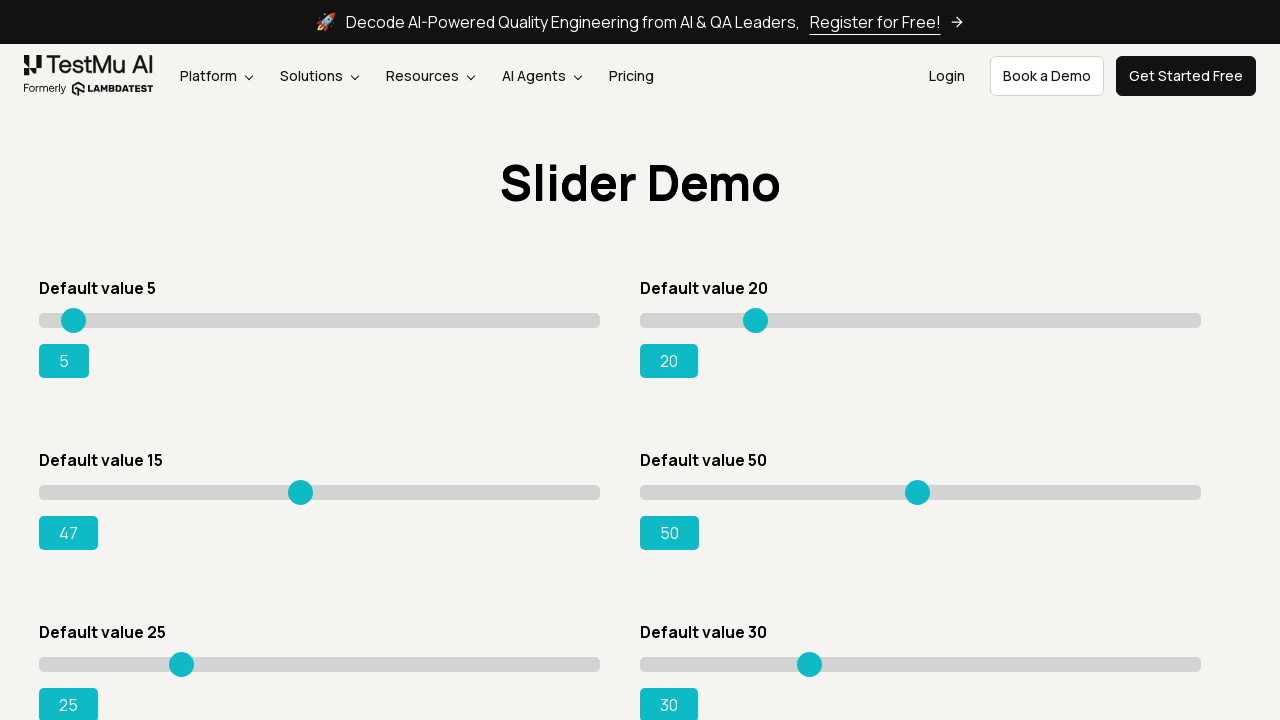

Pressed ArrowRight key (iteration 33/80) to drag slider towards value 95 on input[value='15']
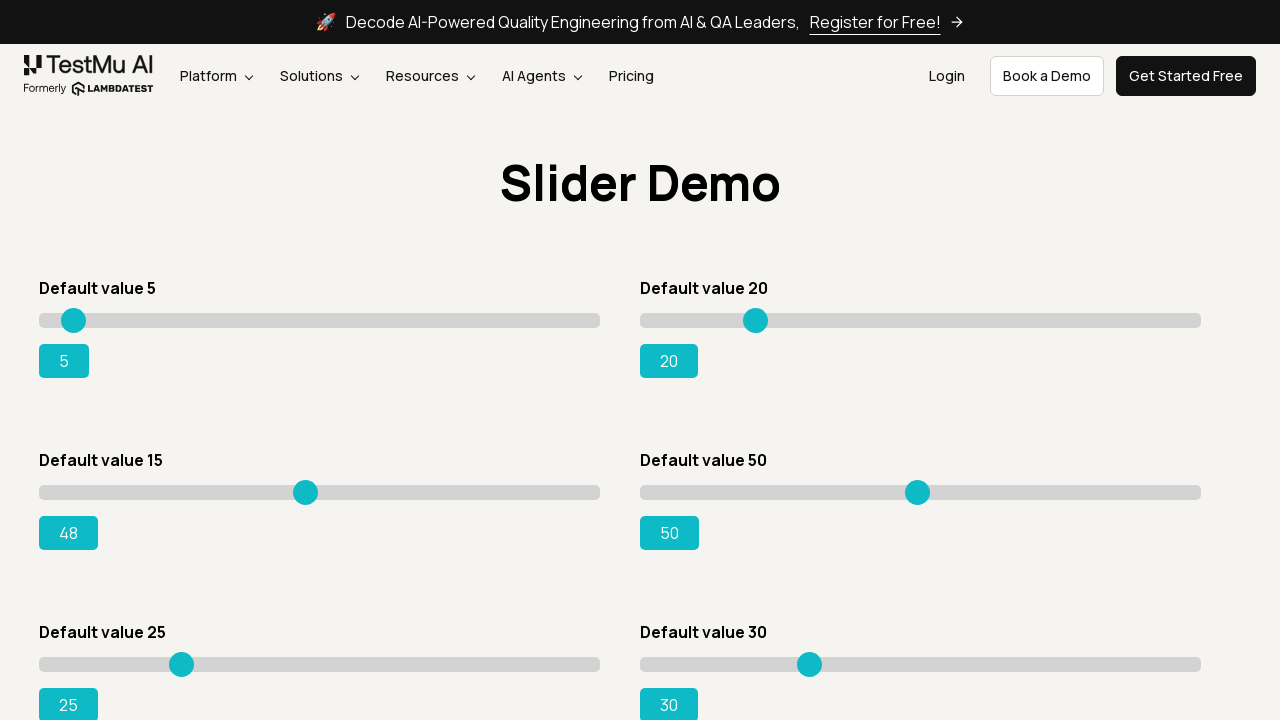

Pressed ArrowRight key (iteration 34/80) to drag slider towards value 95 on input[value='15']
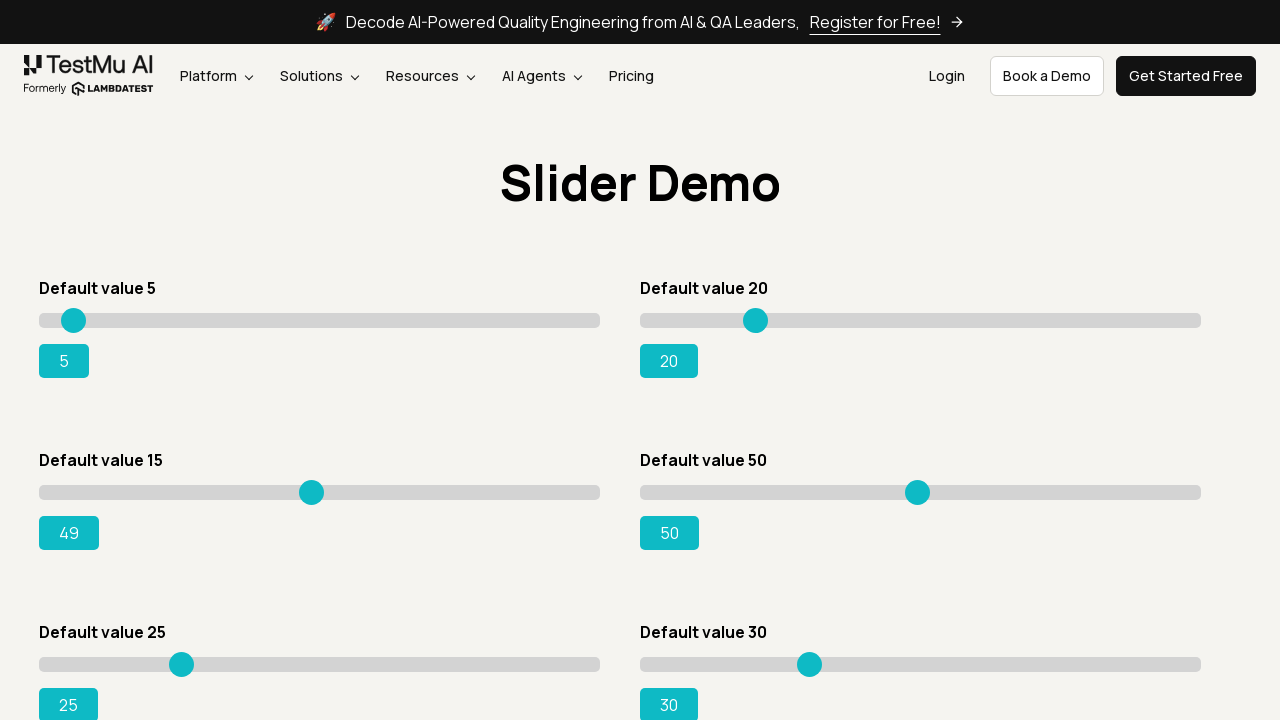

Pressed ArrowRight key (iteration 35/80) to drag slider towards value 95 on input[value='15']
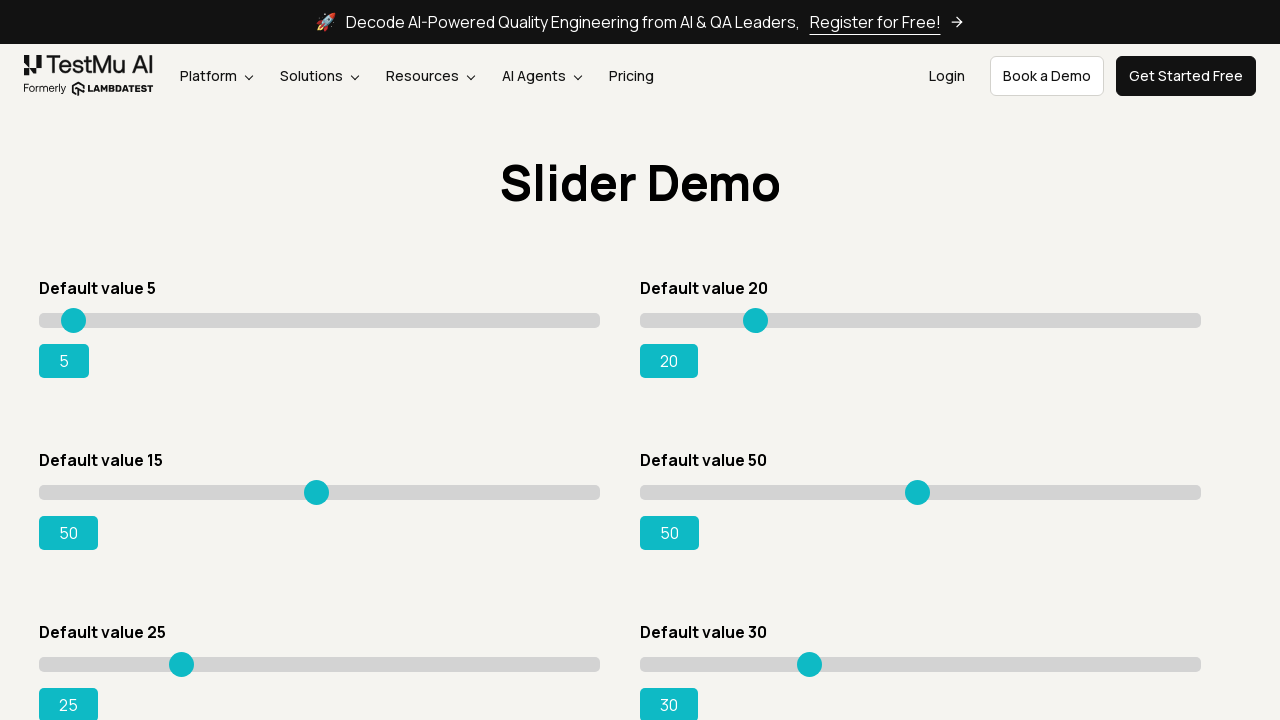

Pressed ArrowRight key (iteration 36/80) to drag slider towards value 95 on input[value='15']
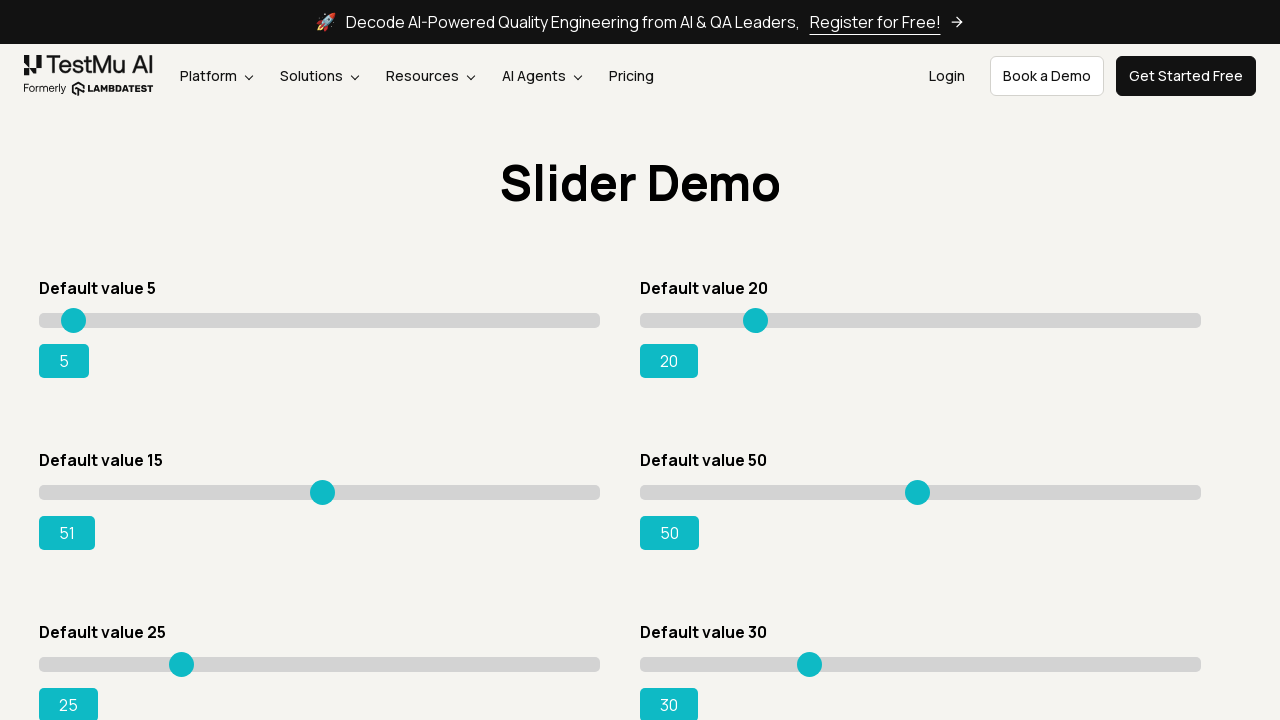

Pressed ArrowRight key (iteration 37/80) to drag slider towards value 95 on input[value='15']
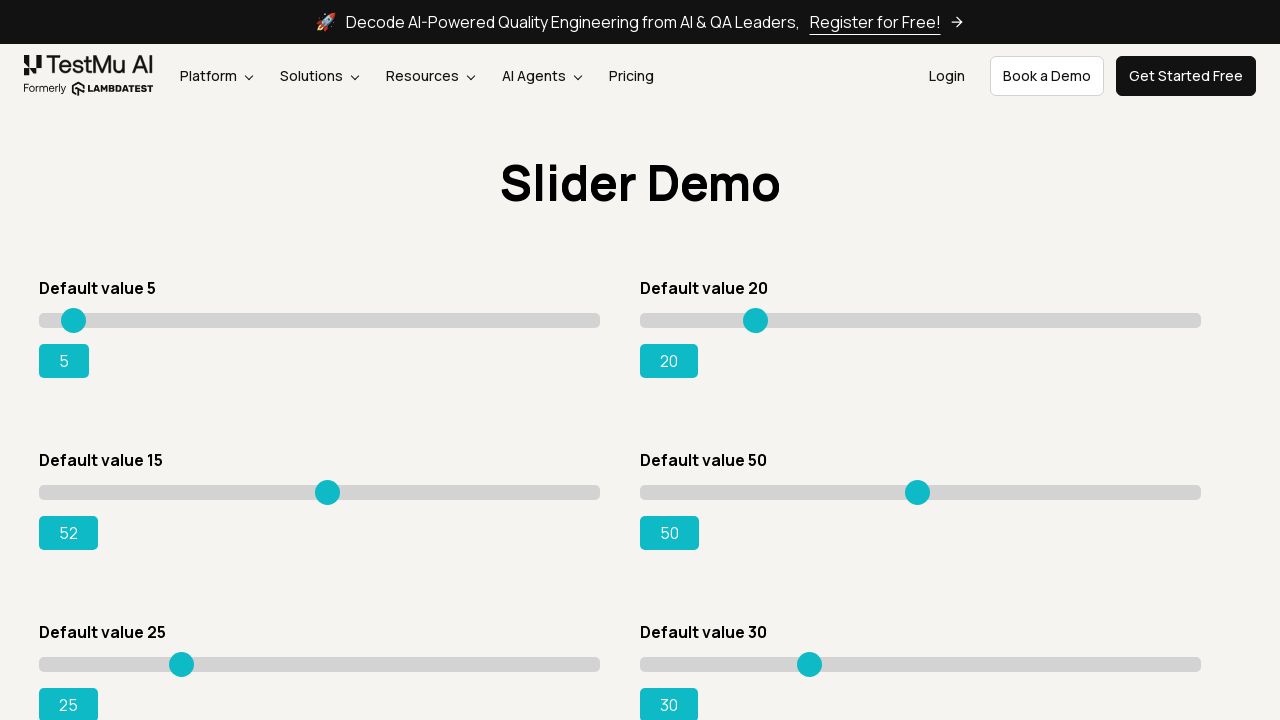

Pressed ArrowRight key (iteration 38/80) to drag slider towards value 95 on input[value='15']
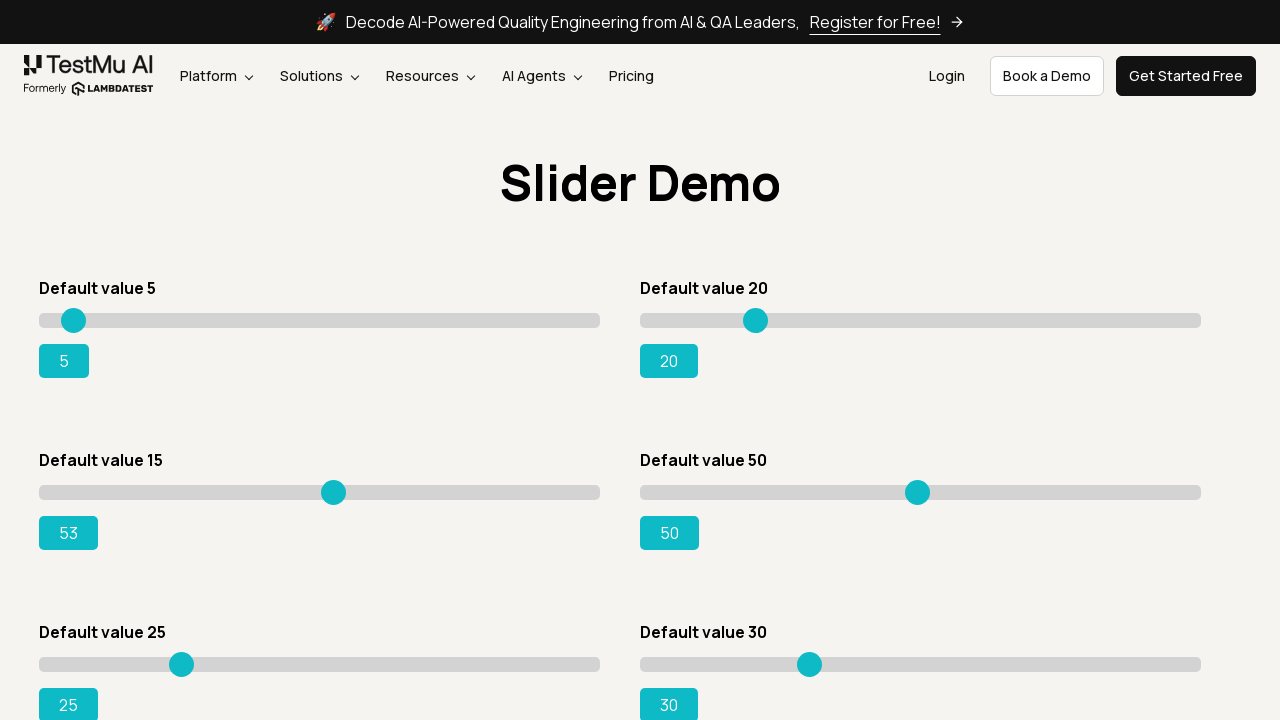

Pressed ArrowRight key (iteration 39/80) to drag slider towards value 95 on input[value='15']
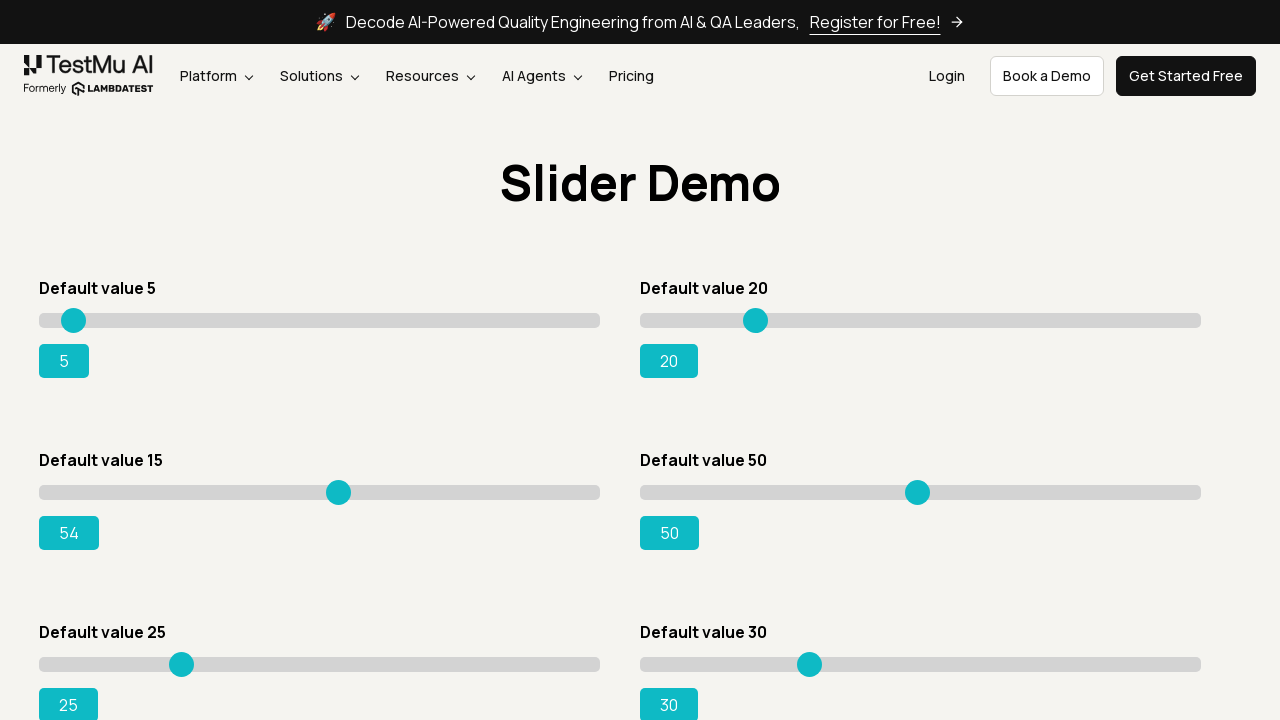

Pressed ArrowRight key (iteration 40/80) to drag slider towards value 95 on input[value='15']
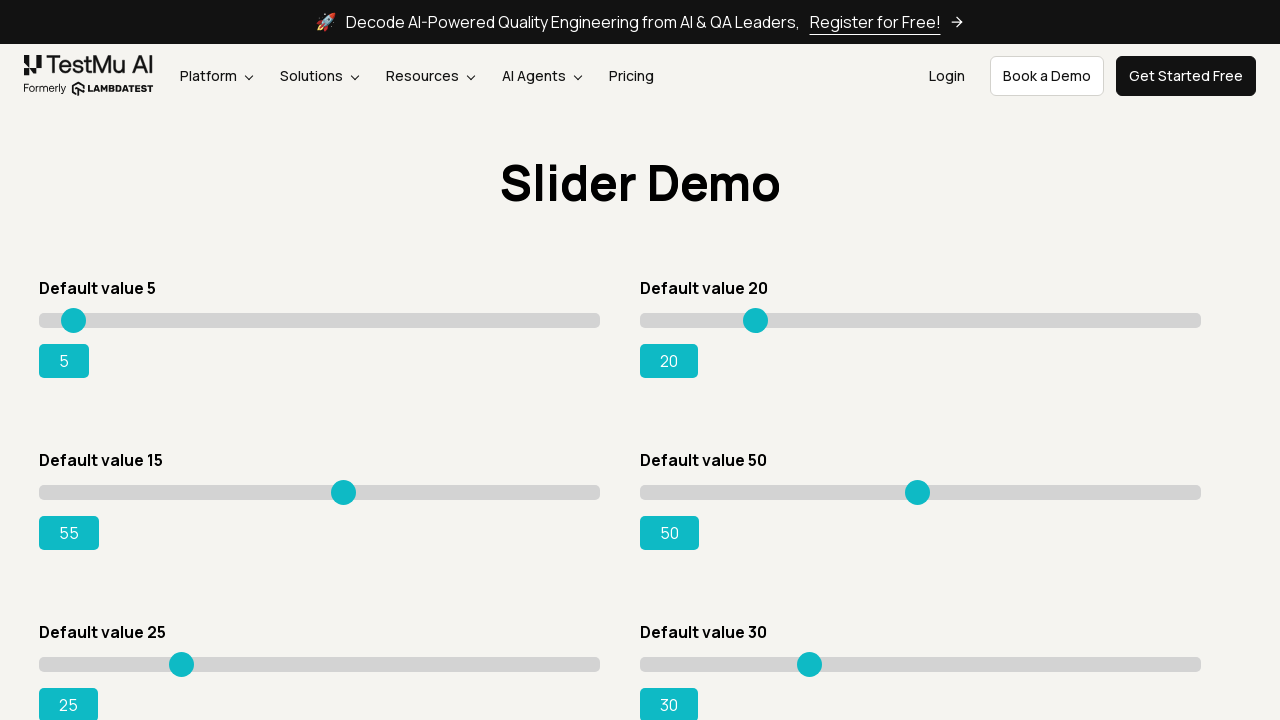

Pressed ArrowRight key (iteration 41/80) to drag slider towards value 95 on input[value='15']
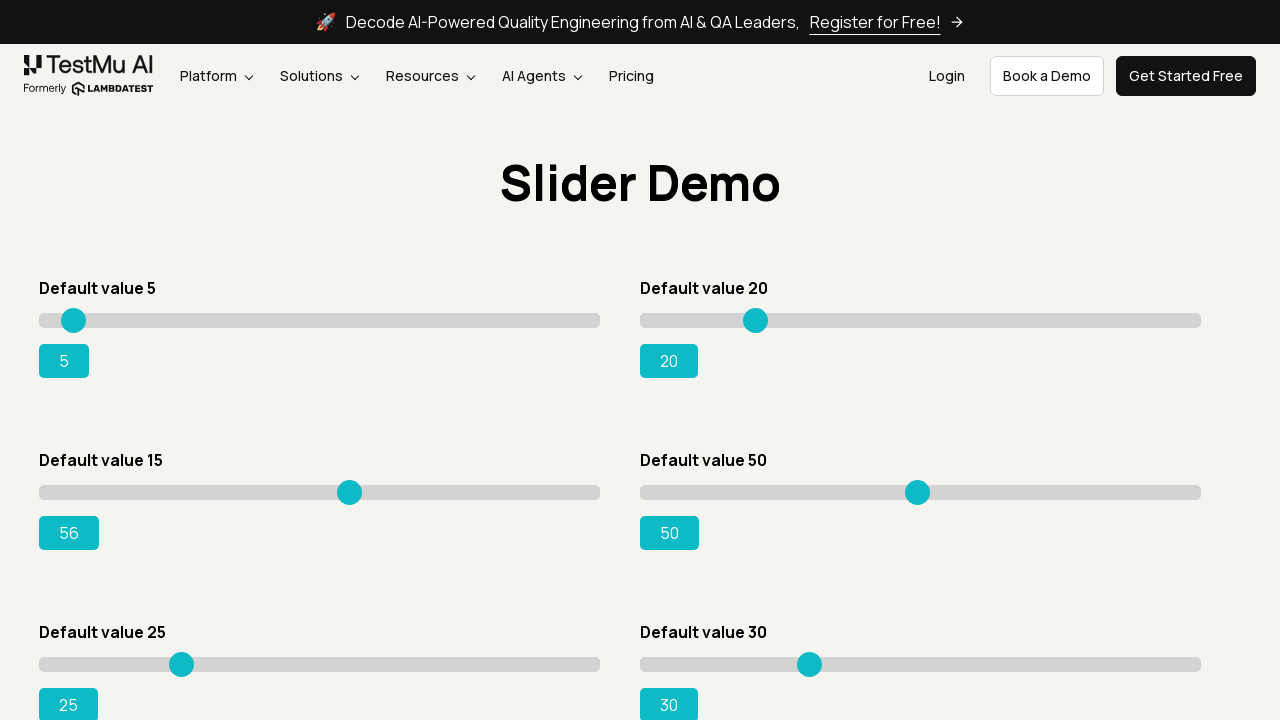

Pressed ArrowRight key (iteration 42/80) to drag slider towards value 95 on input[value='15']
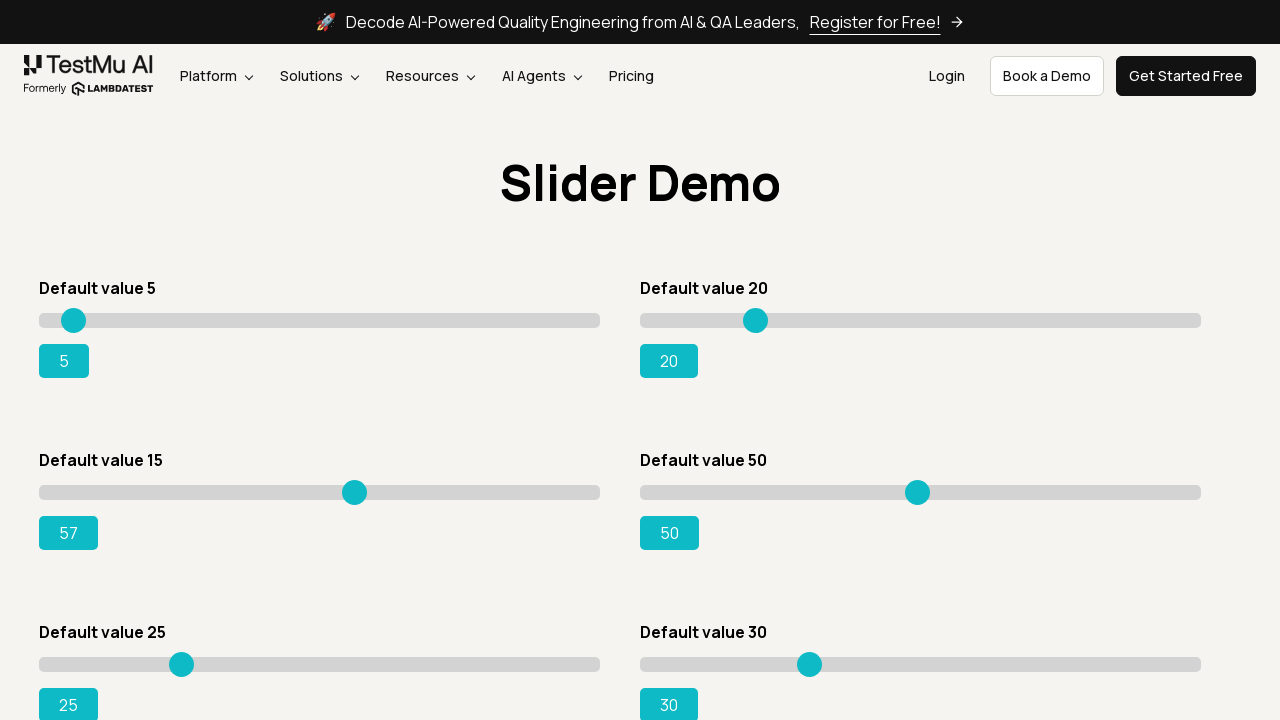

Pressed ArrowRight key (iteration 43/80) to drag slider towards value 95 on input[value='15']
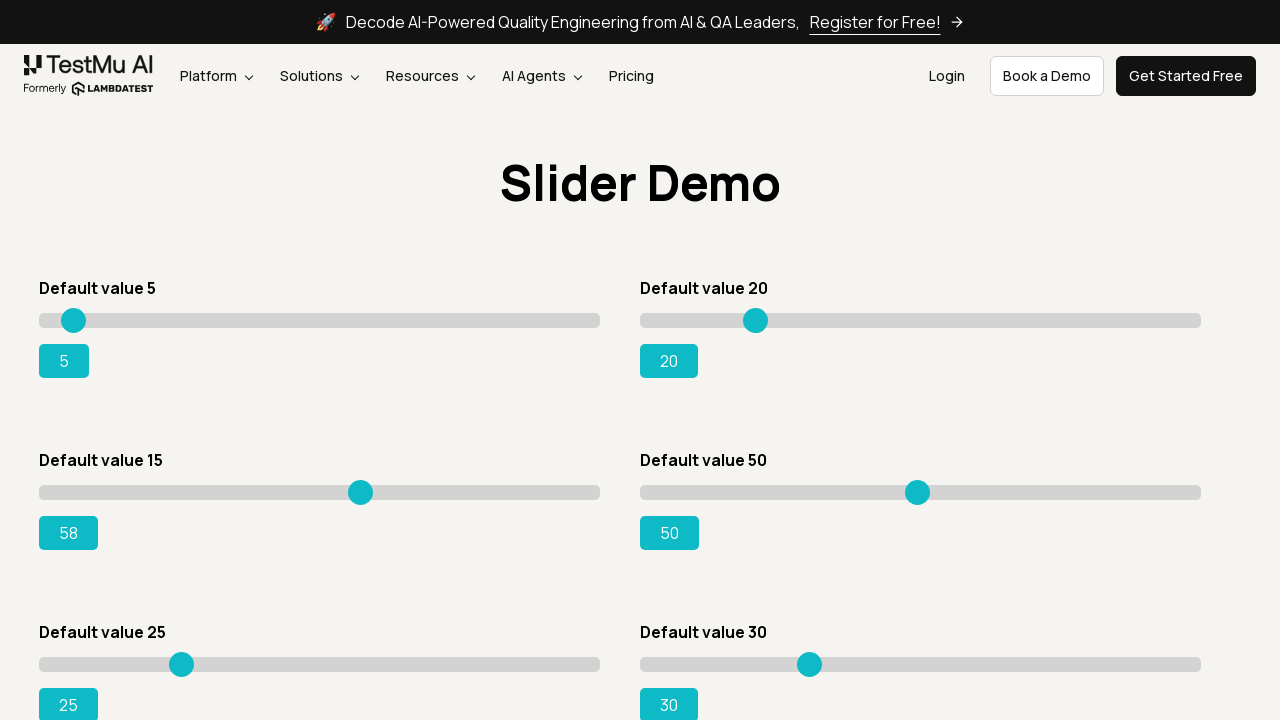

Pressed ArrowRight key (iteration 44/80) to drag slider towards value 95 on input[value='15']
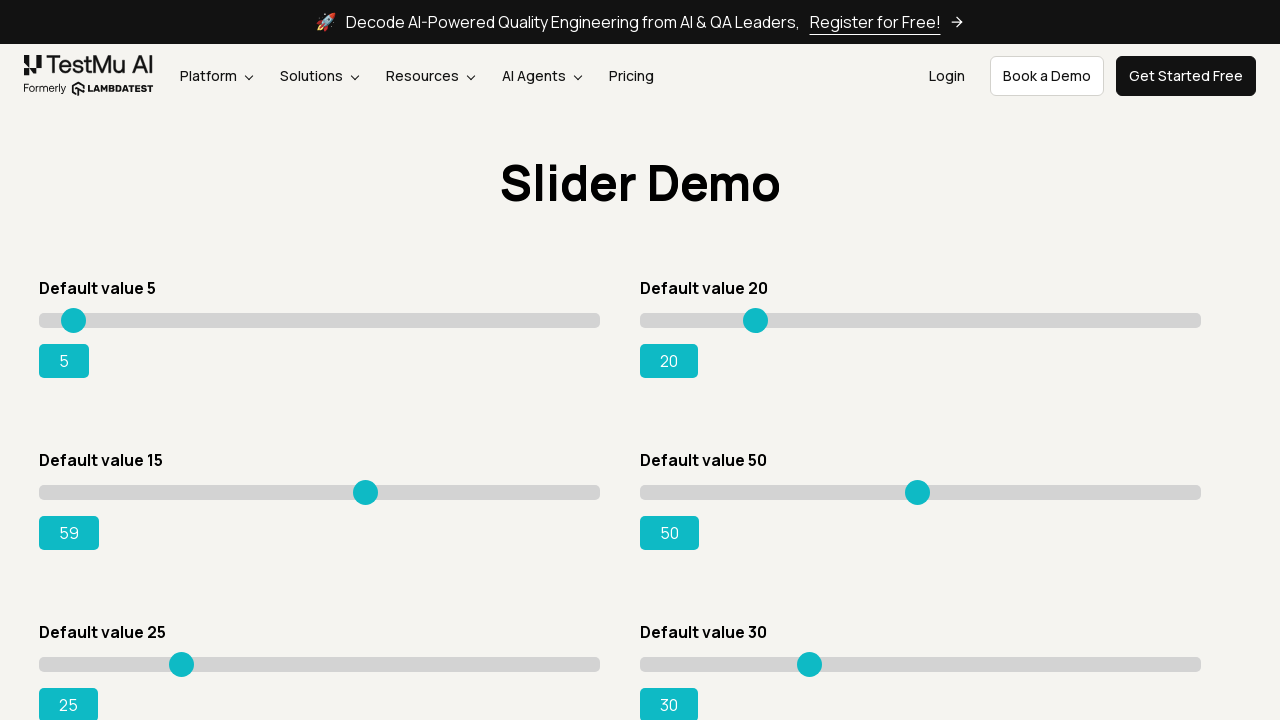

Pressed ArrowRight key (iteration 45/80) to drag slider towards value 95 on input[value='15']
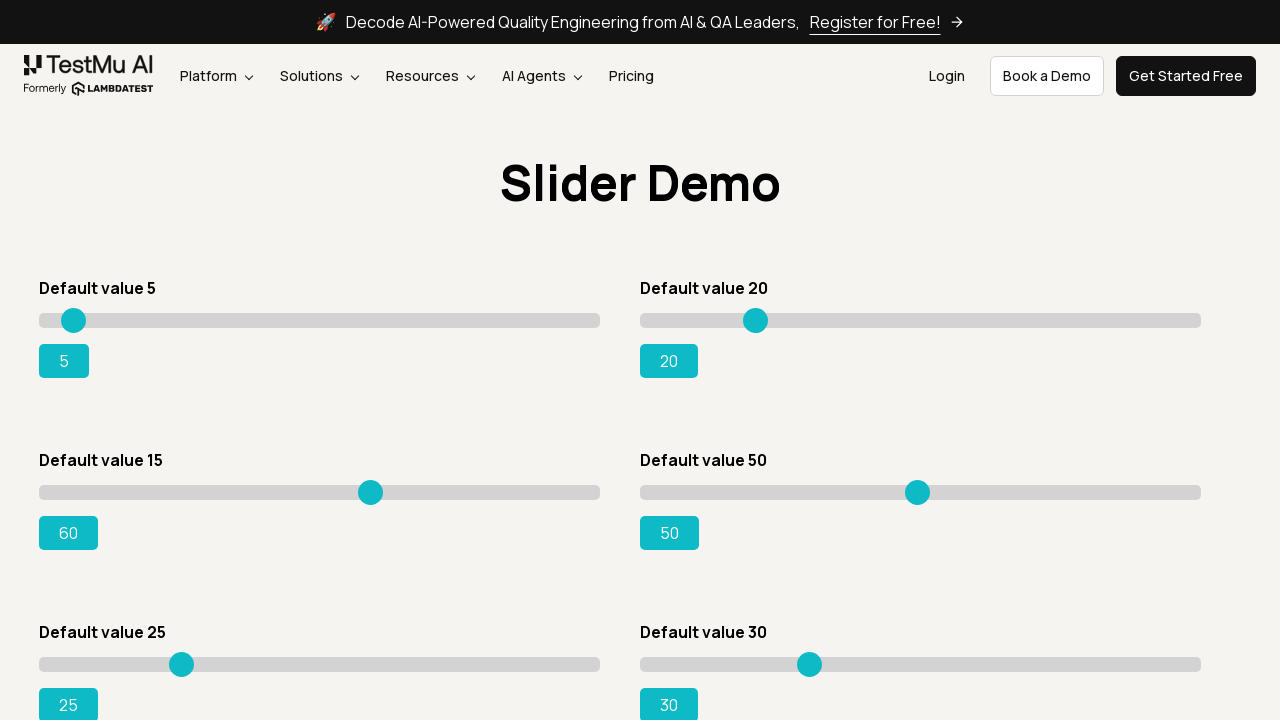

Pressed ArrowRight key (iteration 46/80) to drag slider towards value 95 on input[value='15']
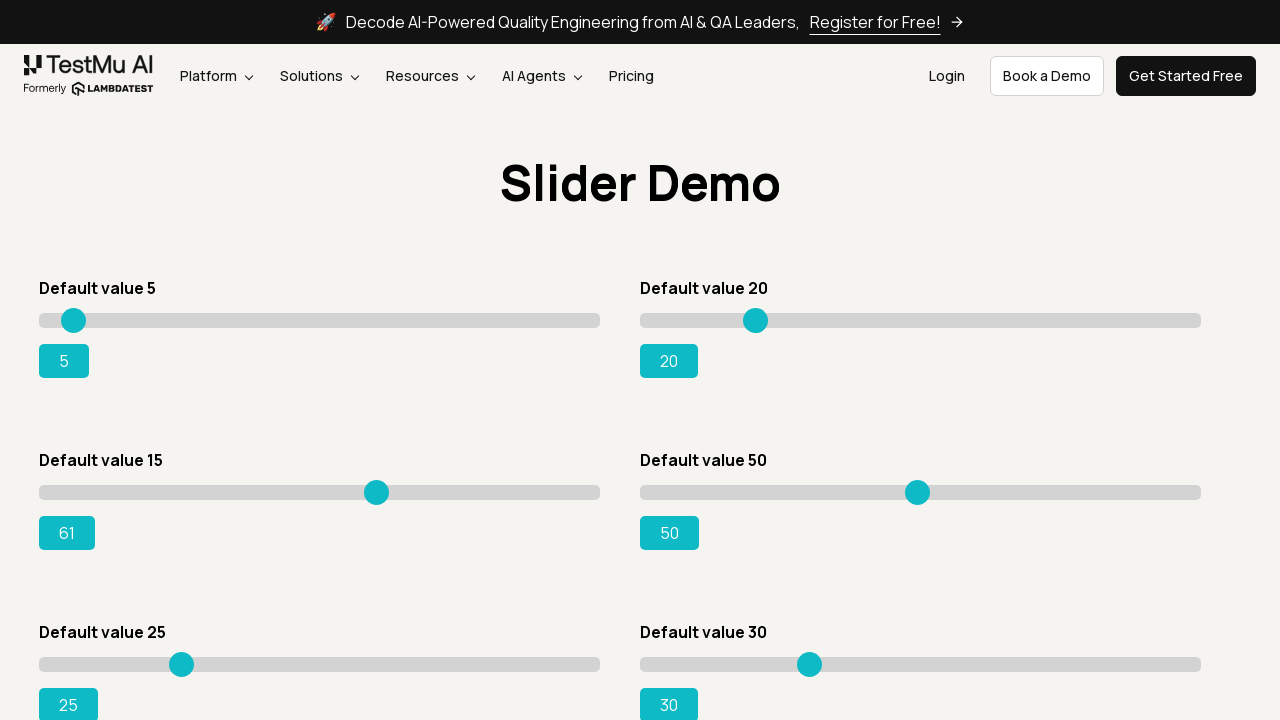

Pressed ArrowRight key (iteration 47/80) to drag slider towards value 95 on input[value='15']
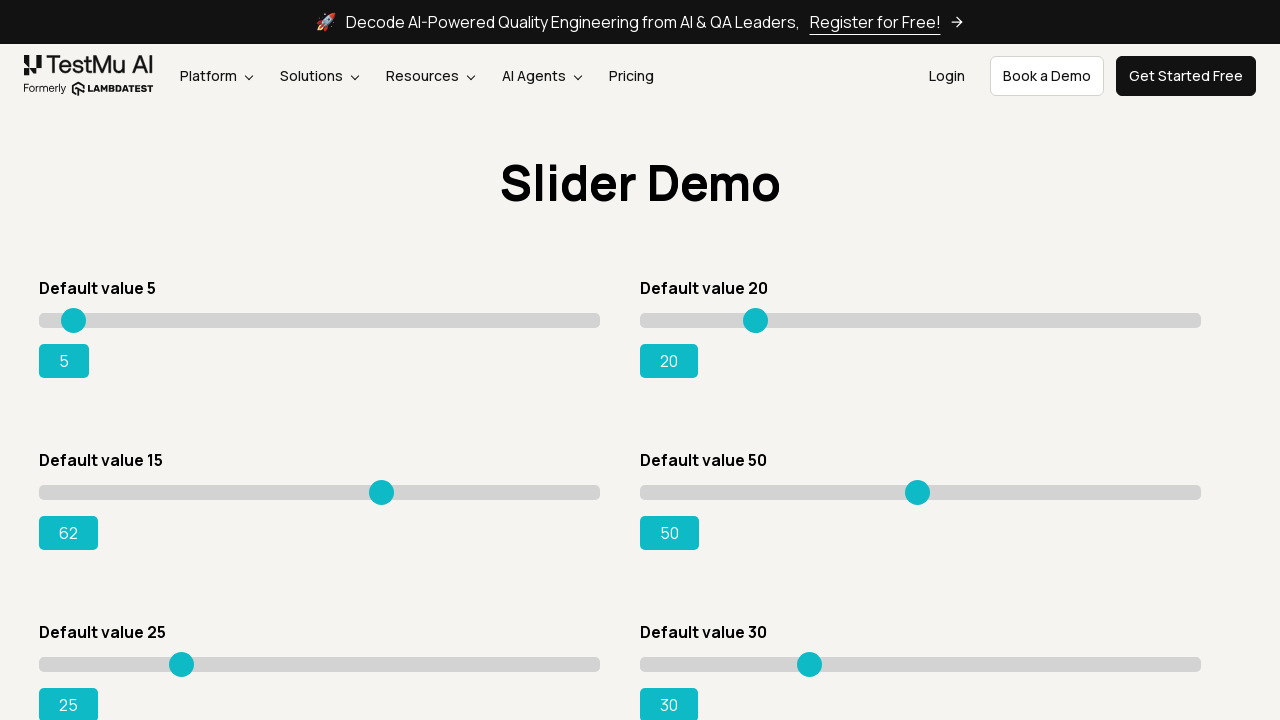

Pressed ArrowRight key (iteration 48/80) to drag slider towards value 95 on input[value='15']
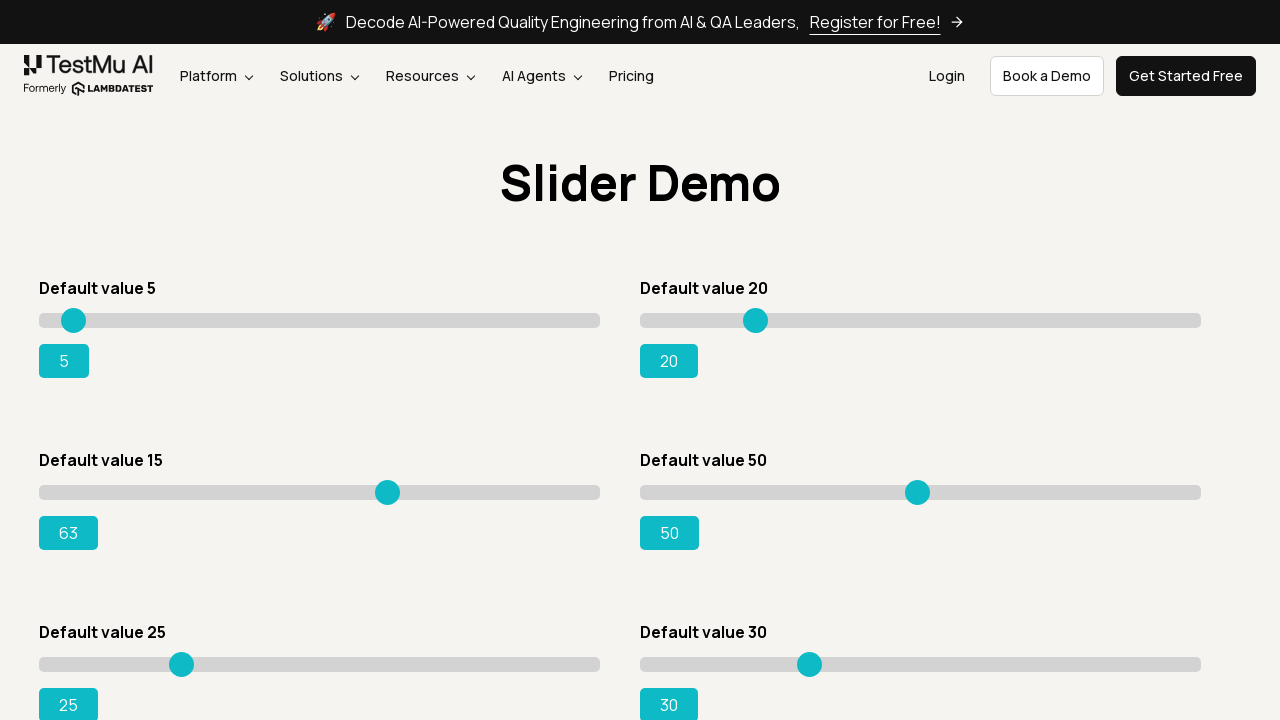

Pressed ArrowRight key (iteration 49/80) to drag slider towards value 95 on input[value='15']
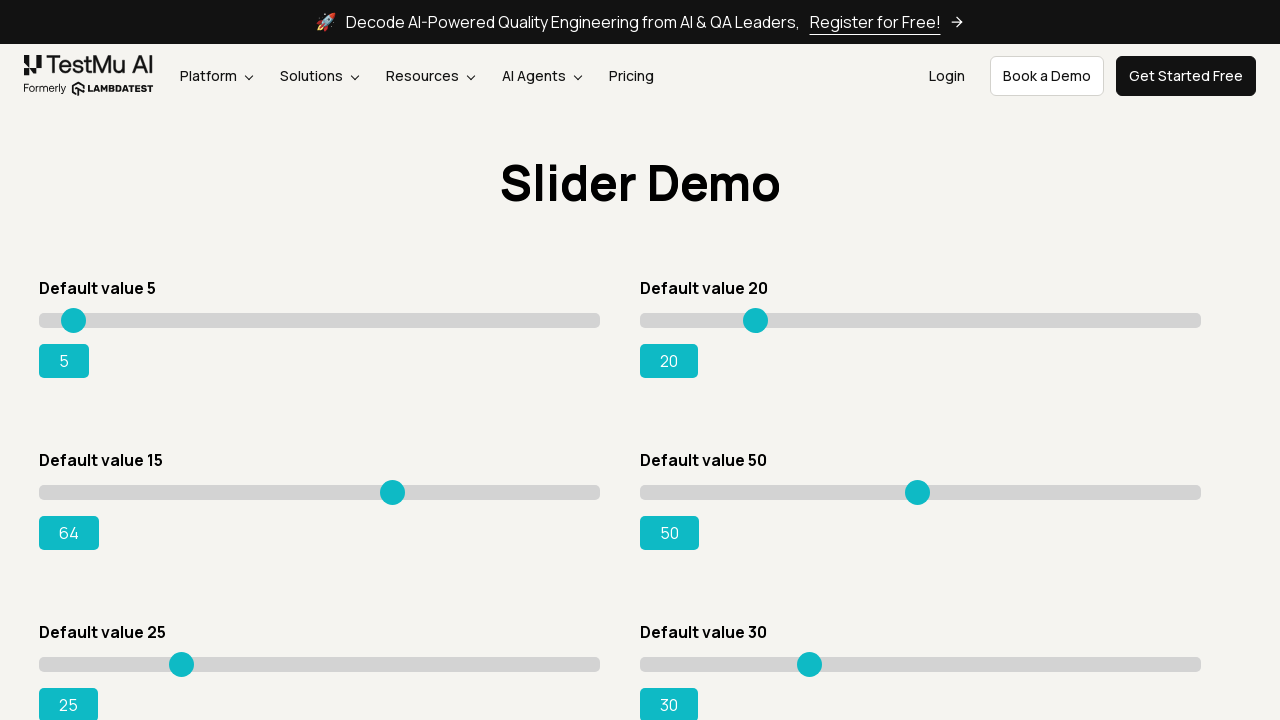

Pressed ArrowRight key (iteration 50/80) to drag slider towards value 95 on input[value='15']
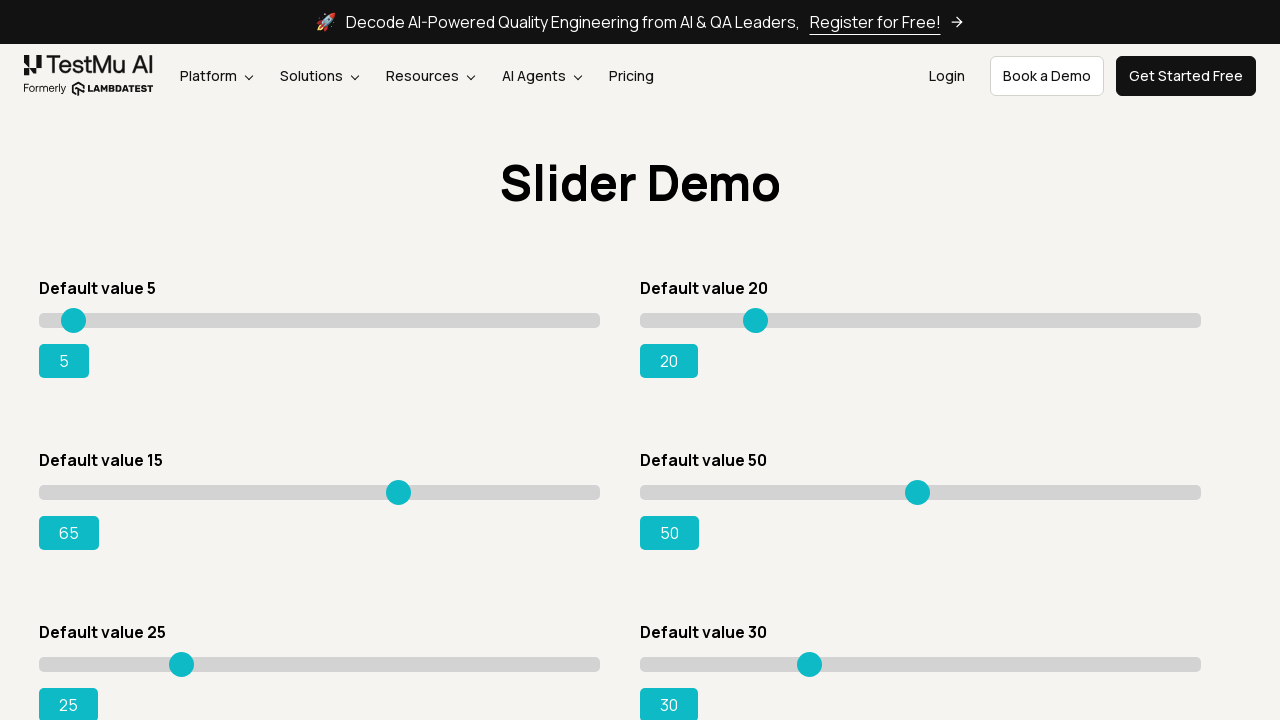

Pressed ArrowRight key (iteration 51/80) to drag slider towards value 95 on input[value='15']
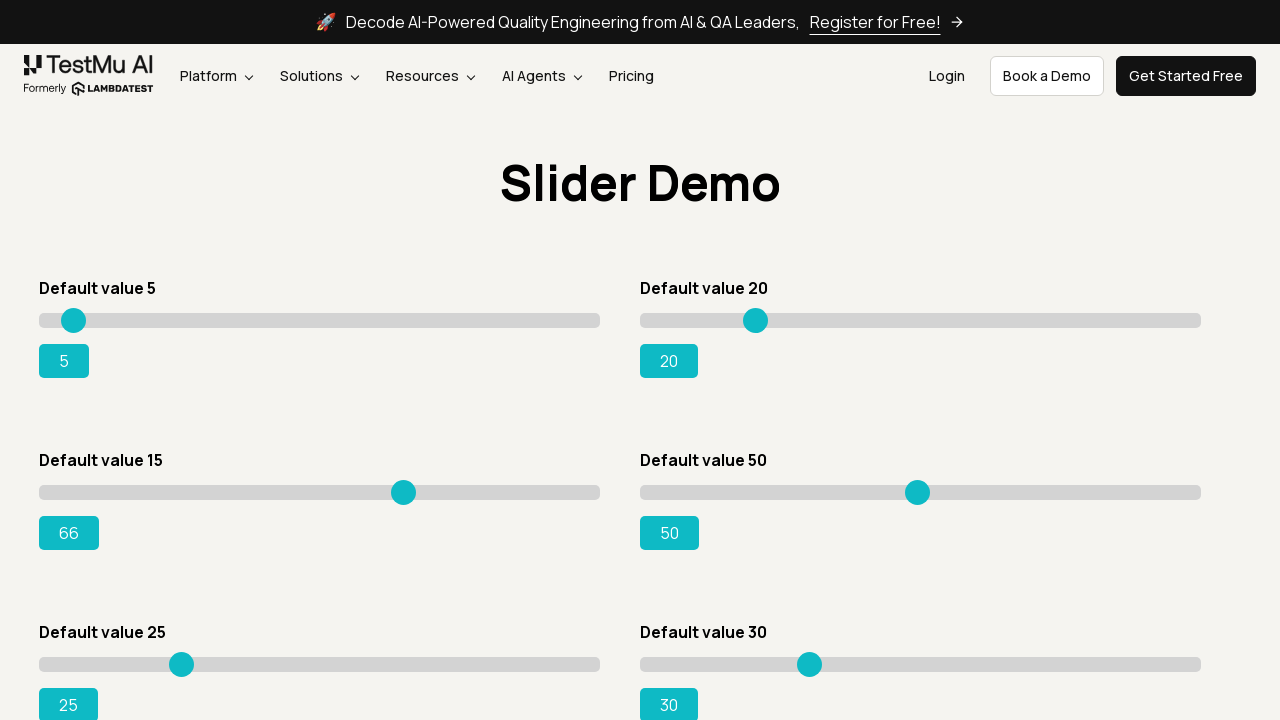

Pressed ArrowRight key (iteration 52/80) to drag slider towards value 95 on input[value='15']
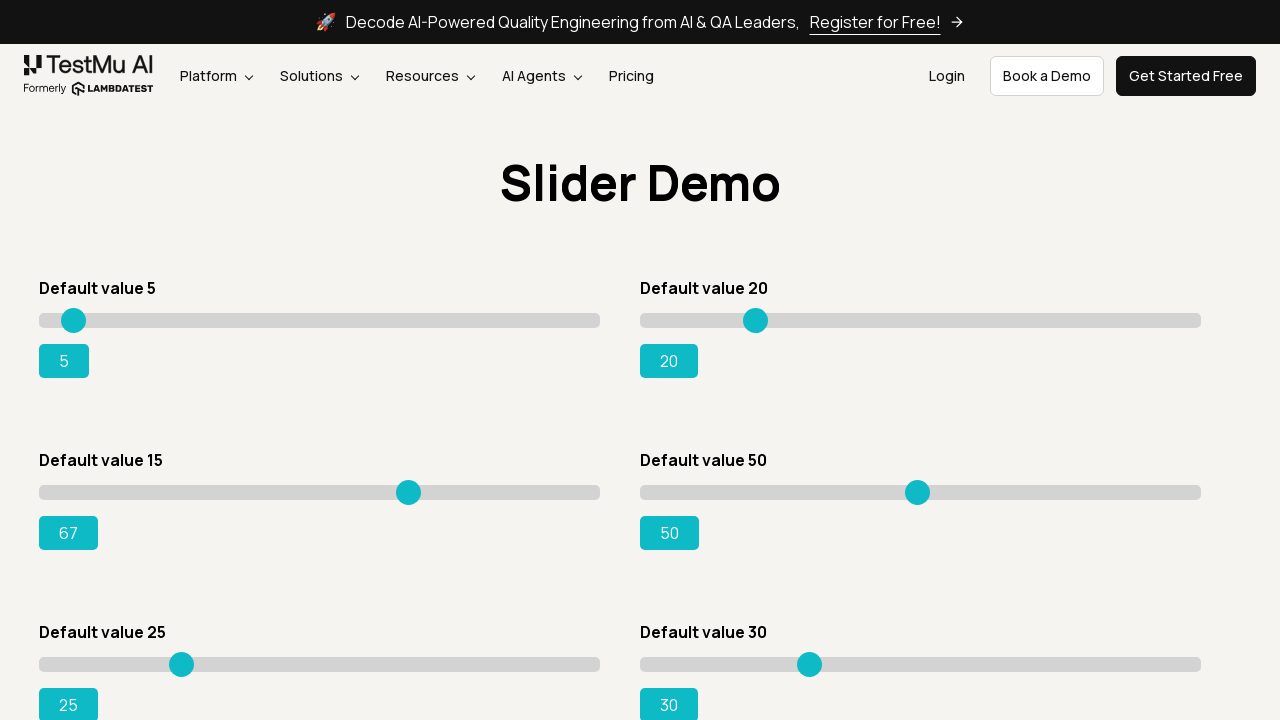

Pressed ArrowRight key (iteration 53/80) to drag slider towards value 95 on input[value='15']
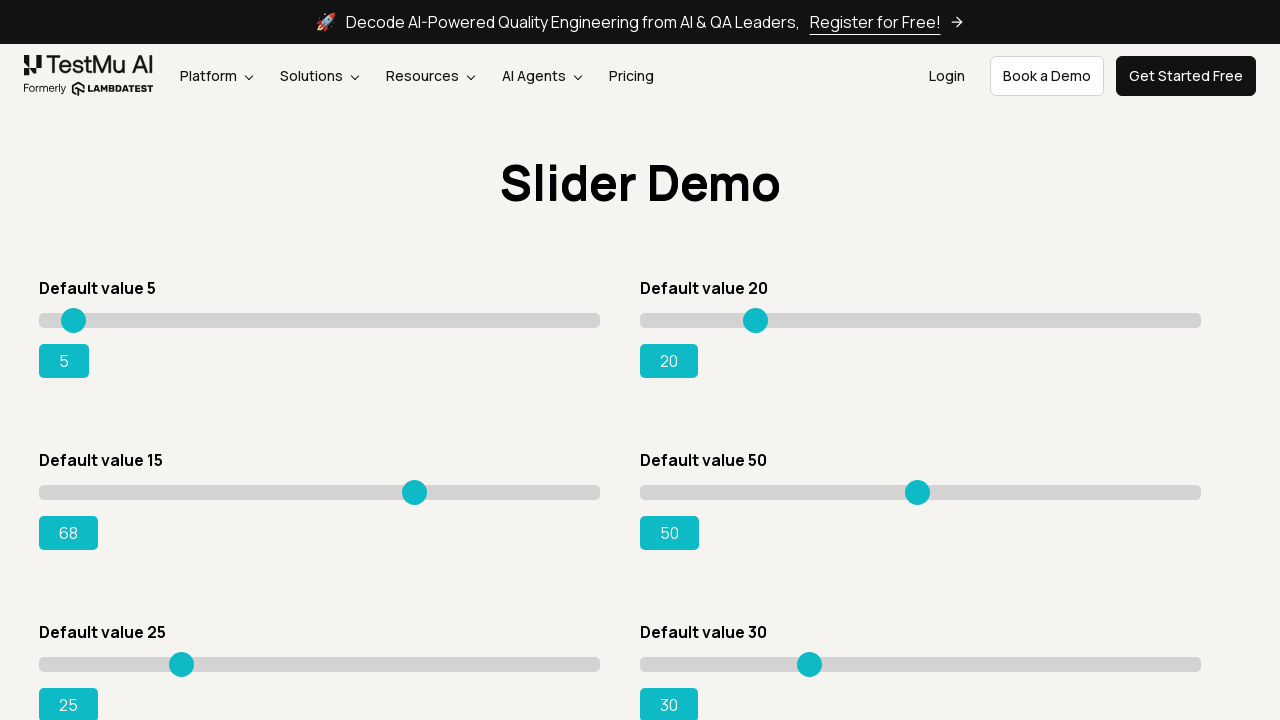

Pressed ArrowRight key (iteration 54/80) to drag slider towards value 95 on input[value='15']
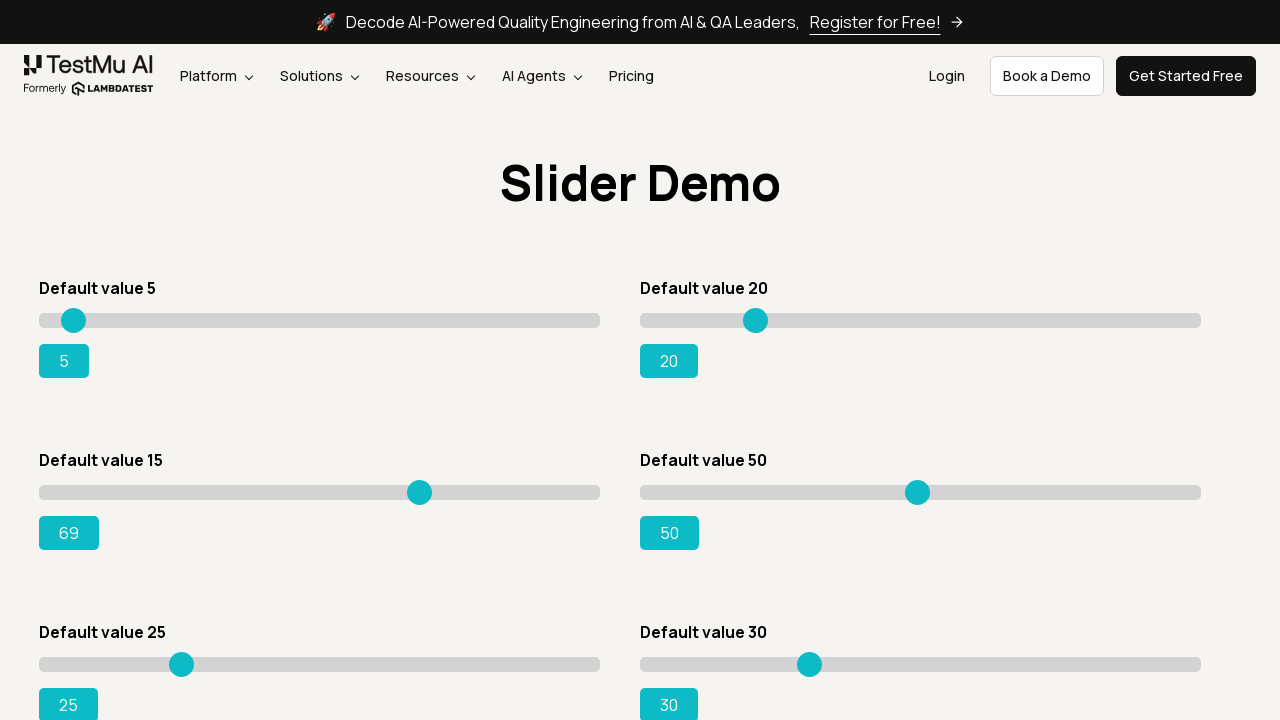

Pressed ArrowRight key (iteration 55/80) to drag slider towards value 95 on input[value='15']
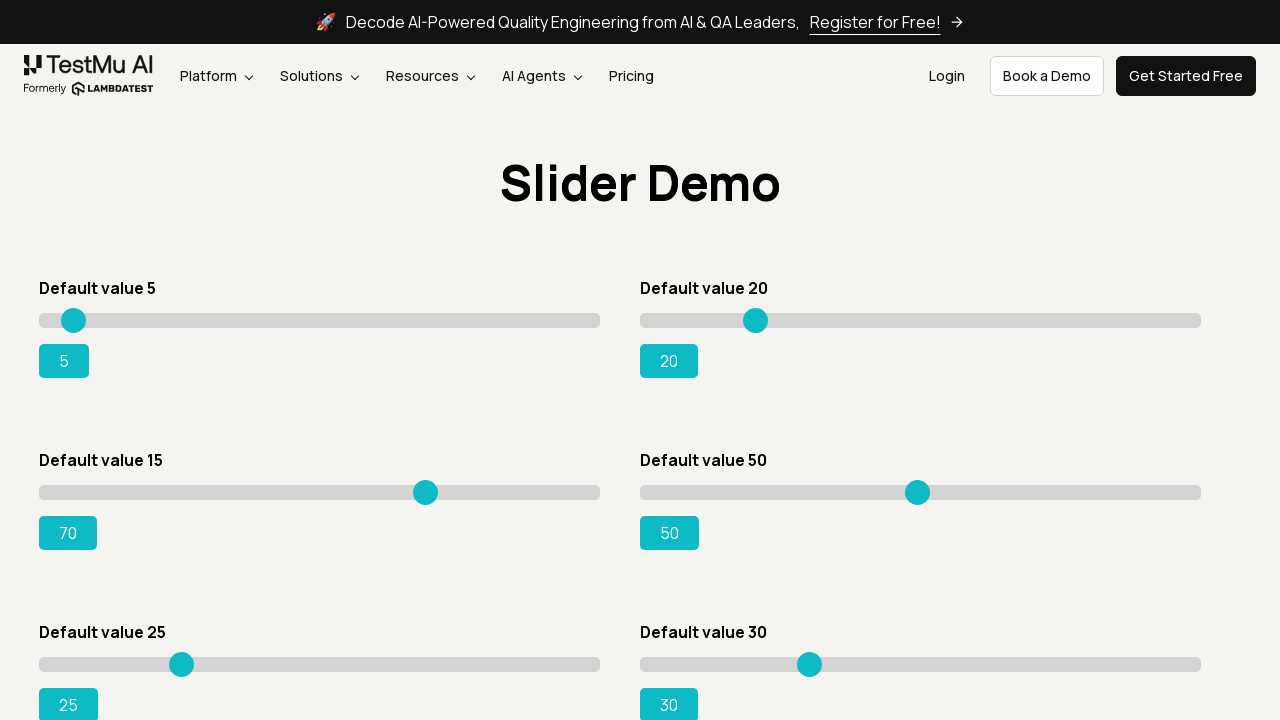

Pressed ArrowRight key (iteration 56/80) to drag slider towards value 95 on input[value='15']
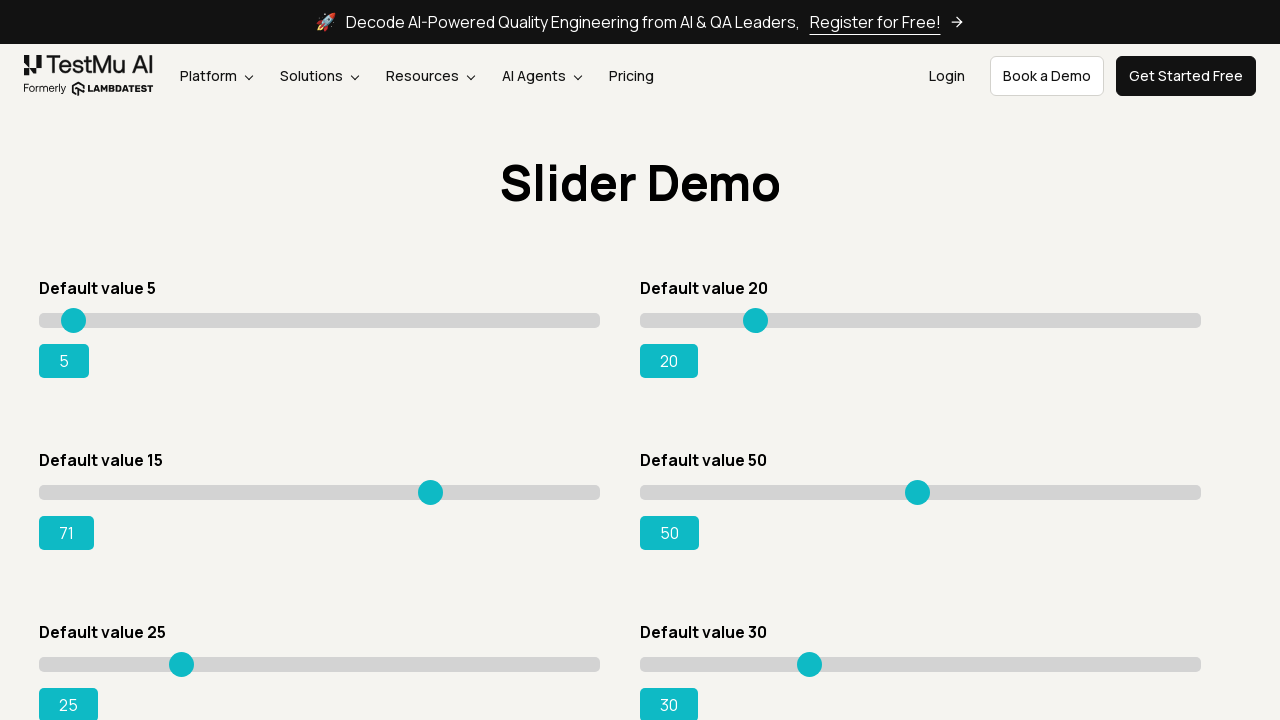

Pressed ArrowRight key (iteration 57/80) to drag slider towards value 95 on input[value='15']
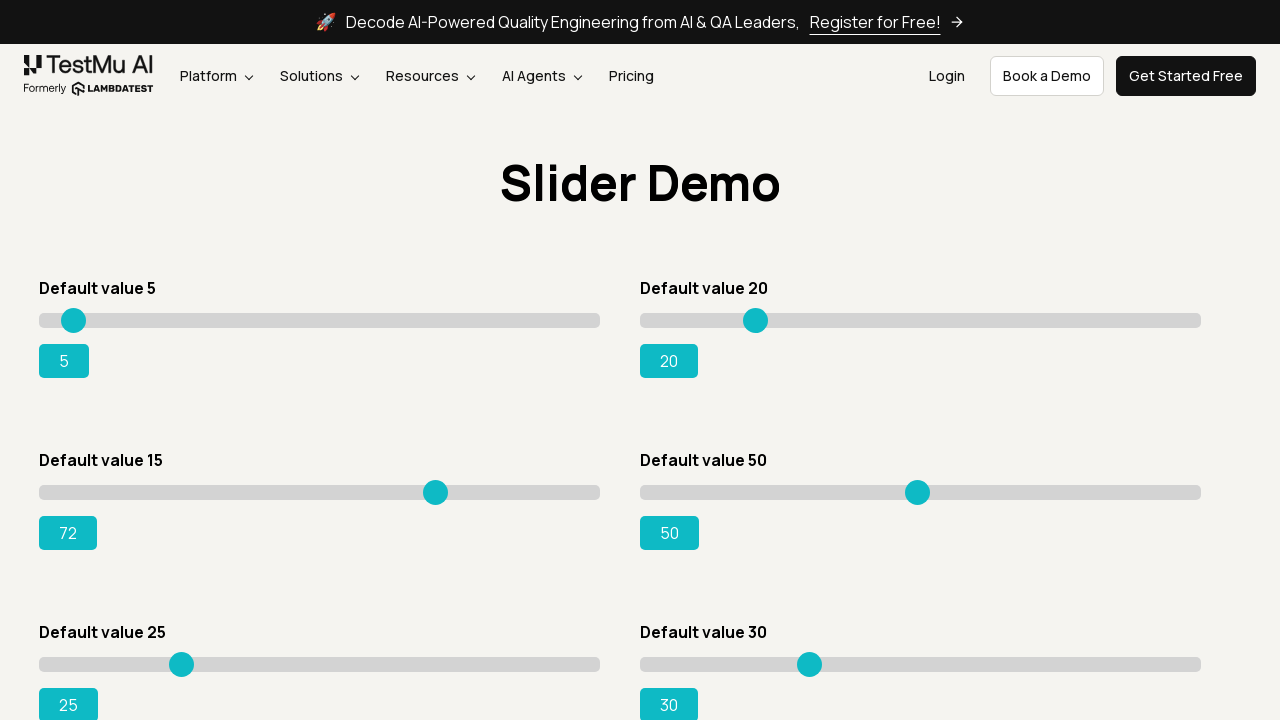

Pressed ArrowRight key (iteration 58/80) to drag slider towards value 95 on input[value='15']
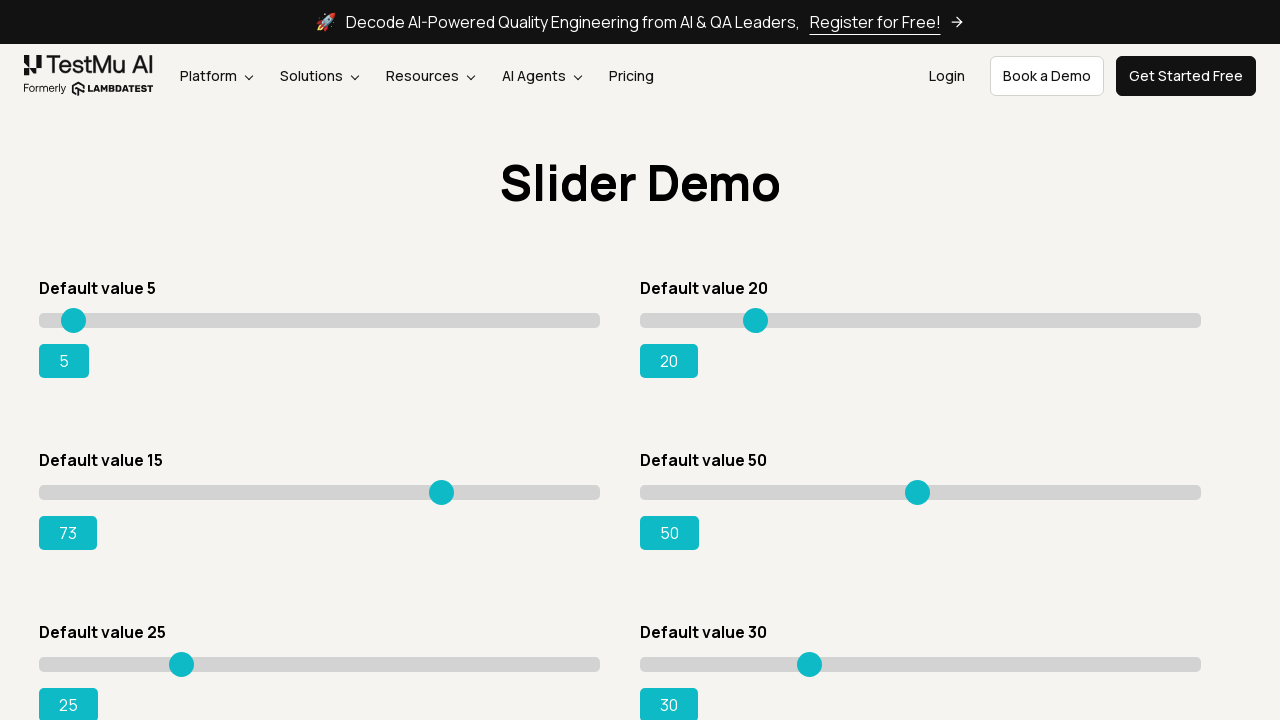

Pressed ArrowRight key (iteration 59/80) to drag slider towards value 95 on input[value='15']
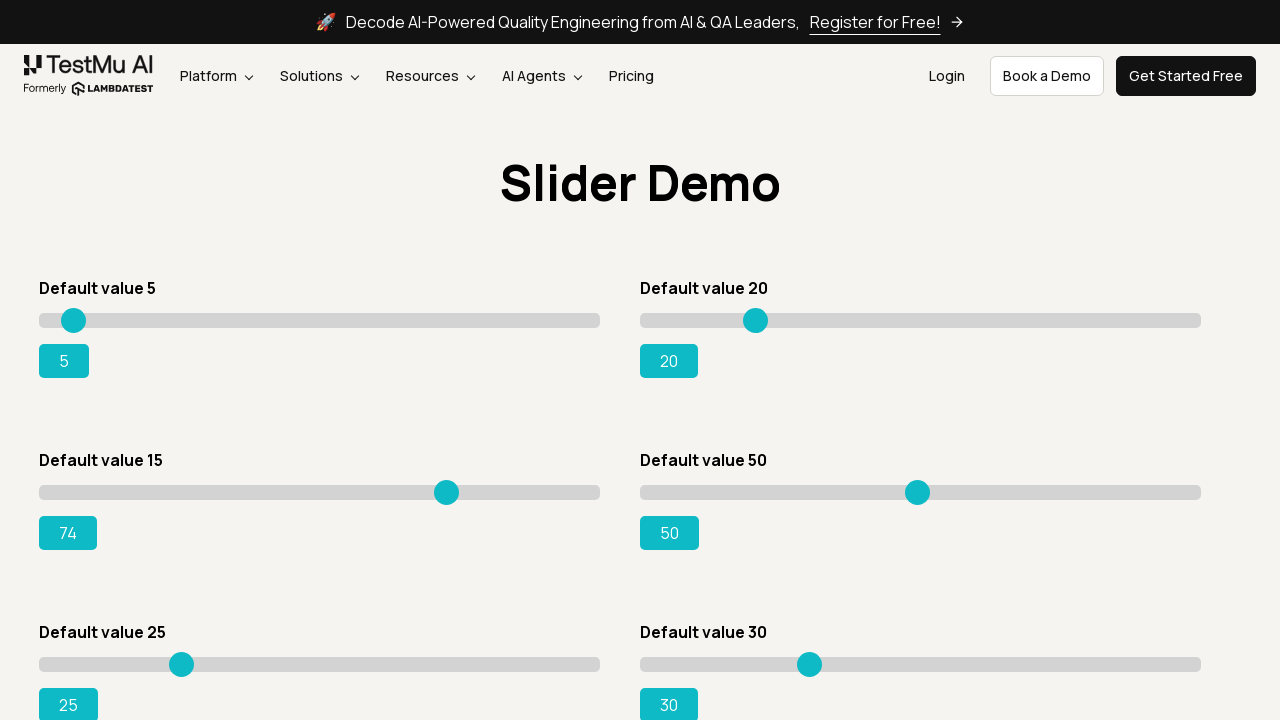

Pressed ArrowRight key (iteration 60/80) to drag slider towards value 95 on input[value='15']
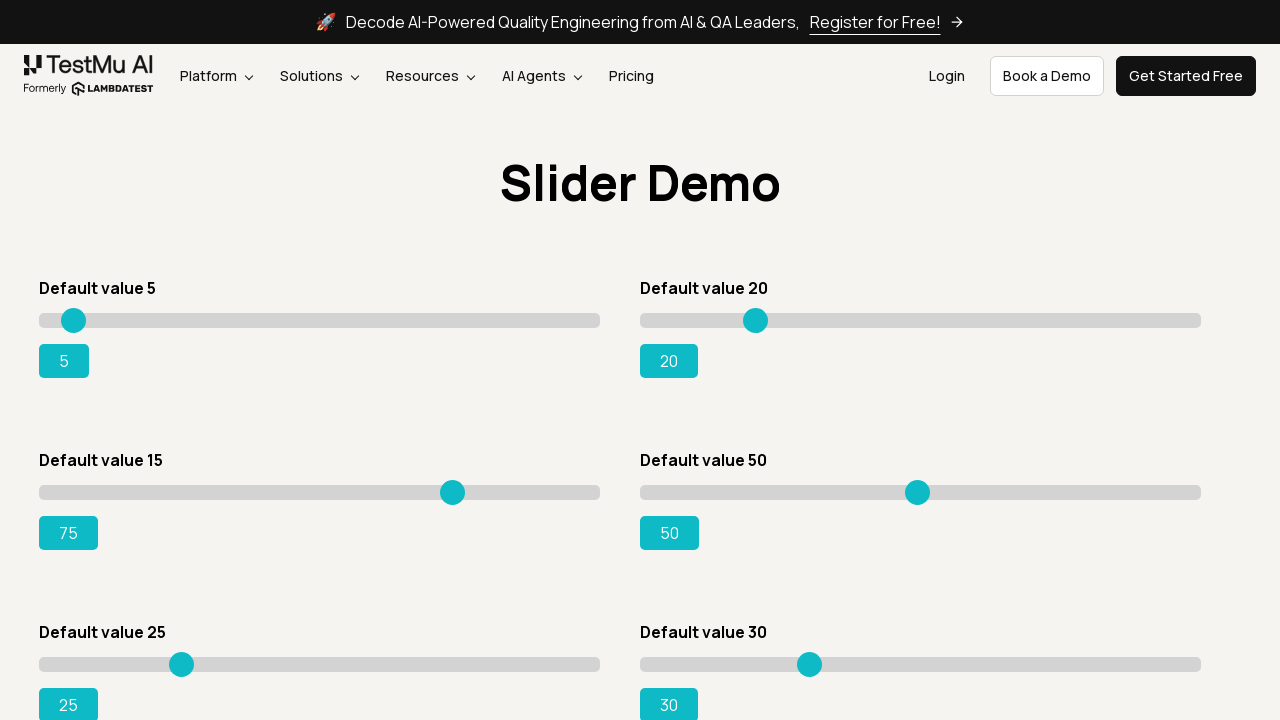

Pressed ArrowRight key (iteration 61/80) to drag slider towards value 95 on input[value='15']
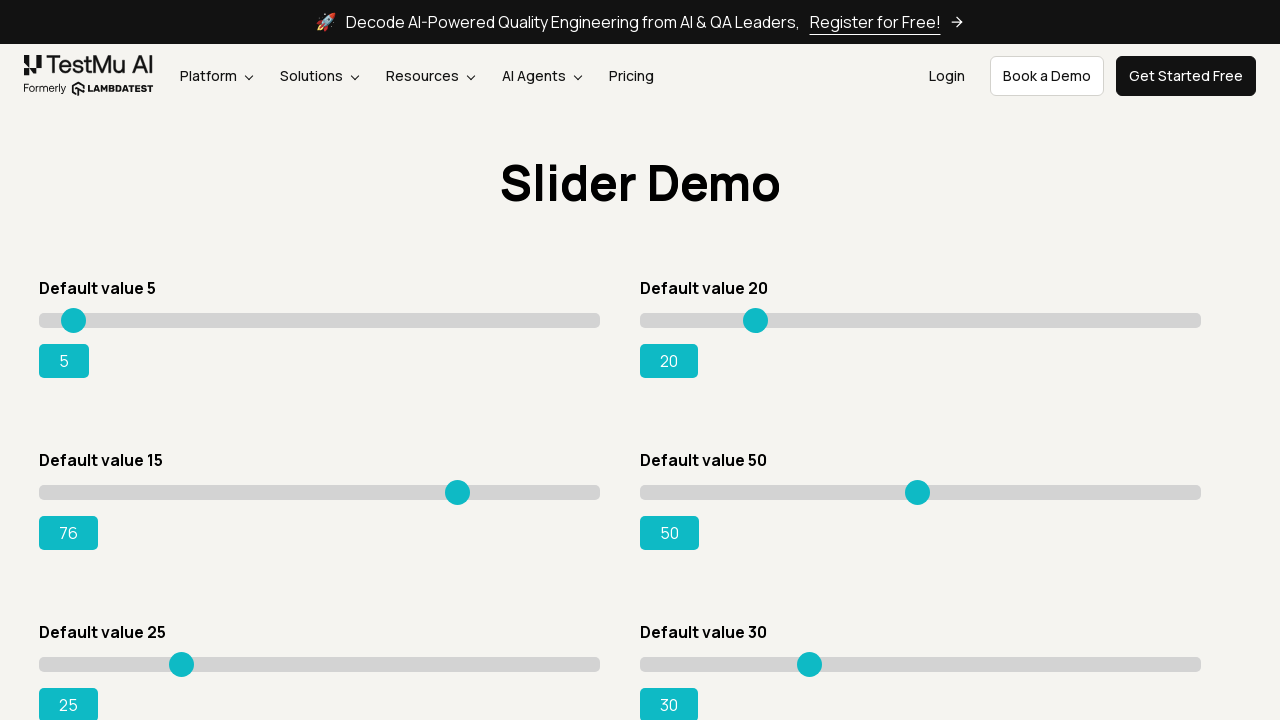

Pressed ArrowRight key (iteration 62/80) to drag slider towards value 95 on input[value='15']
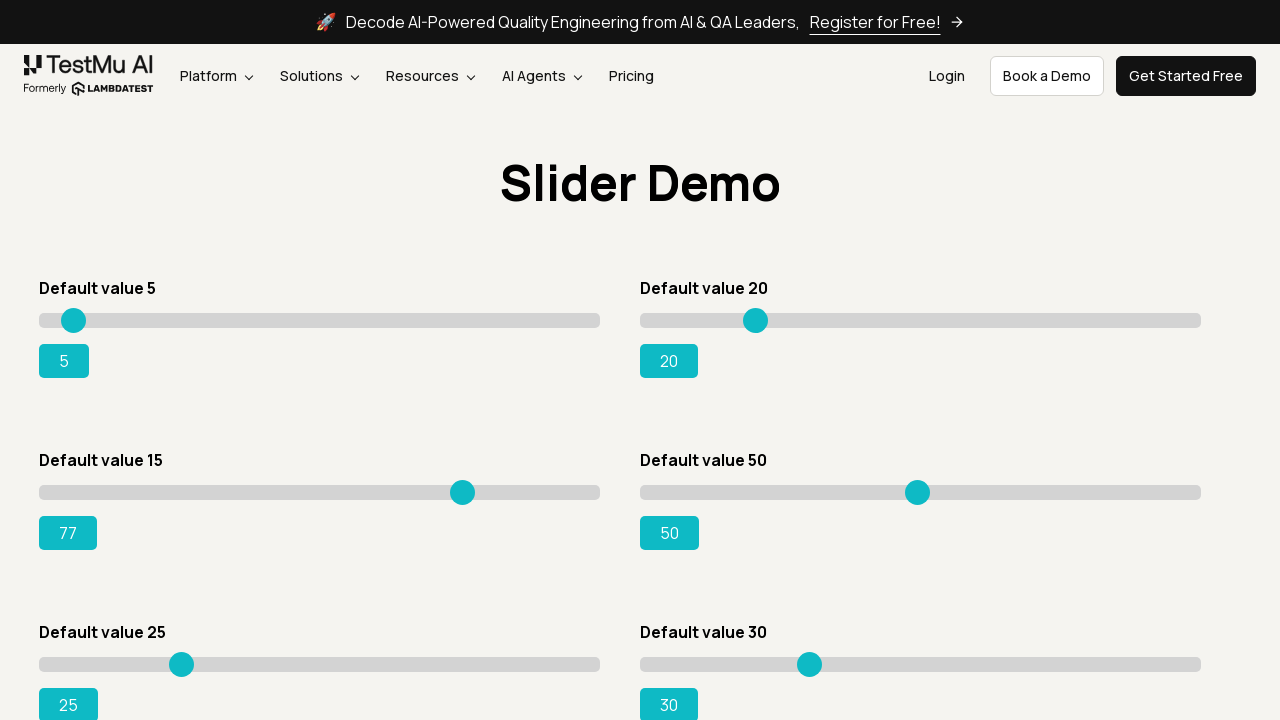

Pressed ArrowRight key (iteration 63/80) to drag slider towards value 95 on input[value='15']
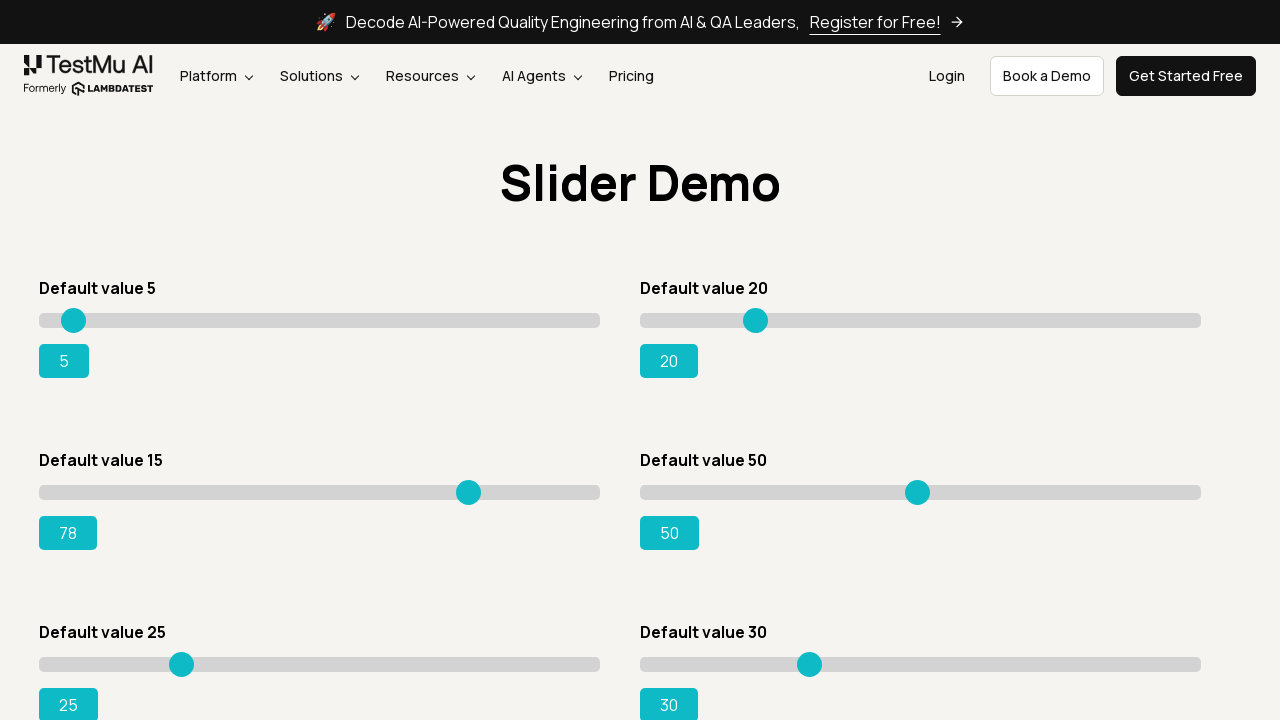

Pressed ArrowRight key (iteration 64/80) to drag slider towards value 95 on input[value='15']
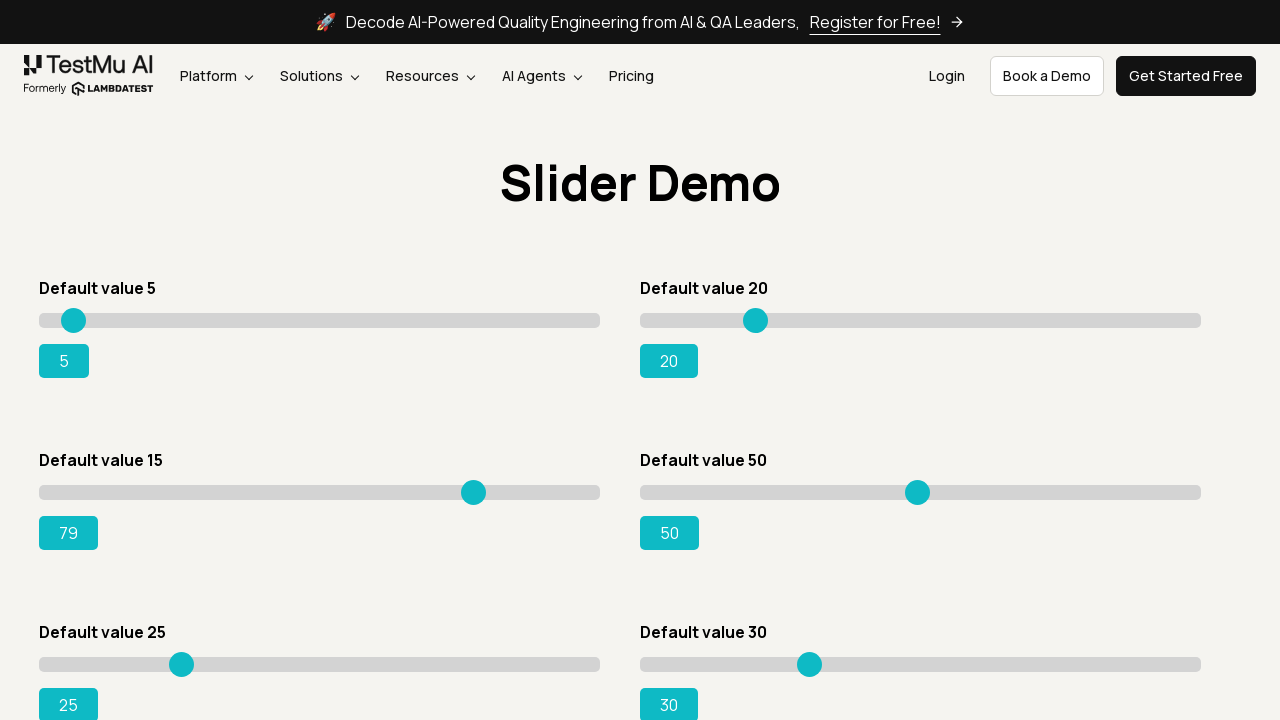

Pressed ArrowRight key (iteration 65/80) to drag slider towards value 95 on input[value='15']
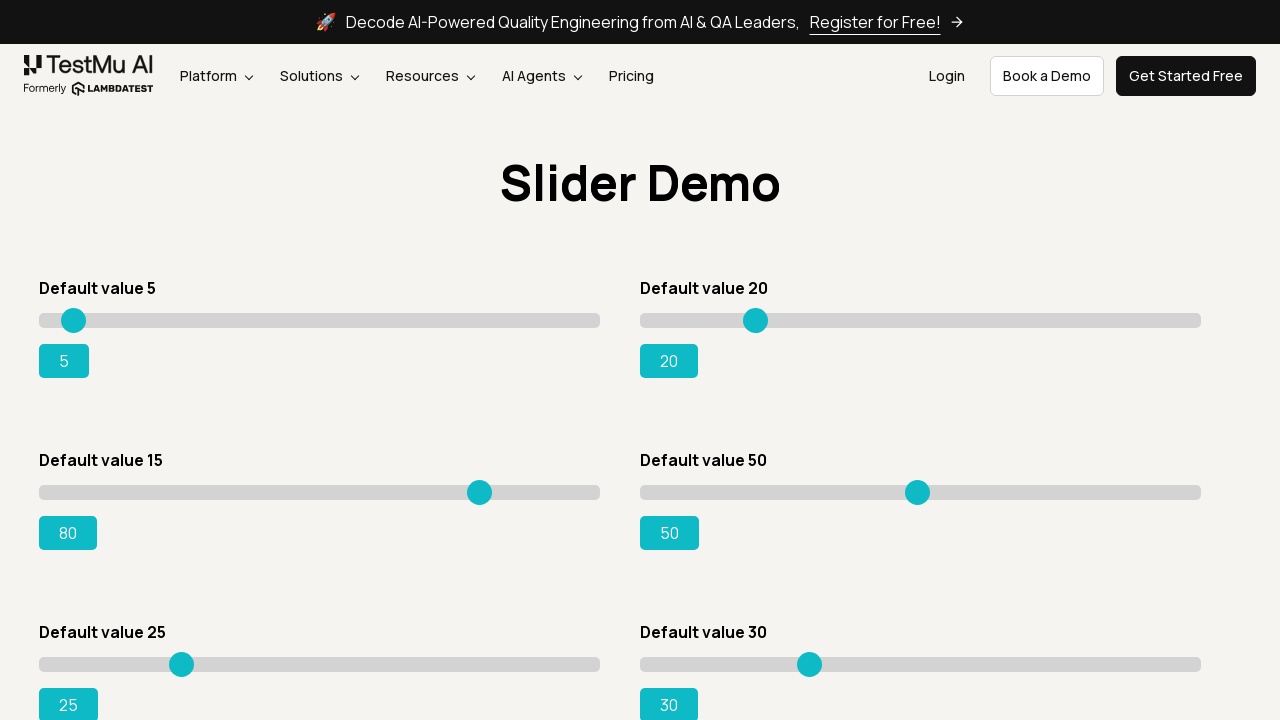

Pressed ArrowRight key (iteration 66/80) to drag slider towards value 95 on input[value='15']
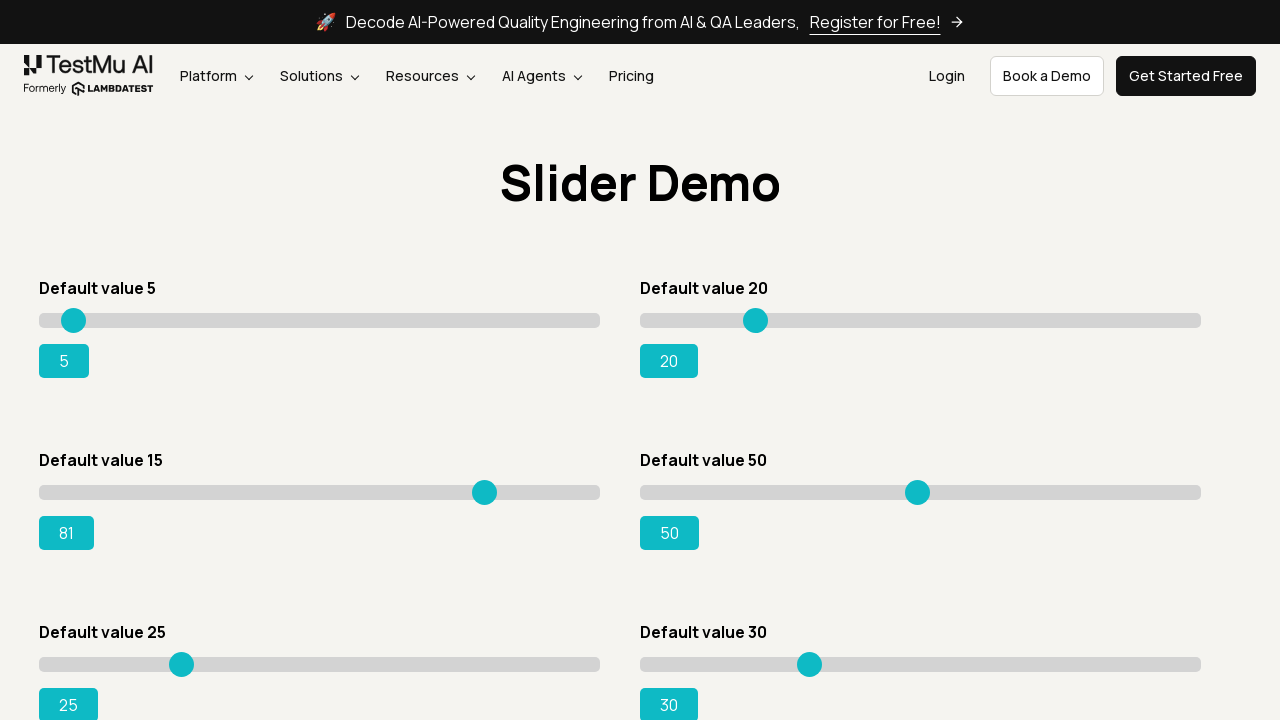

Pressed ArrowRight key (iteration 67/80) to drag slider towards value 95 on input[value='15']
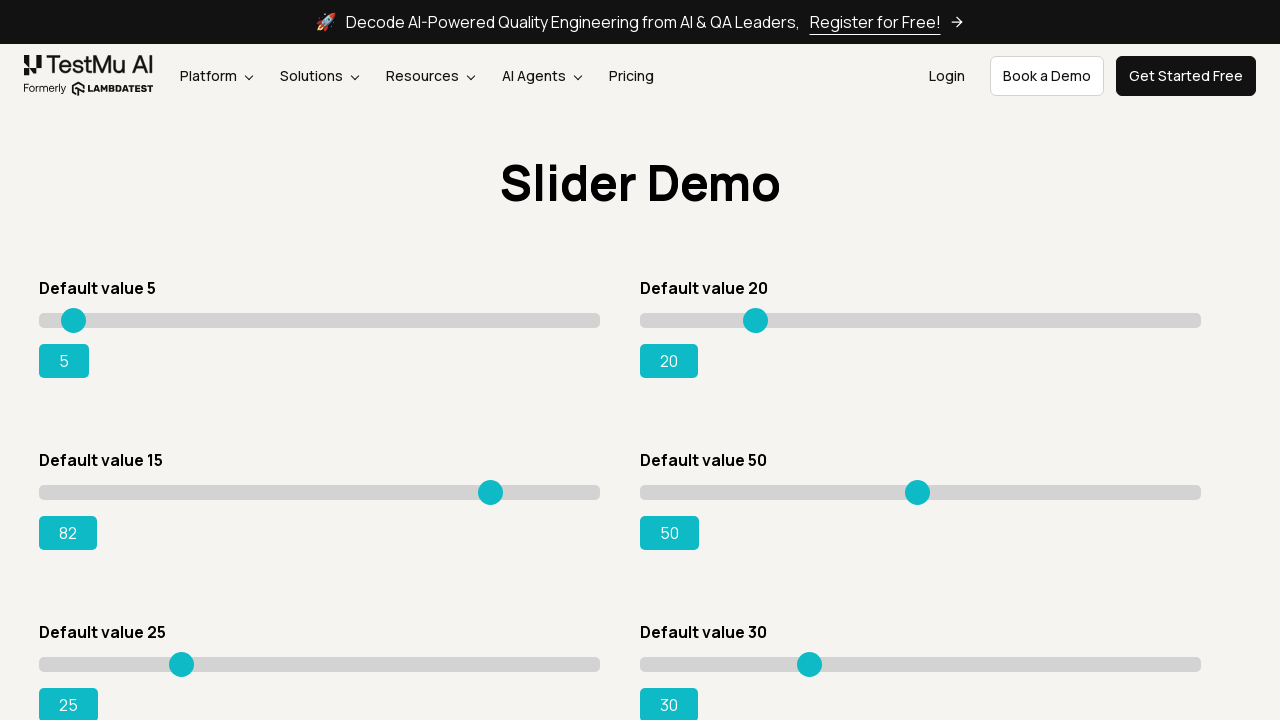

Pressed ArrowRight key (iteration 68/80) to drag slider towards value 95 on input[value='15']
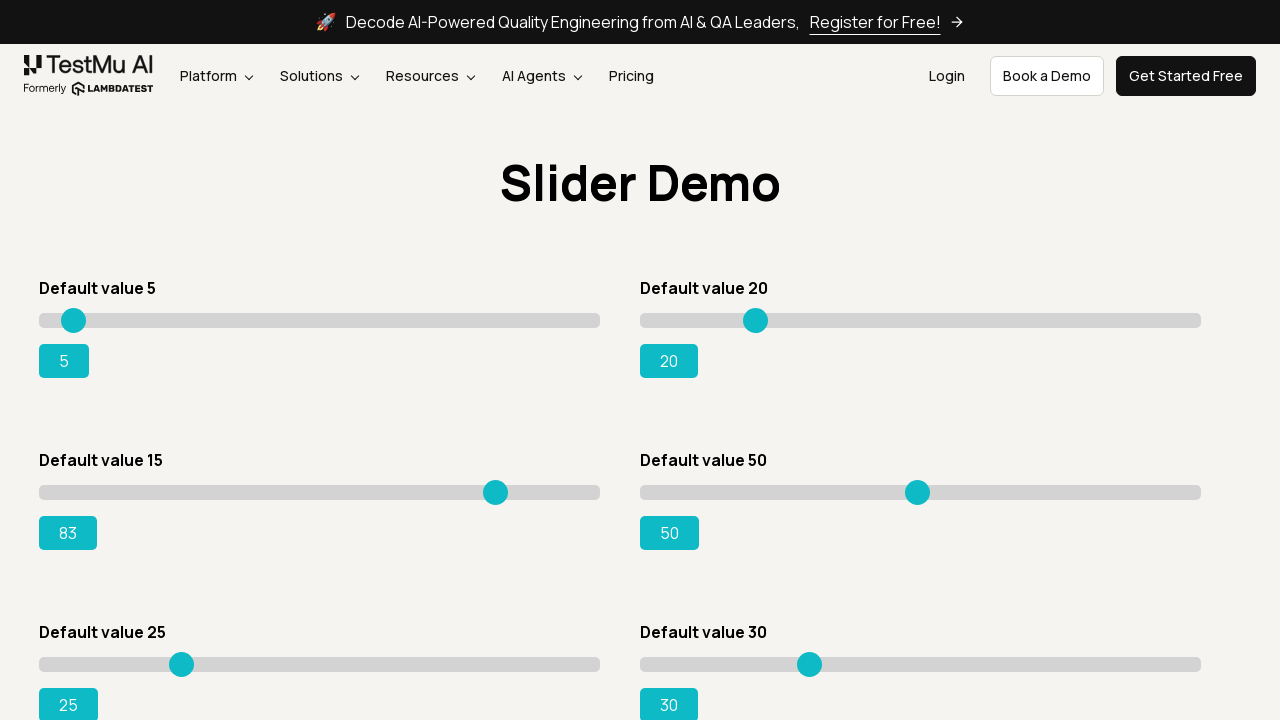

Pressed ArrowRight key (iteration 69/80) to drag slider towards value 95 on input[value='15']
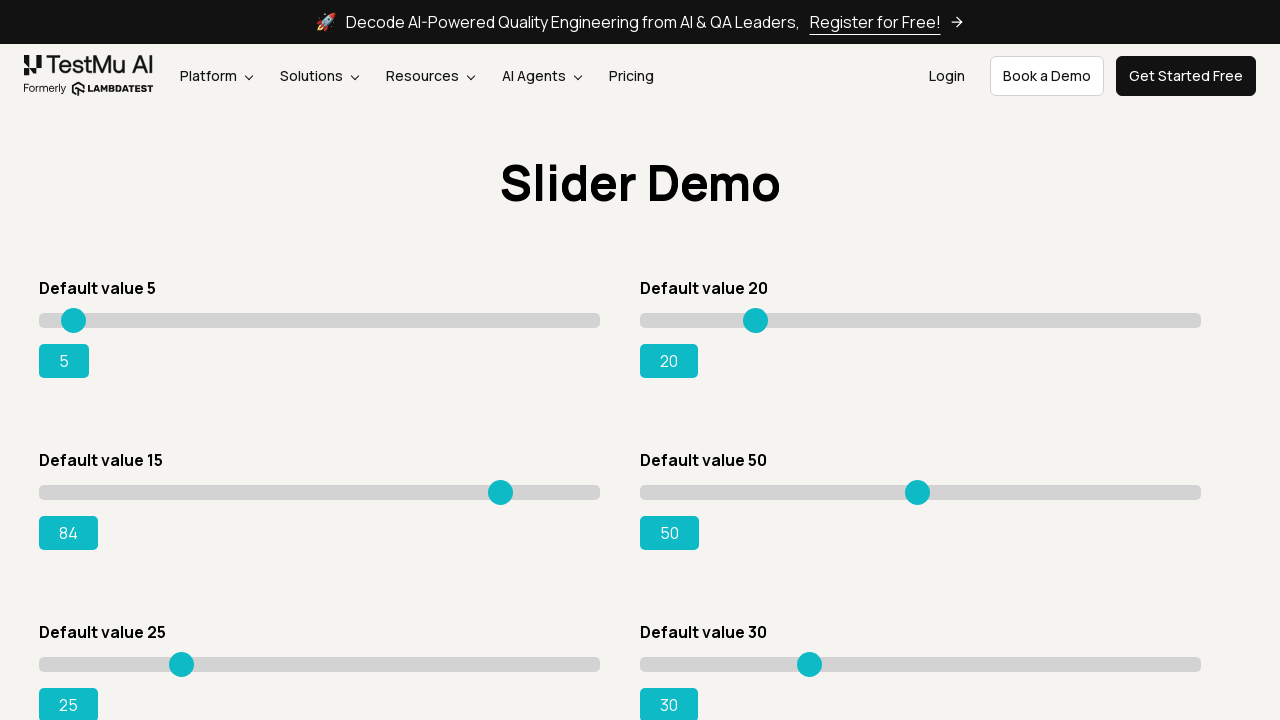

Pressed ArrowRight key (iteration 70/80) to drag slider towards value 95 on input[value='15']
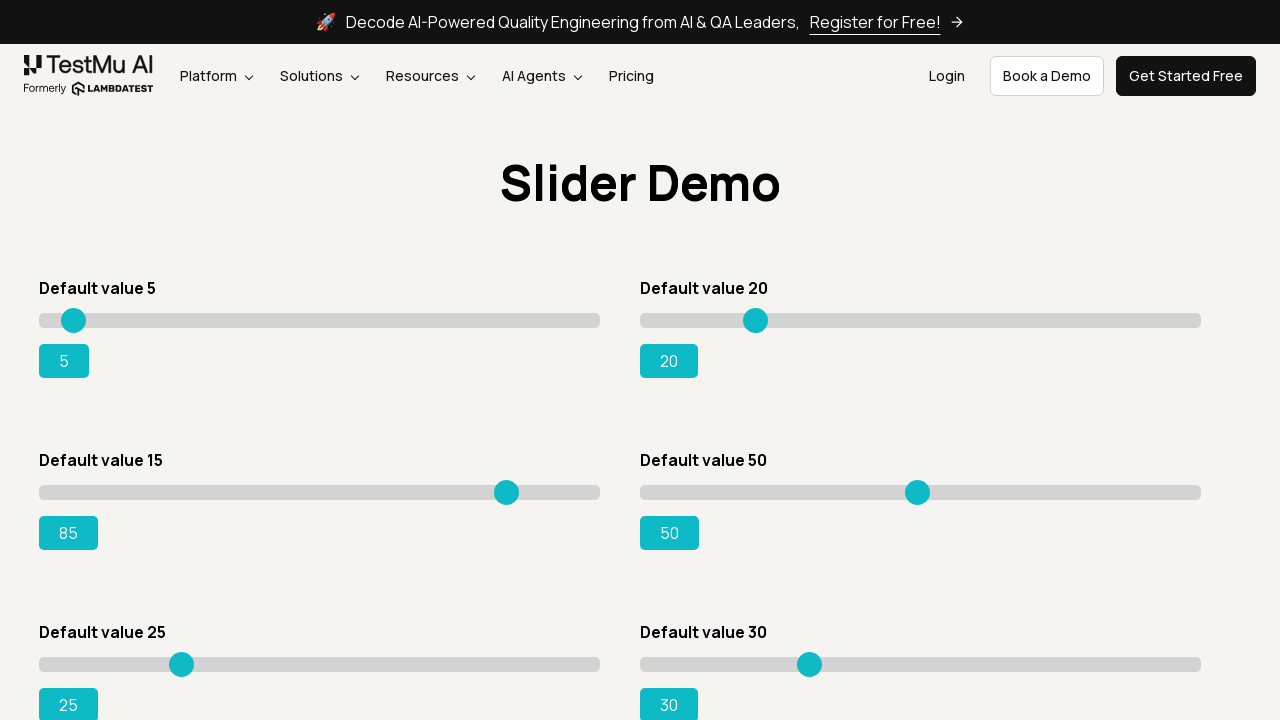

Pressed ArrowRight key (iteration 71/80) to drag slider towards value 95 on input[value='15']
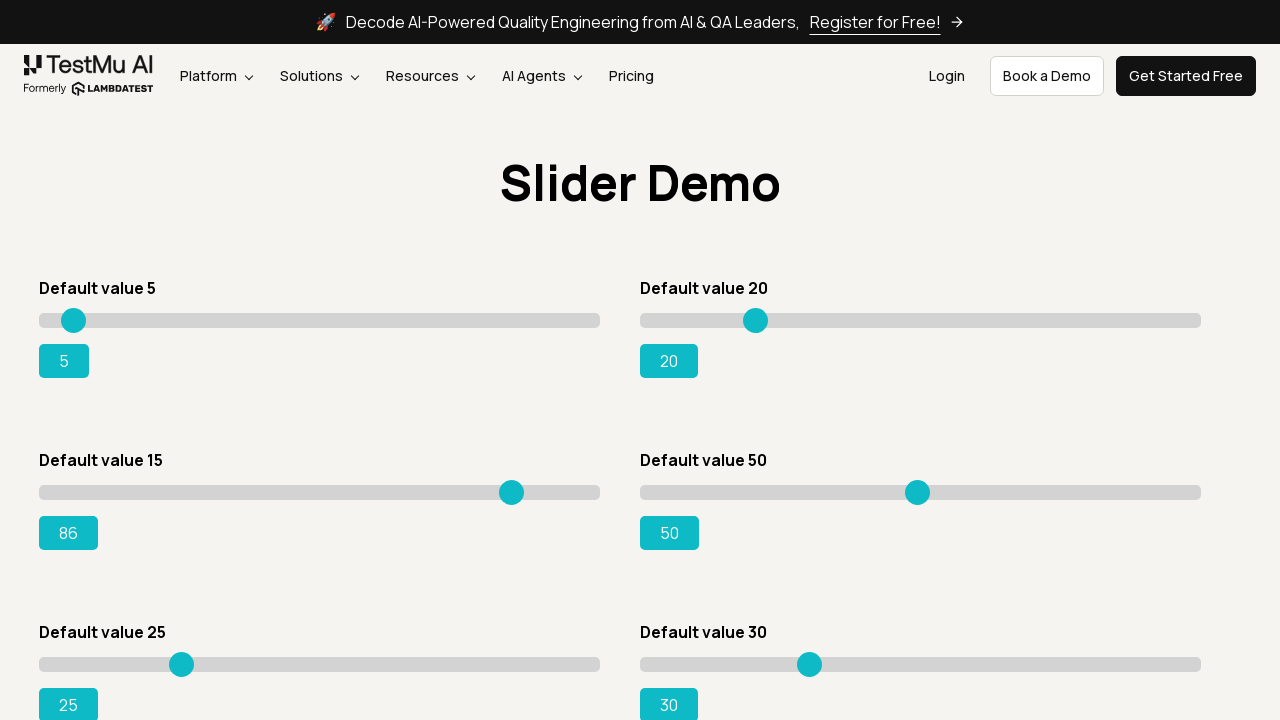

Pressed ArrowRight key (iteration 72/80) to drag slider towards value 95 on input[value='15']
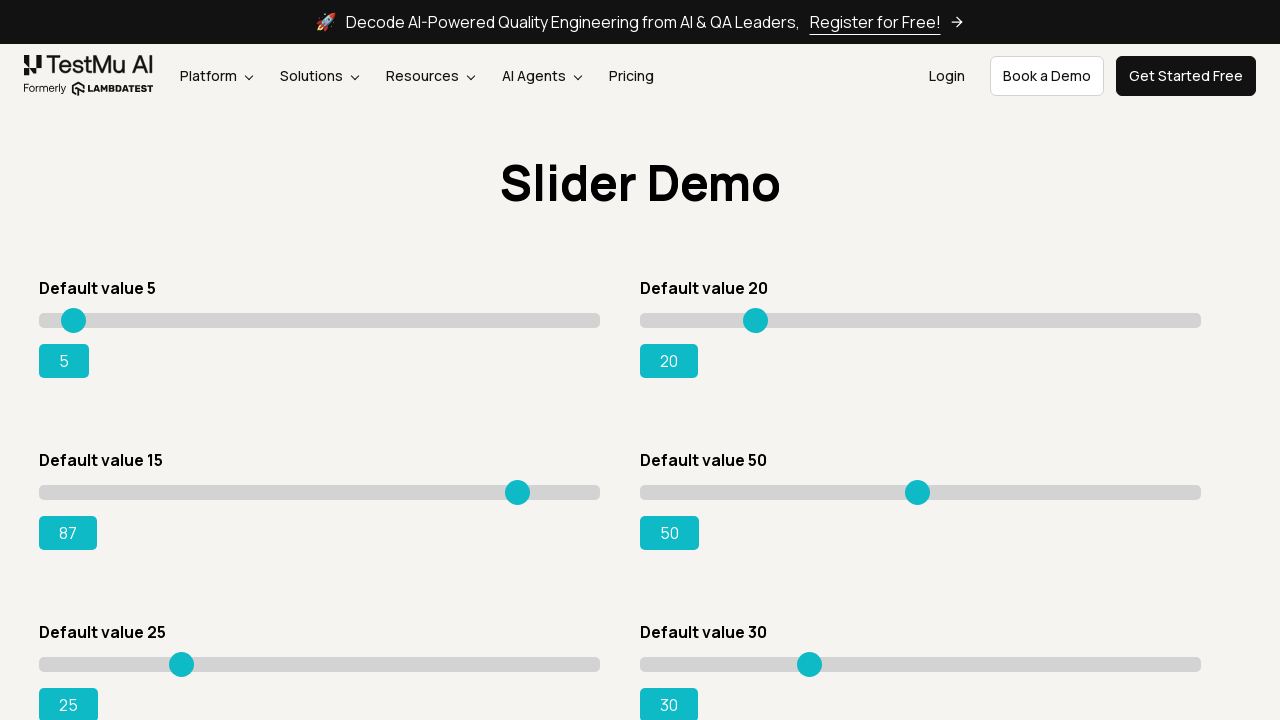

Pressed ArrowRight key (iteration 73/80) to drag slider towards value 95 on input[value='15']
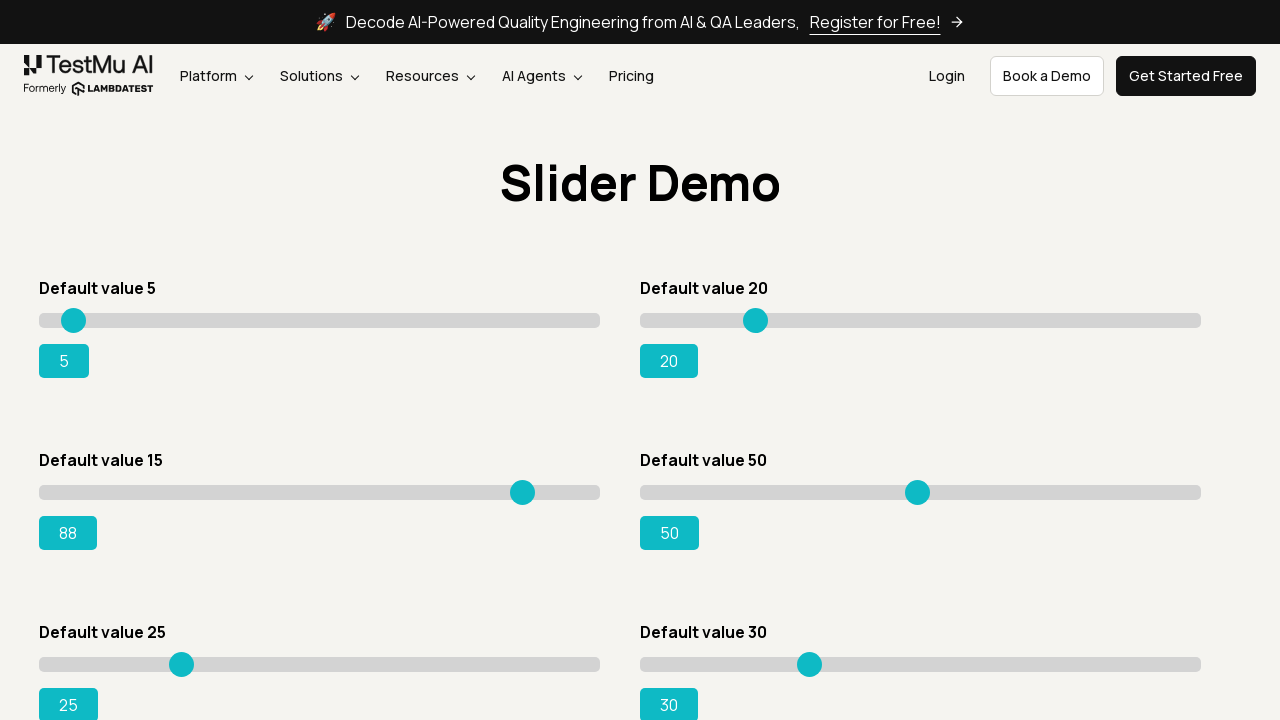

Pressed ArrowRight key (iteration 74/80) to drag slider towards value 95 on input[value='15']
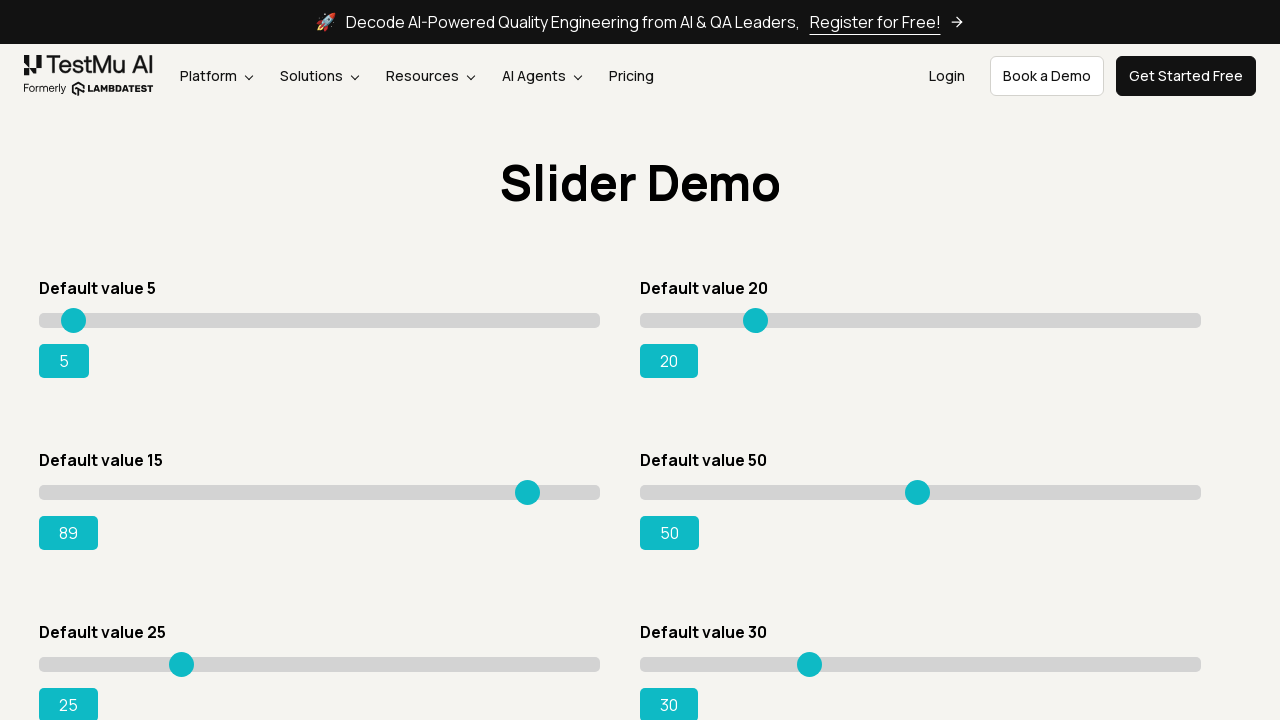

Pressed ArrowRight key (iteration 75/80) to drag slider towards value 95 on input[value='15']
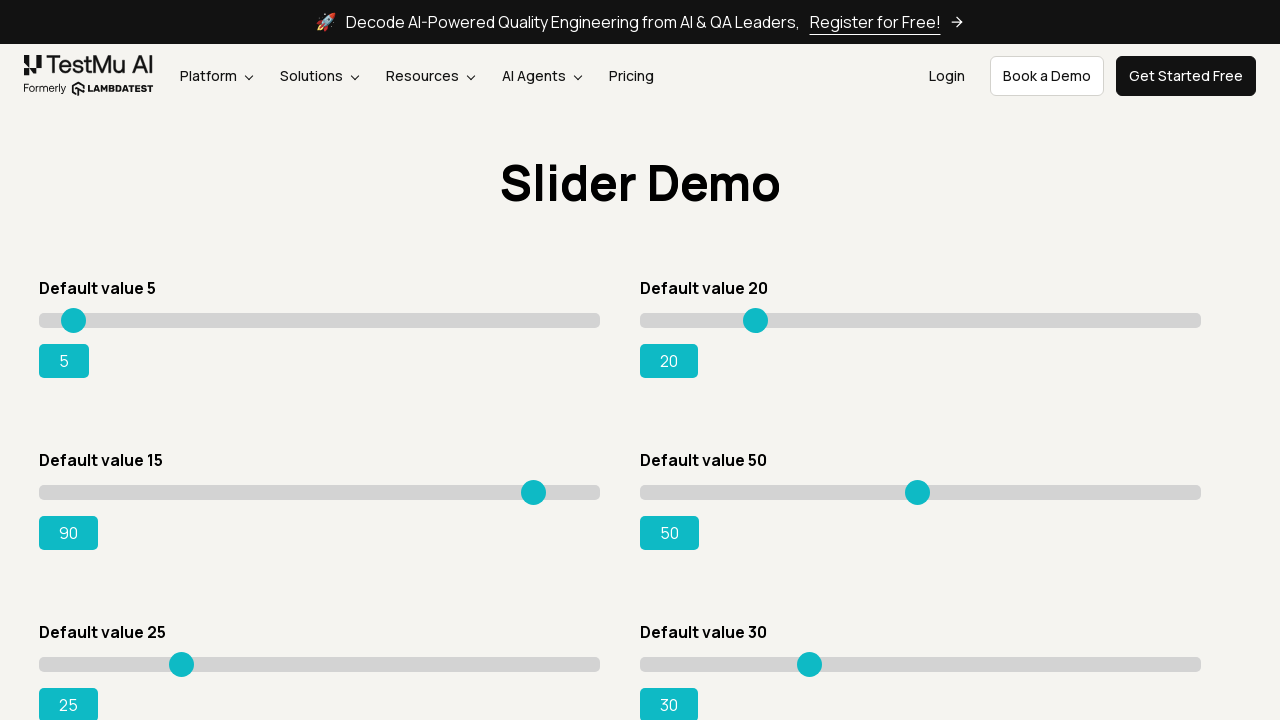

Pressed ArrowRight key (iteration 76/80) to drag slider towards value 95 on input[value='15']
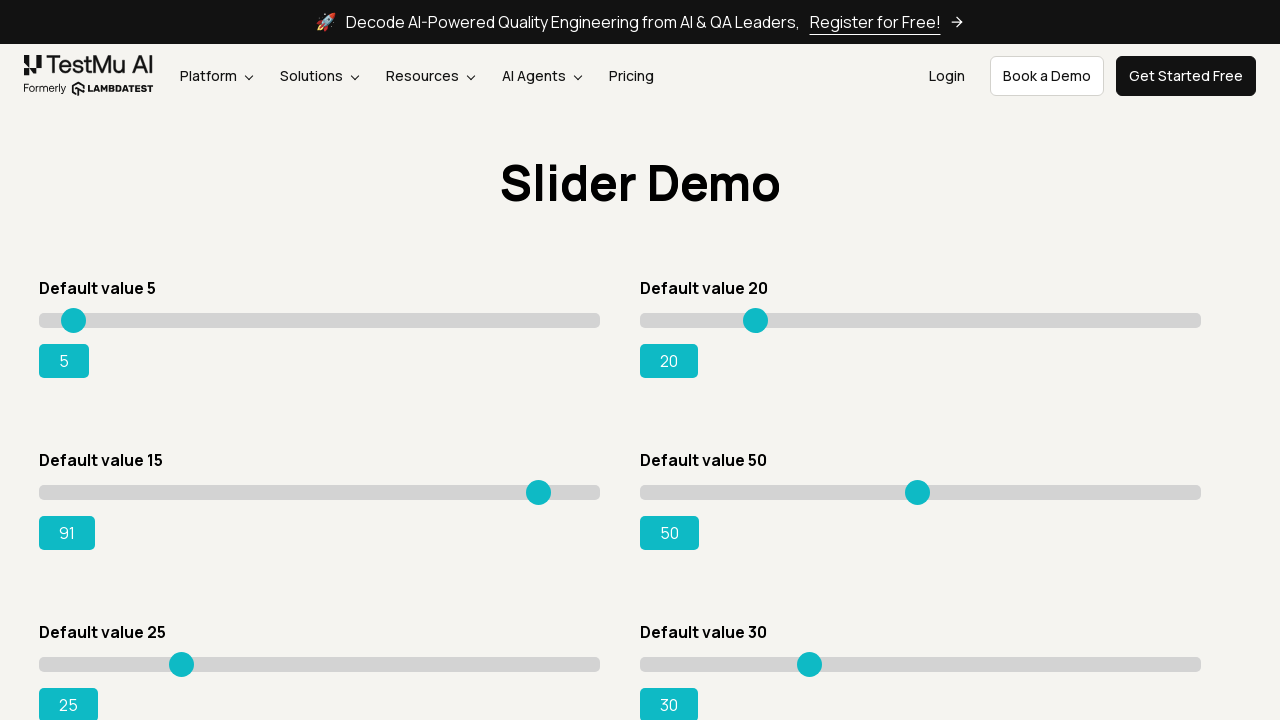

Pressed ArrowRight key (iteration 77/80) to drag slider towards value 95 on input[value='15']
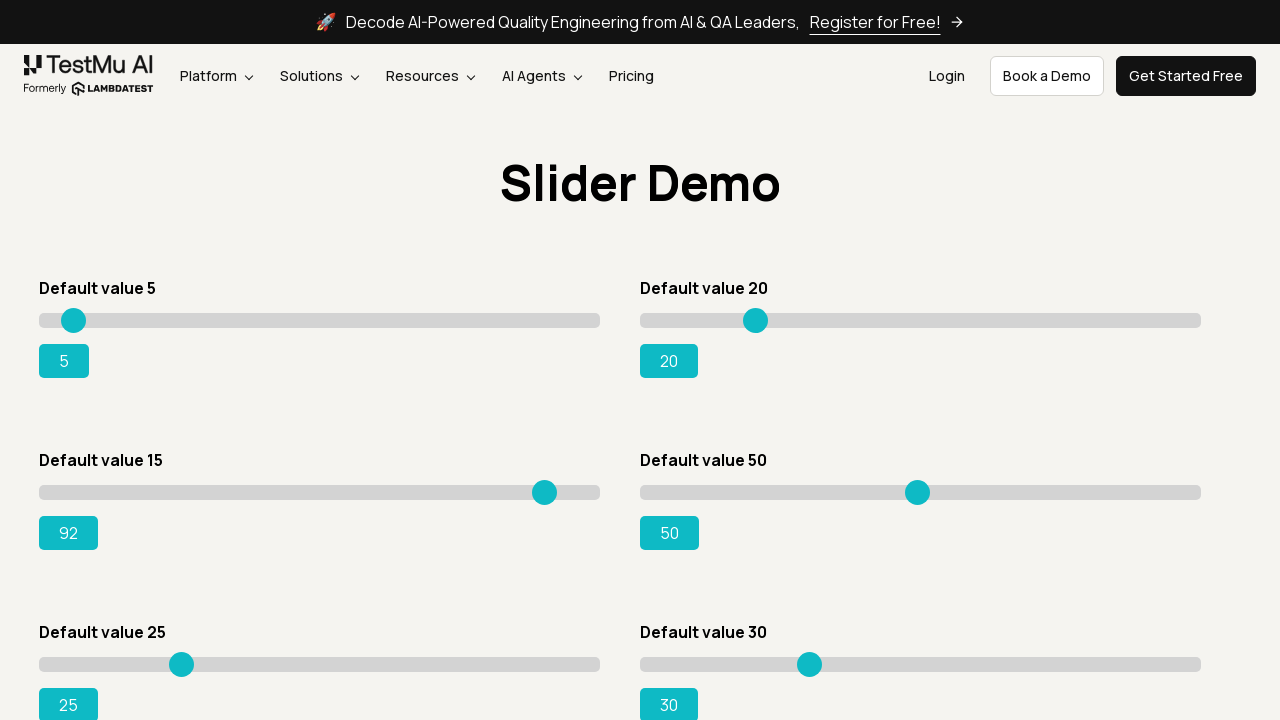

Pressed ArrowRight key (iteration 78/80) to drag slider towards value 95 on input[value='15']
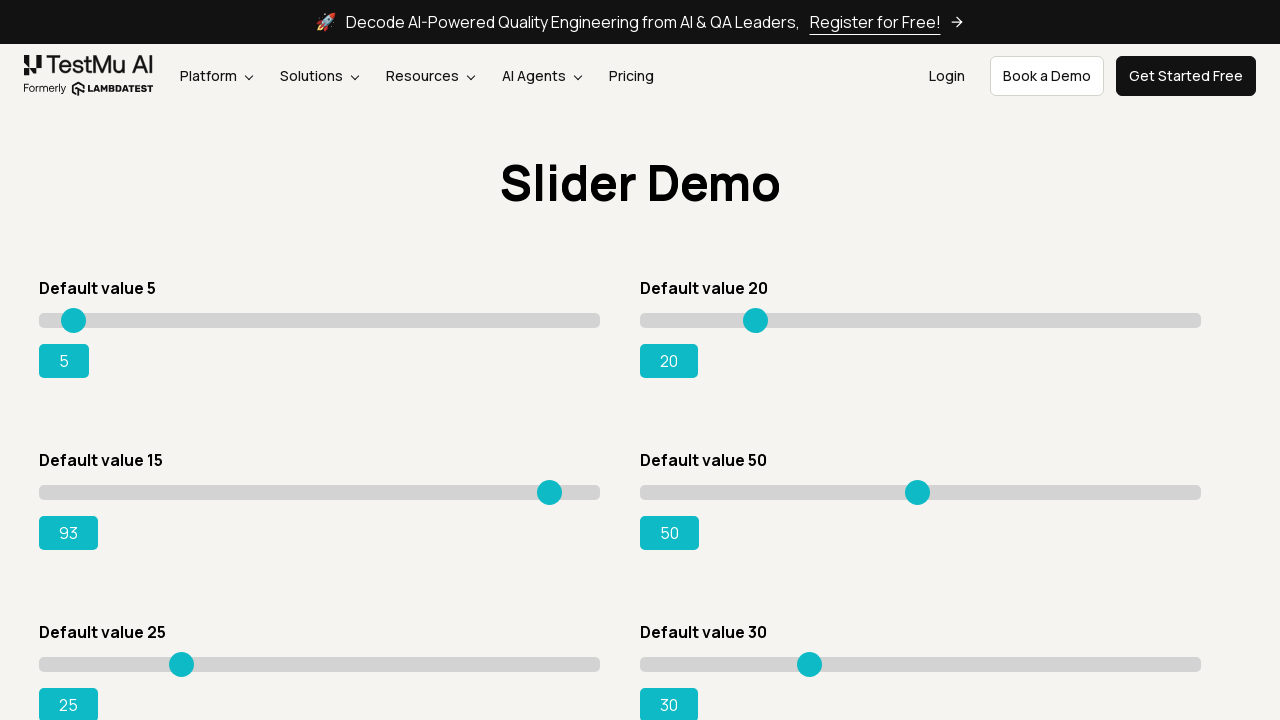

Pressed ArrowRight key (iteration 79/80) to drag slider towards value 95 on input[value='15']
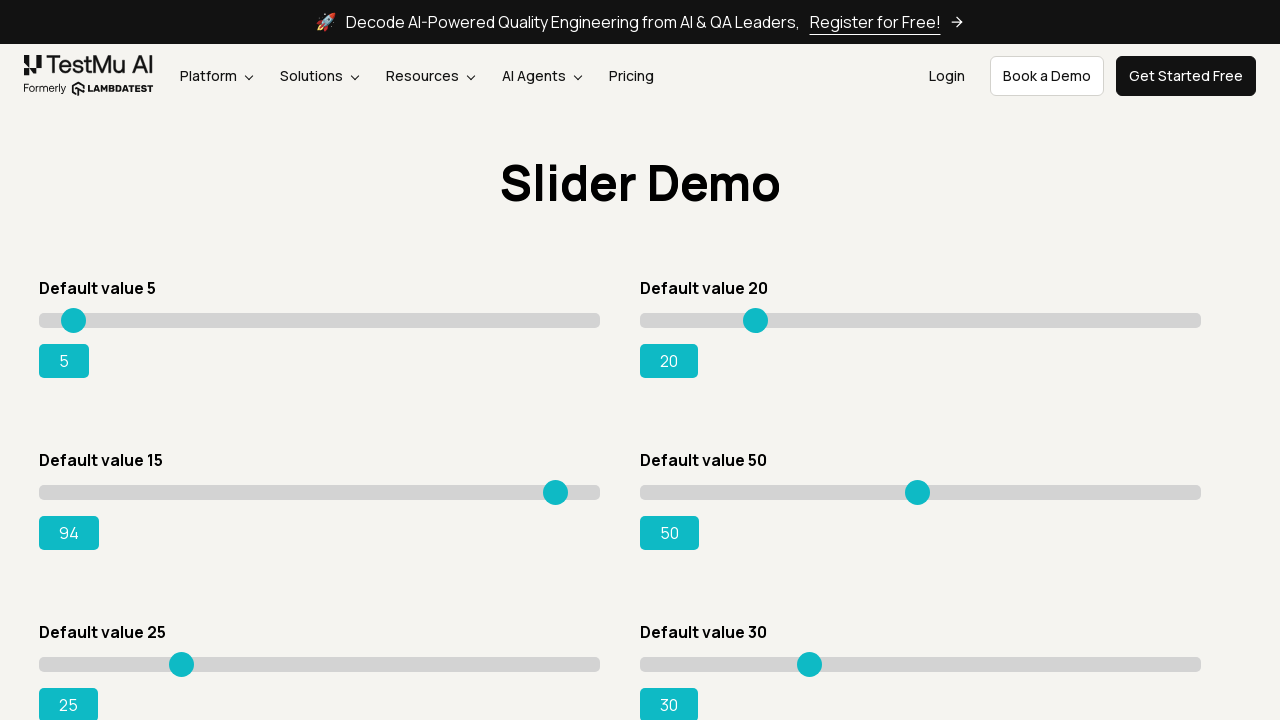

Pressed ArrowRight key (iteration 80/80) to drag slider towards value 95 on input[value='15']
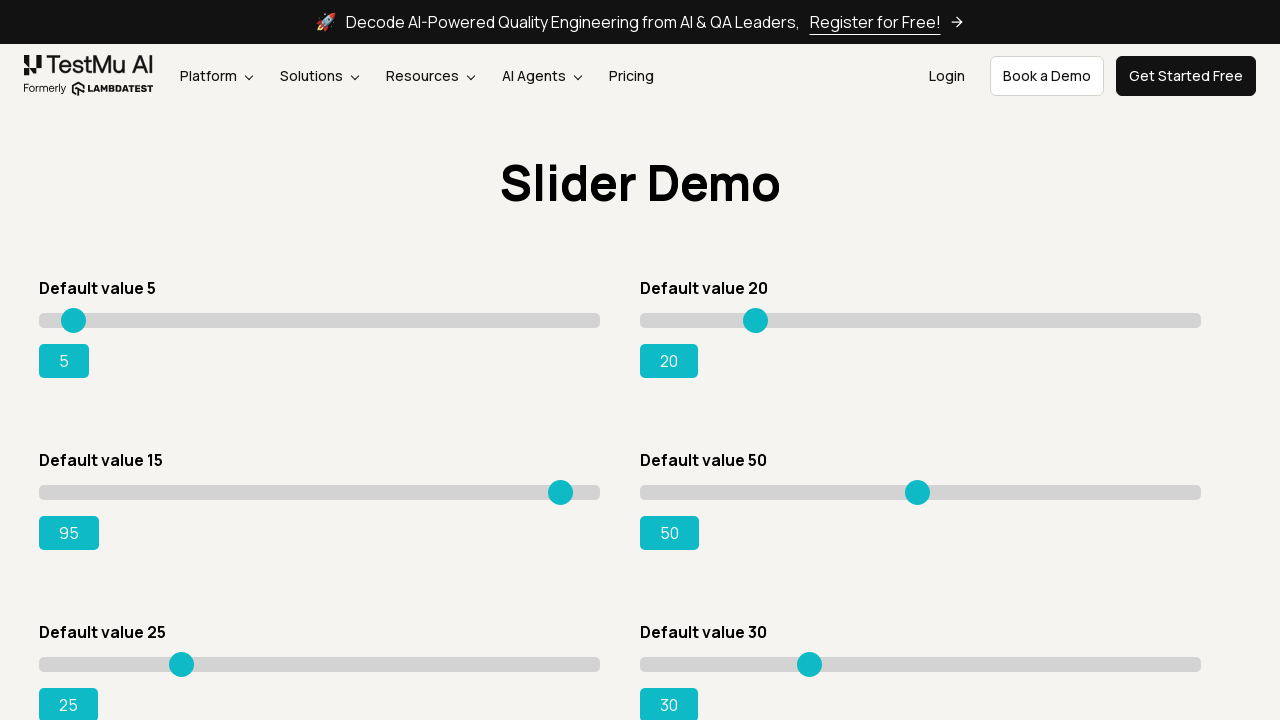

Verified slider reached value 95 - range success element appeared
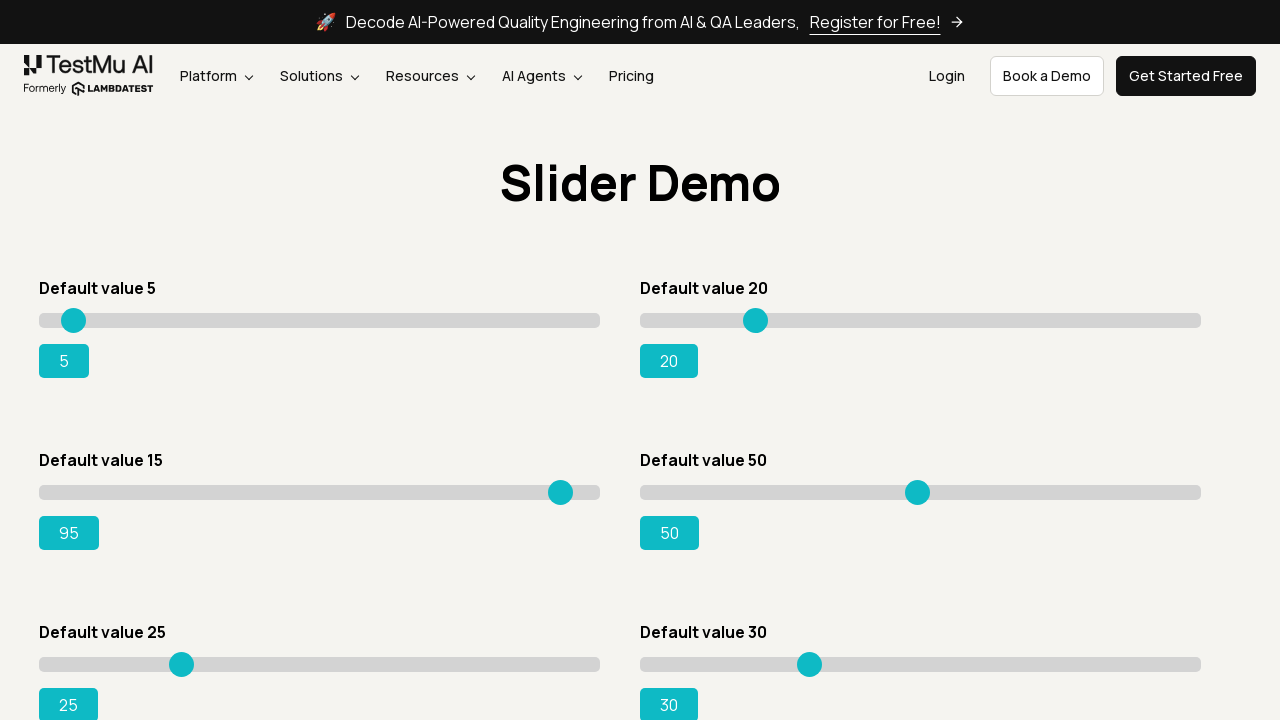

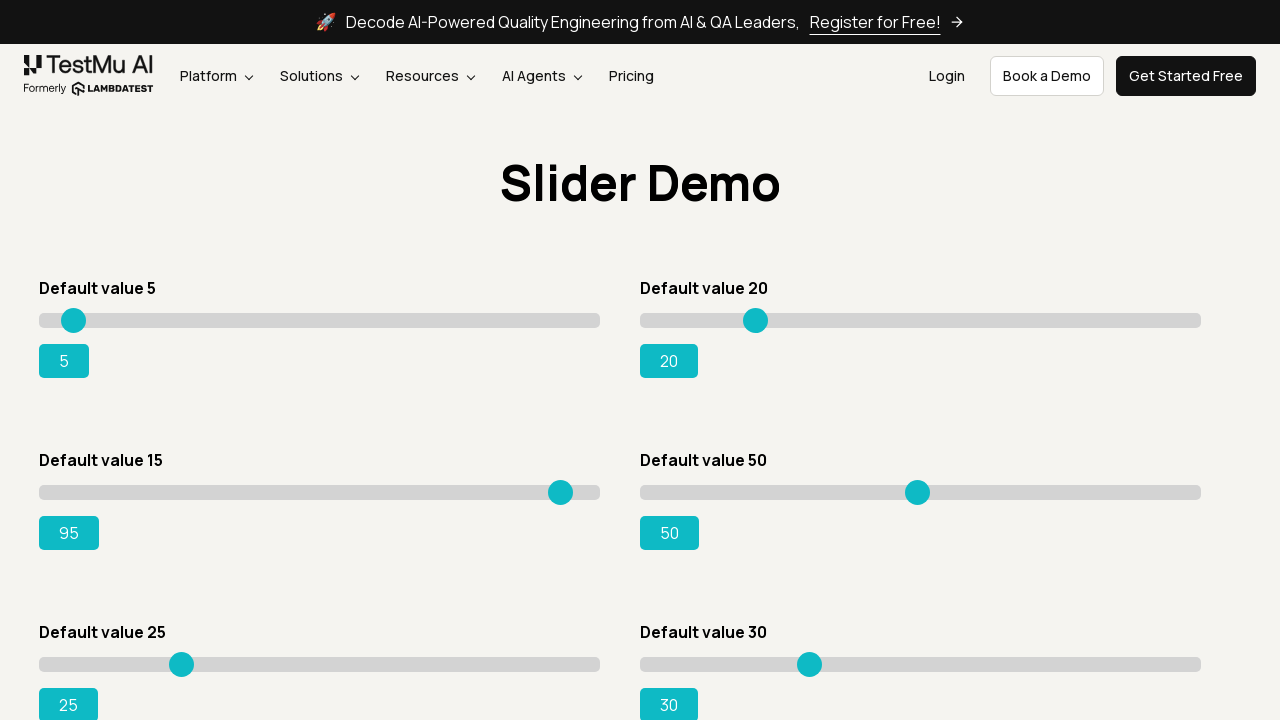